Completes the RPA Challenge by clicking START and filling out 10 rounds of form submissions with randomly positioned input fields

Starting URL: http://www.rpachallenge.com

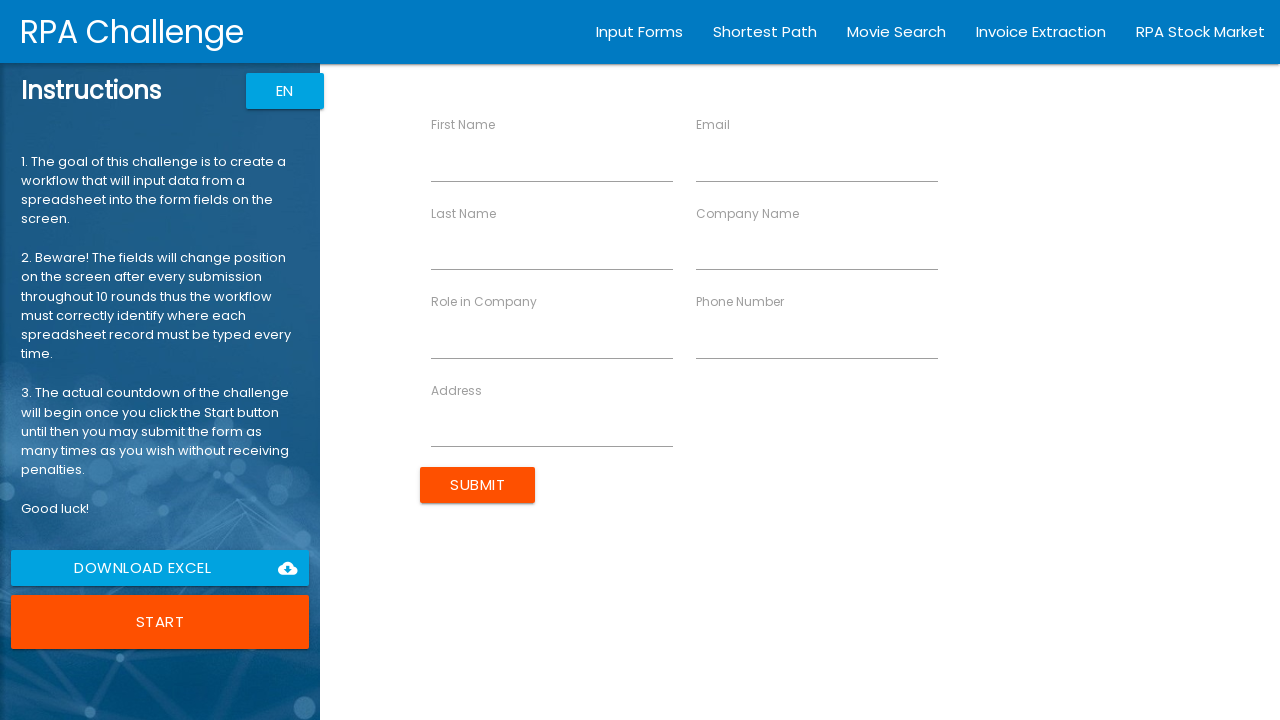

Clicked START button to begin RPA Challenge at (160, 622) on button >> internal:has-text="START"i
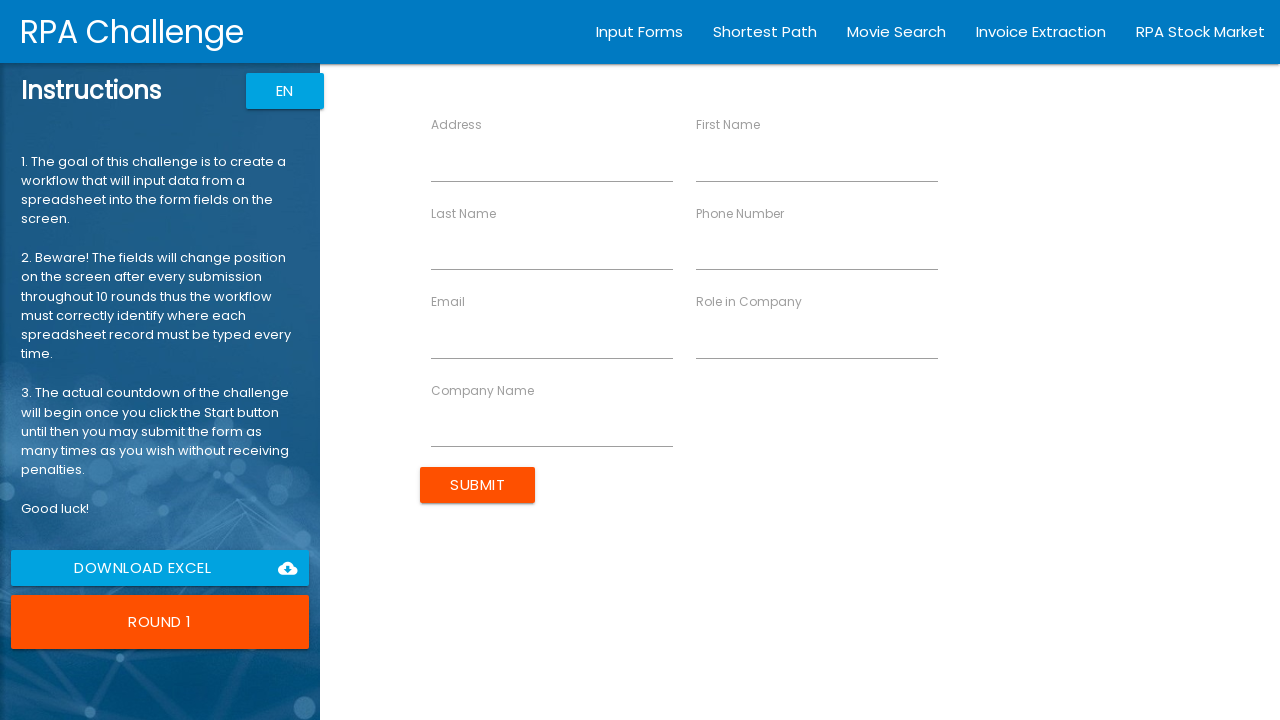

Filled Address field with '123 Main St' on .inputFields .col >> nth=0 >> input
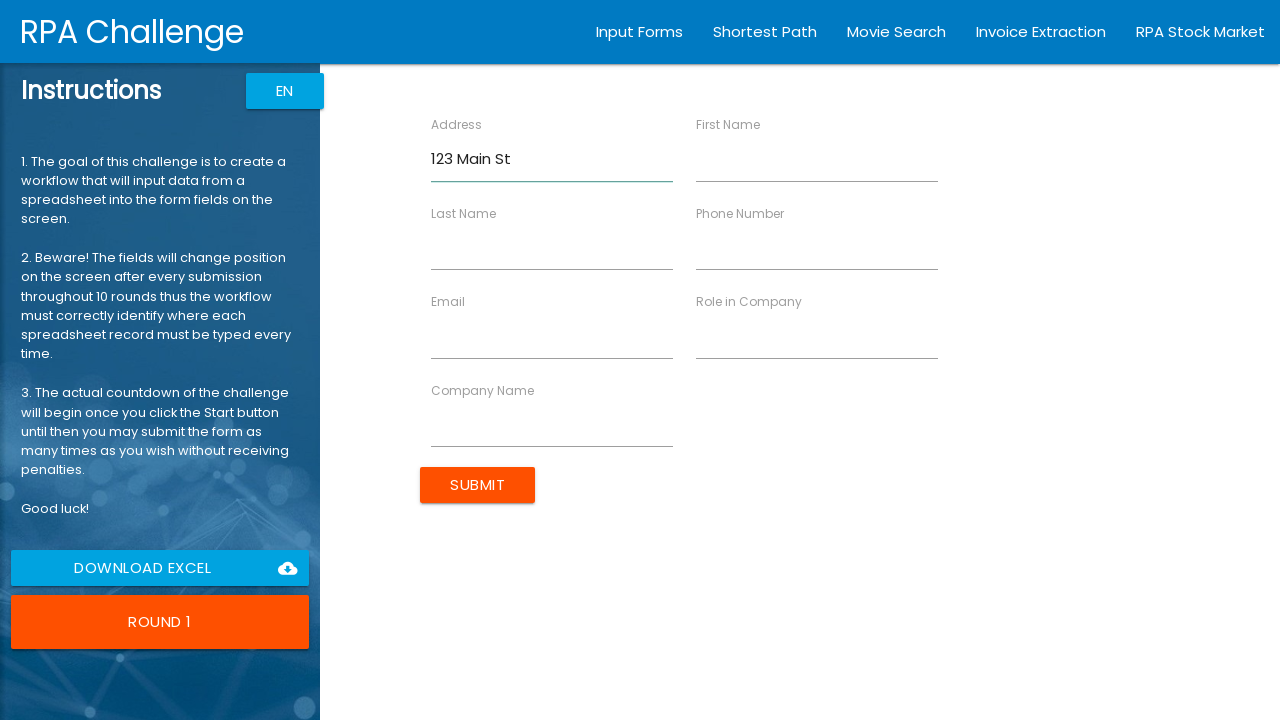

Filled First Name field with 'John' on .inputFields .col >> nth=1 >> input
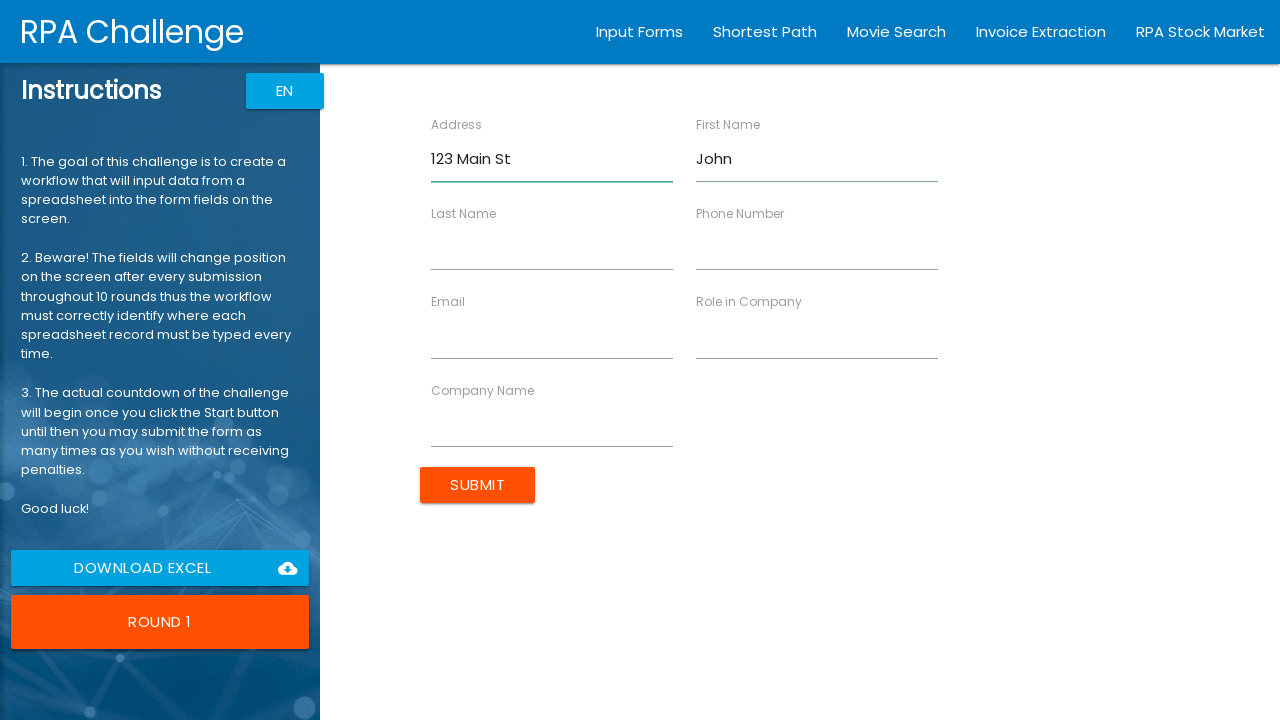

Filled Last Name field with 'Smith' on .inputFields .col >> nth=2 >> input
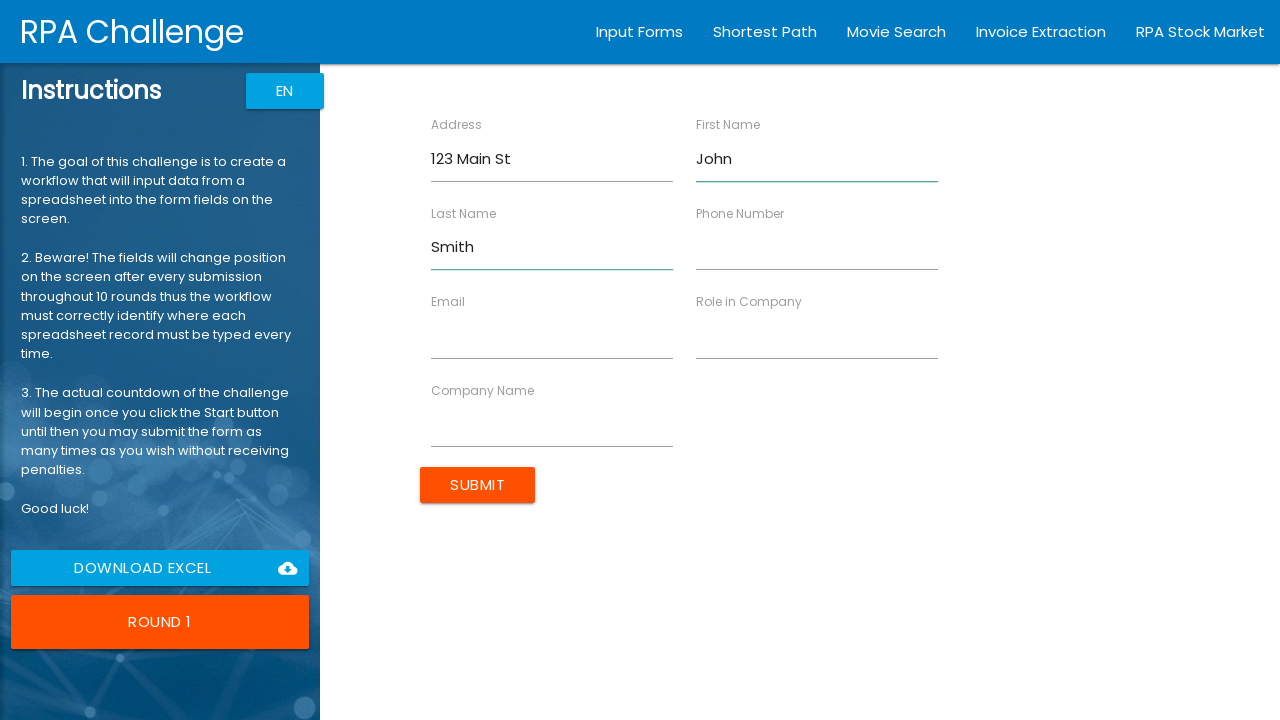

Filled Phone Number field with '555-0101' on .inputFields .col >> nth=3 >> input
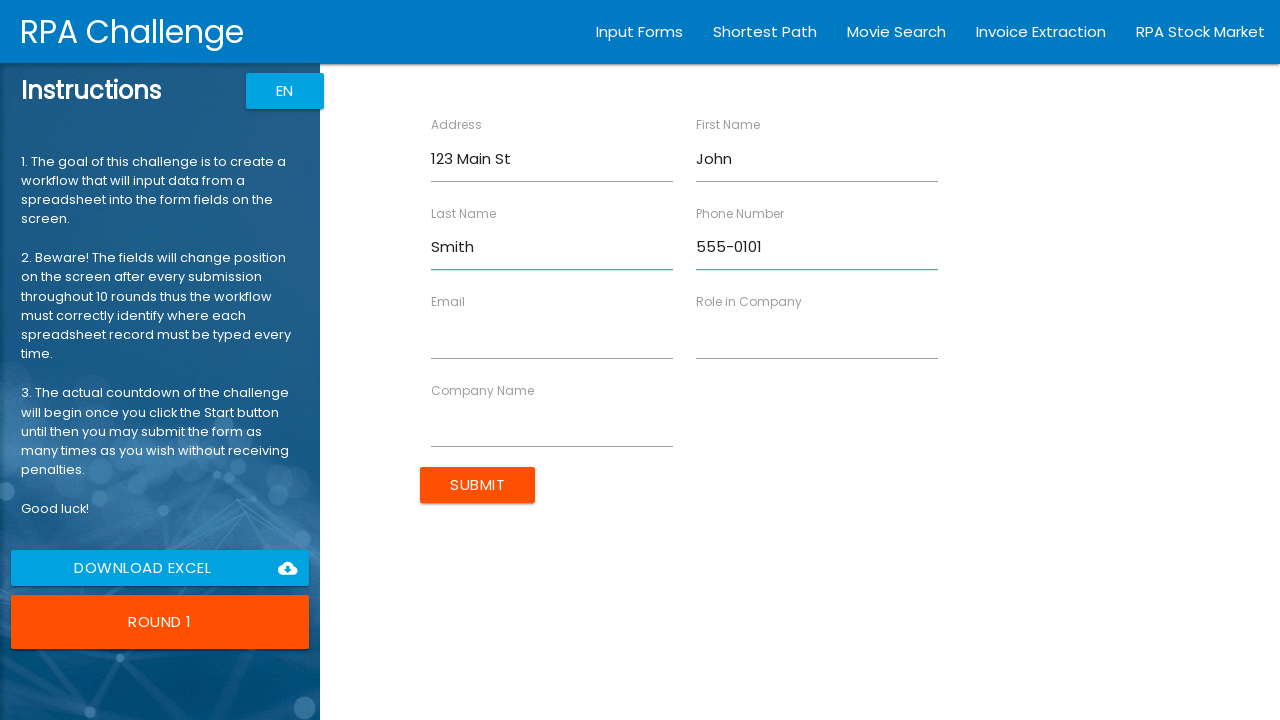

Filled Email field with 'john.smith@example.com' on .inputFields .col >> nth=4 >> input
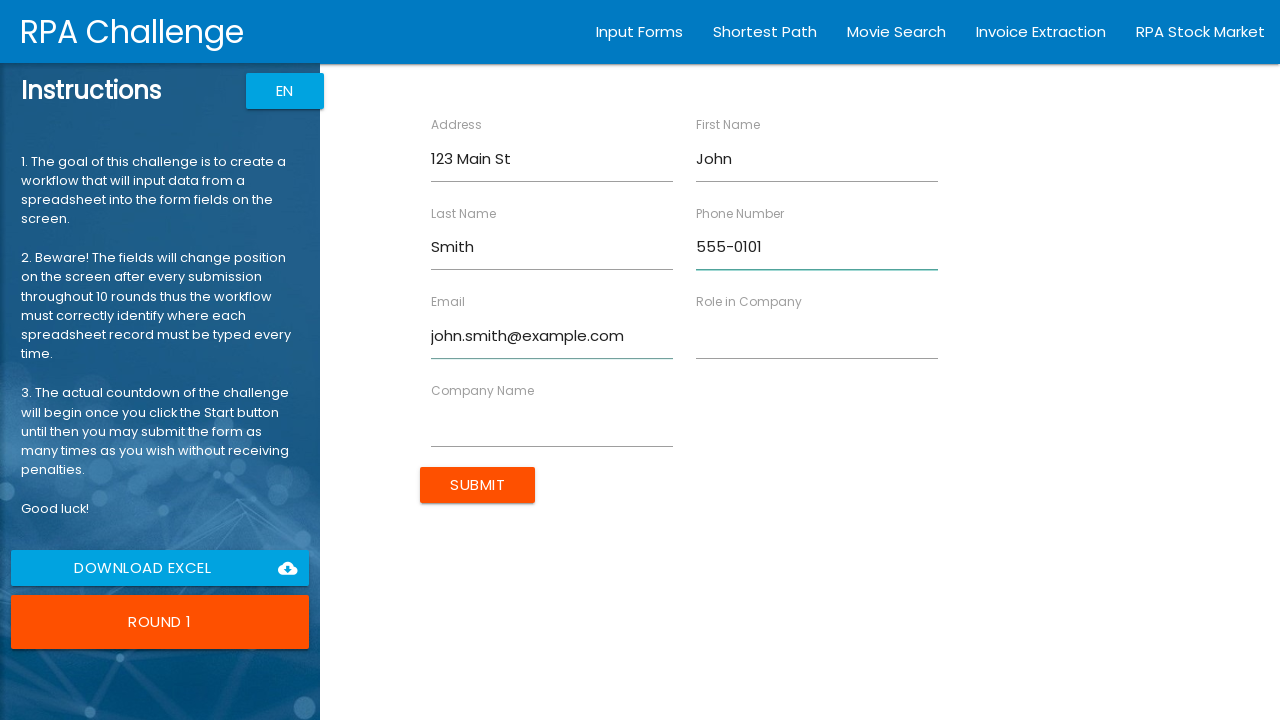

Filled Role in Company field with 'Developer' on .inputFields .col >> nth=5 >> input
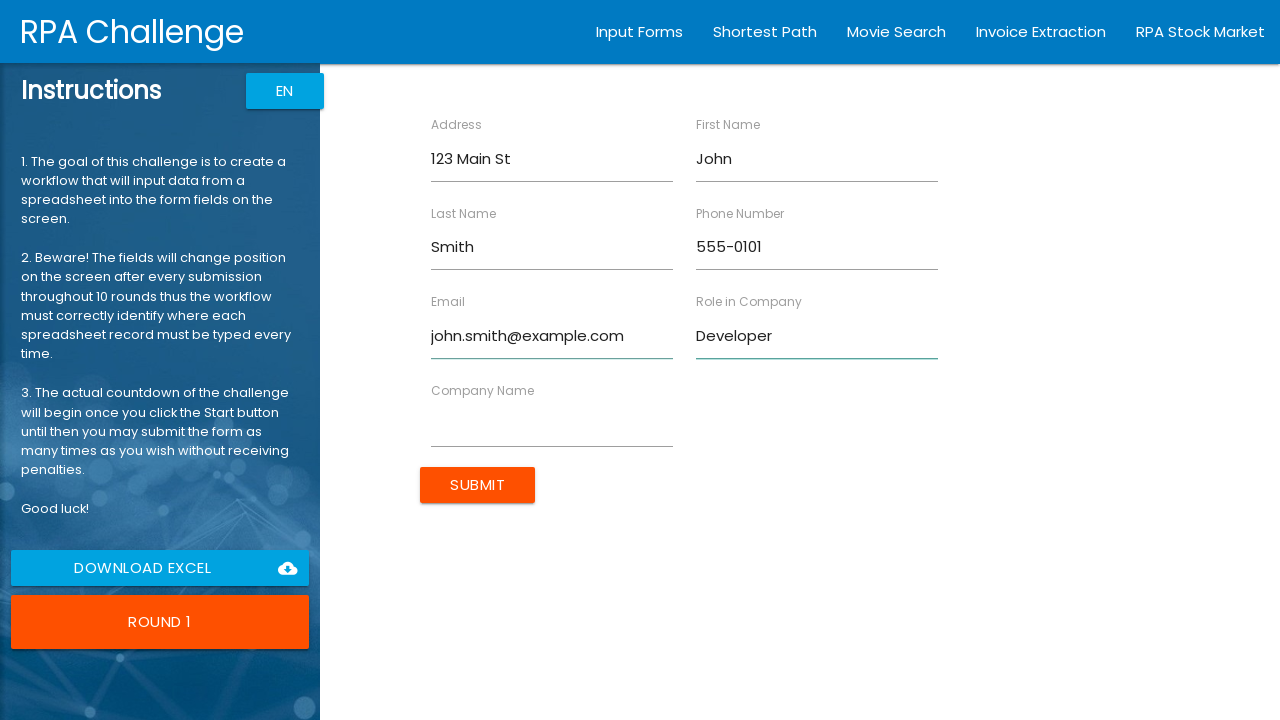

Filled Company Name field with 'Tech Corp' on .inputFields .col >> nth=6 >> input
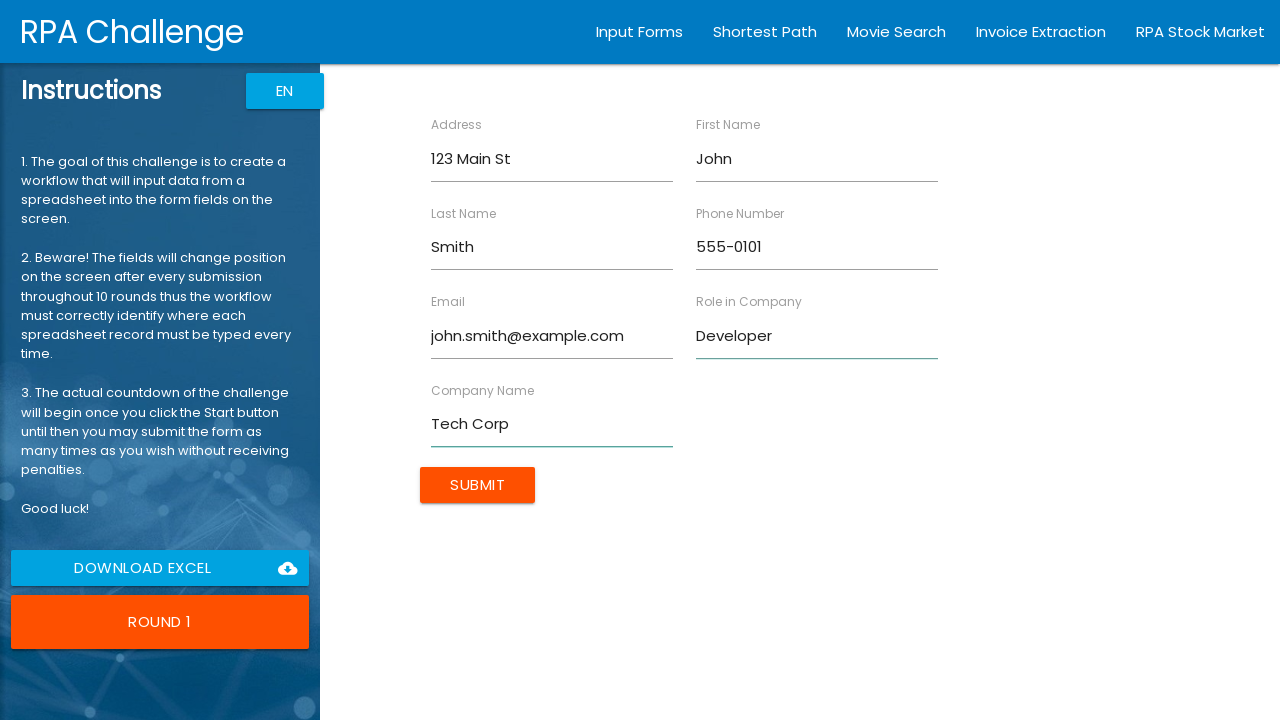

Clicked submit button to complete form round for John Smith at (478, 485) on .inputFields .btn
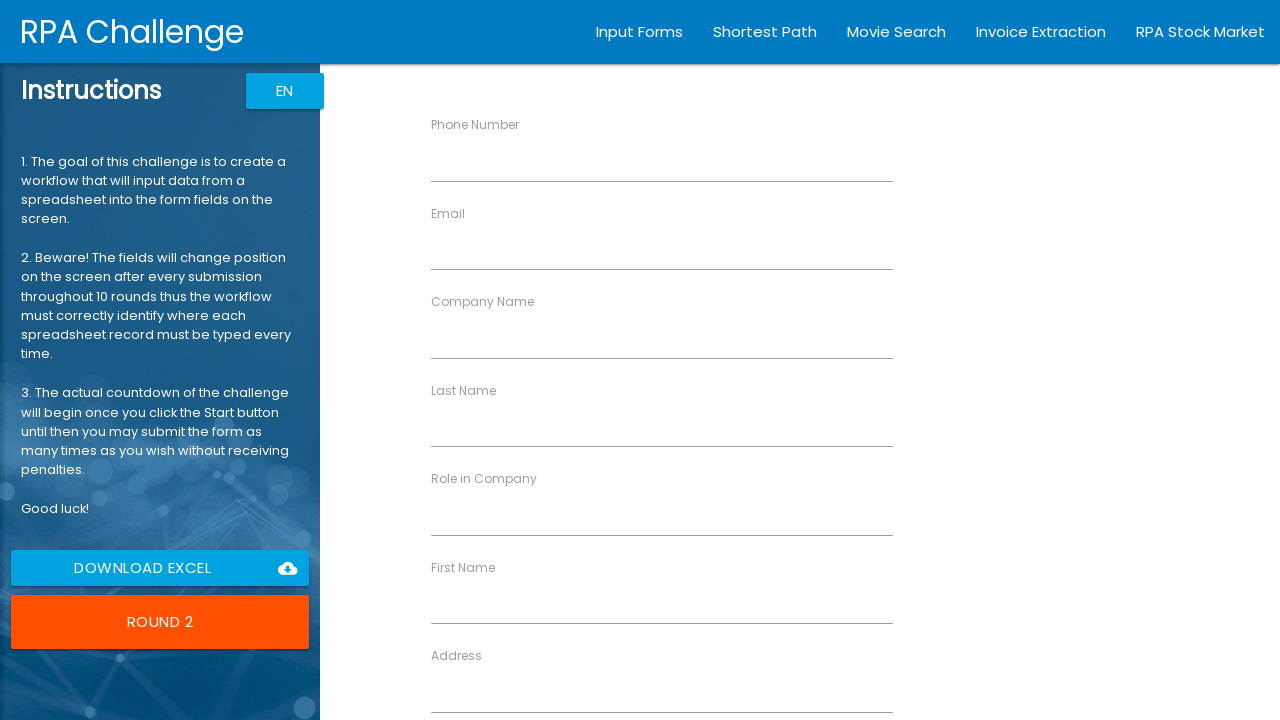

Waited 100ms for form submission to be processed
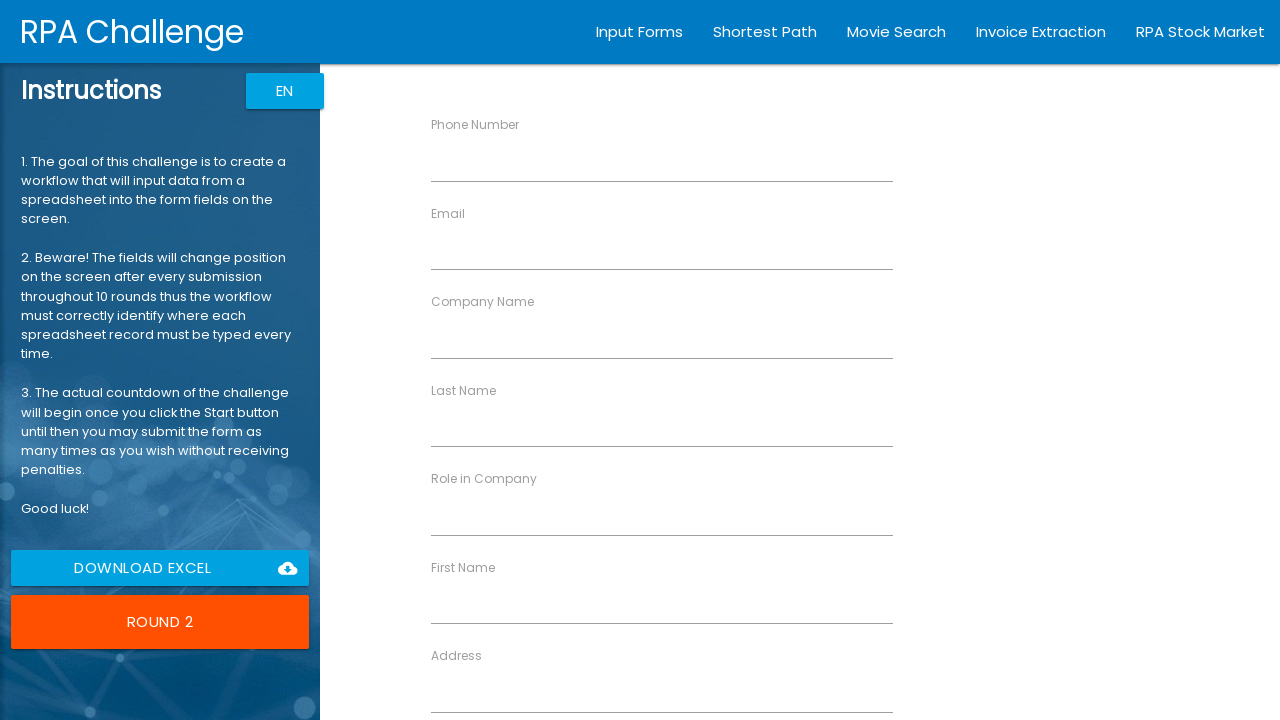

Filled Phone Number field with '555-0102' on .inputFields .col >> nth=0 >> input
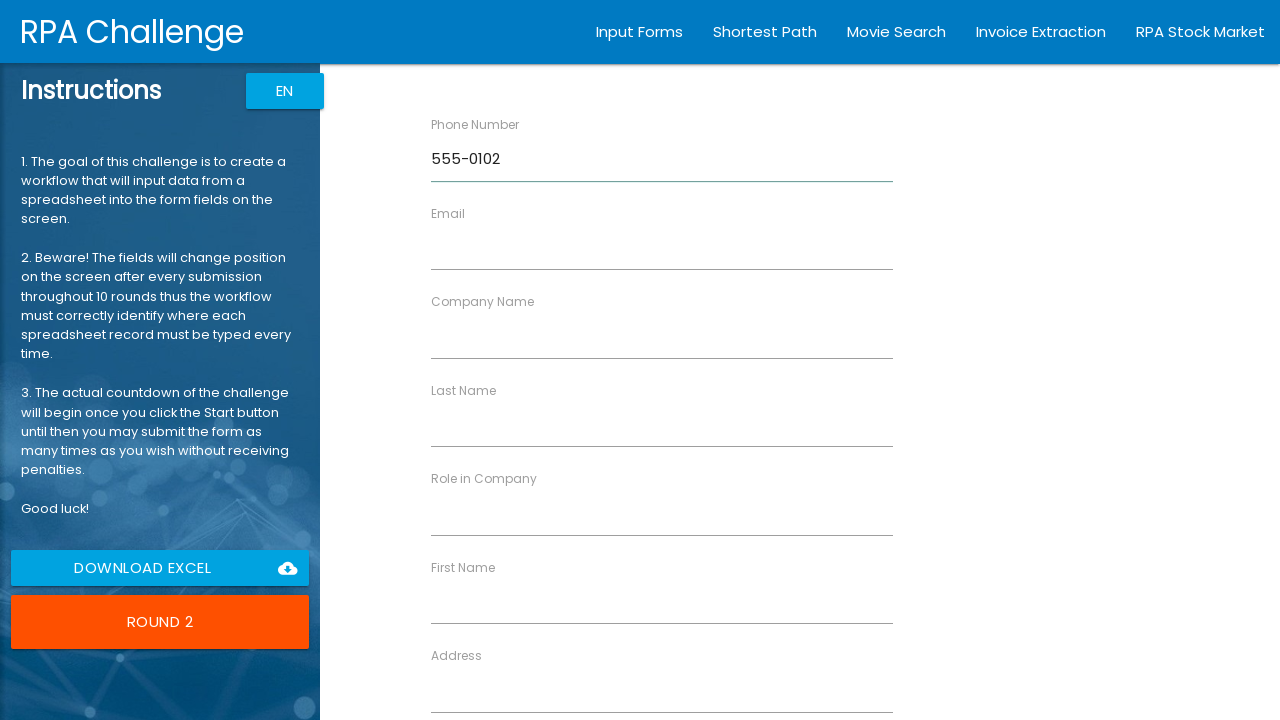

Filled Email field with 'sarah.j@example.com' on .inputFields .col >> nth=1 >> input
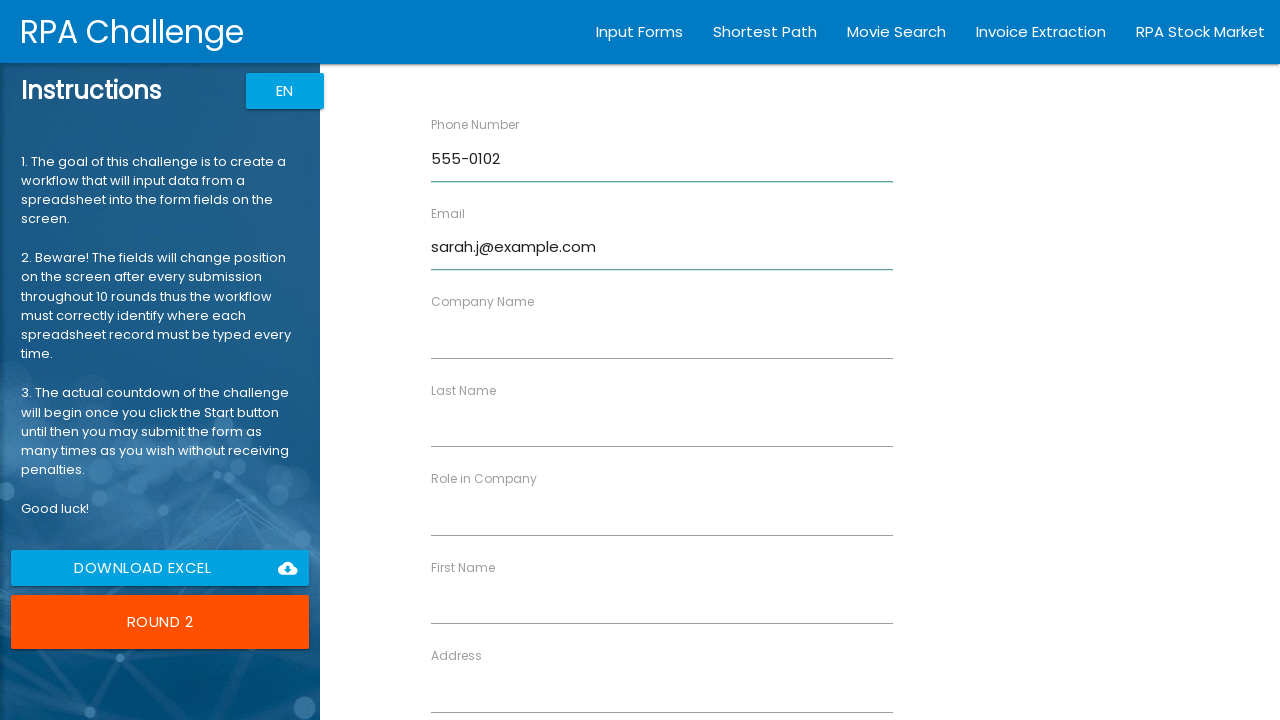

Filled Company Name field with 'Data Inc' on .inputFields .col >> nth=2 >> input
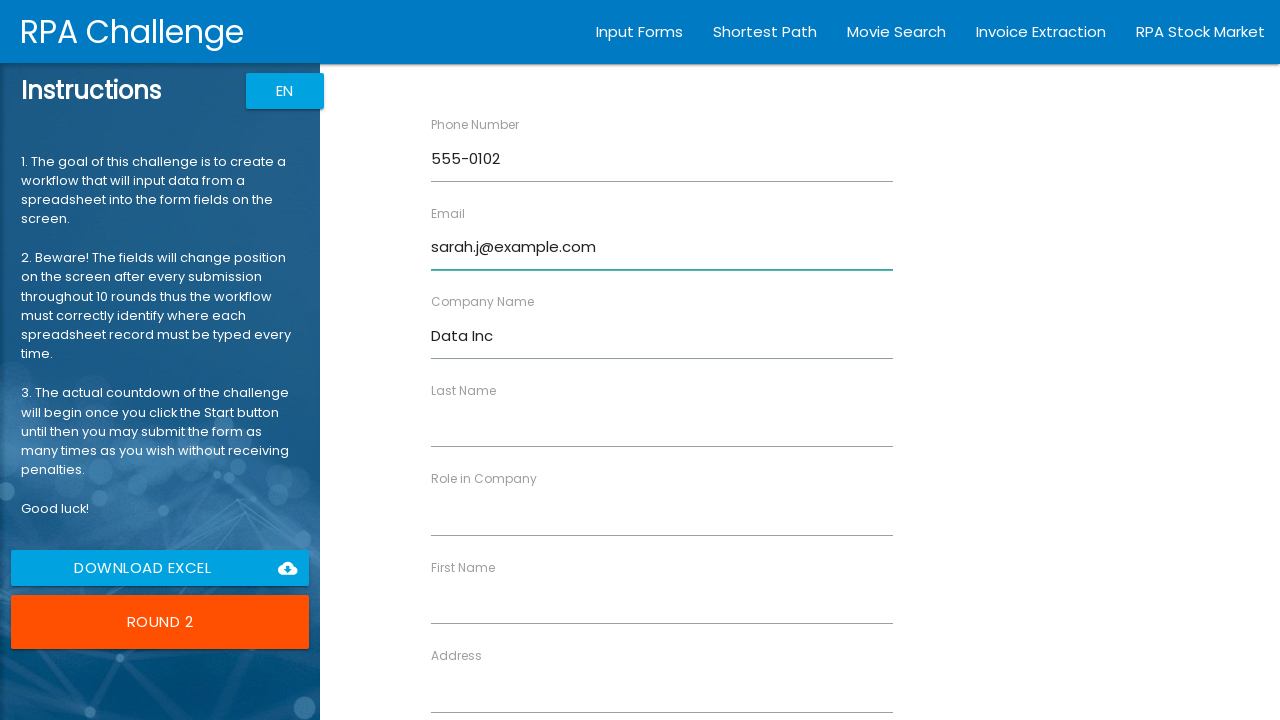

Filled Last Name field with 'Johnson' on .inputFields .col >> nth=3 >> input
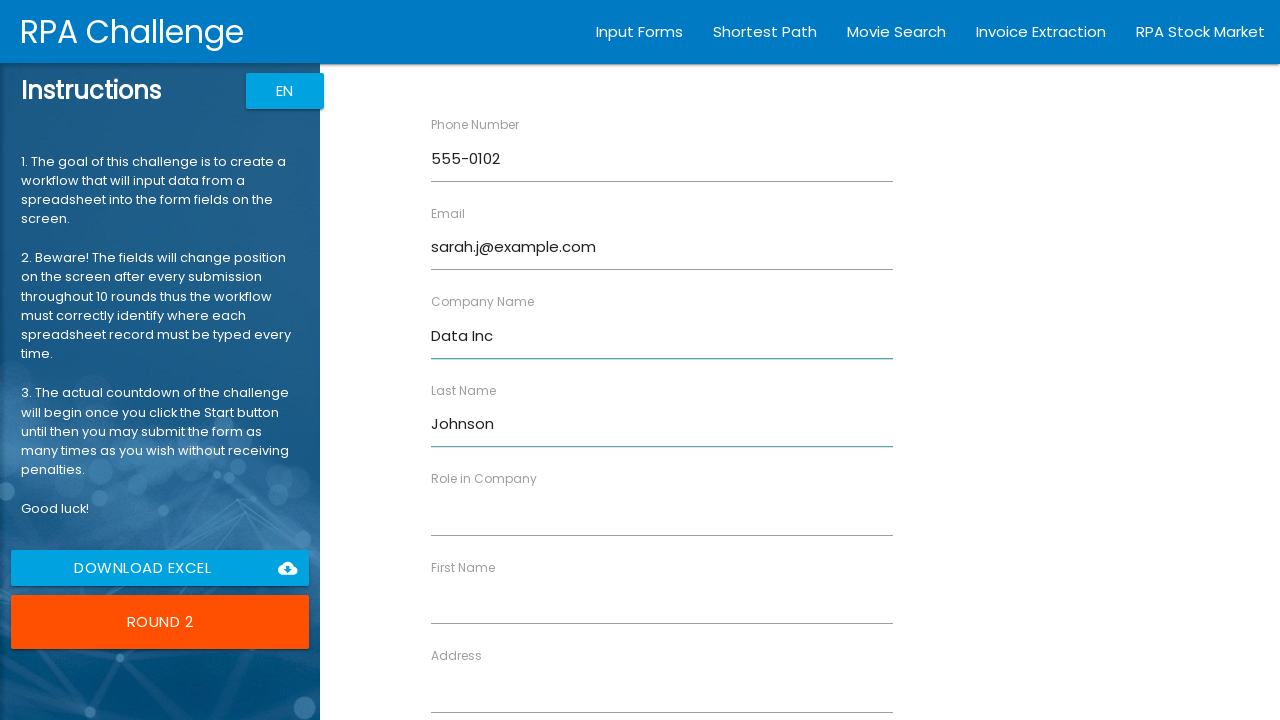

Filled Role in Company field with 'Analyst' on .inputFields .col >> nth=4 >> input
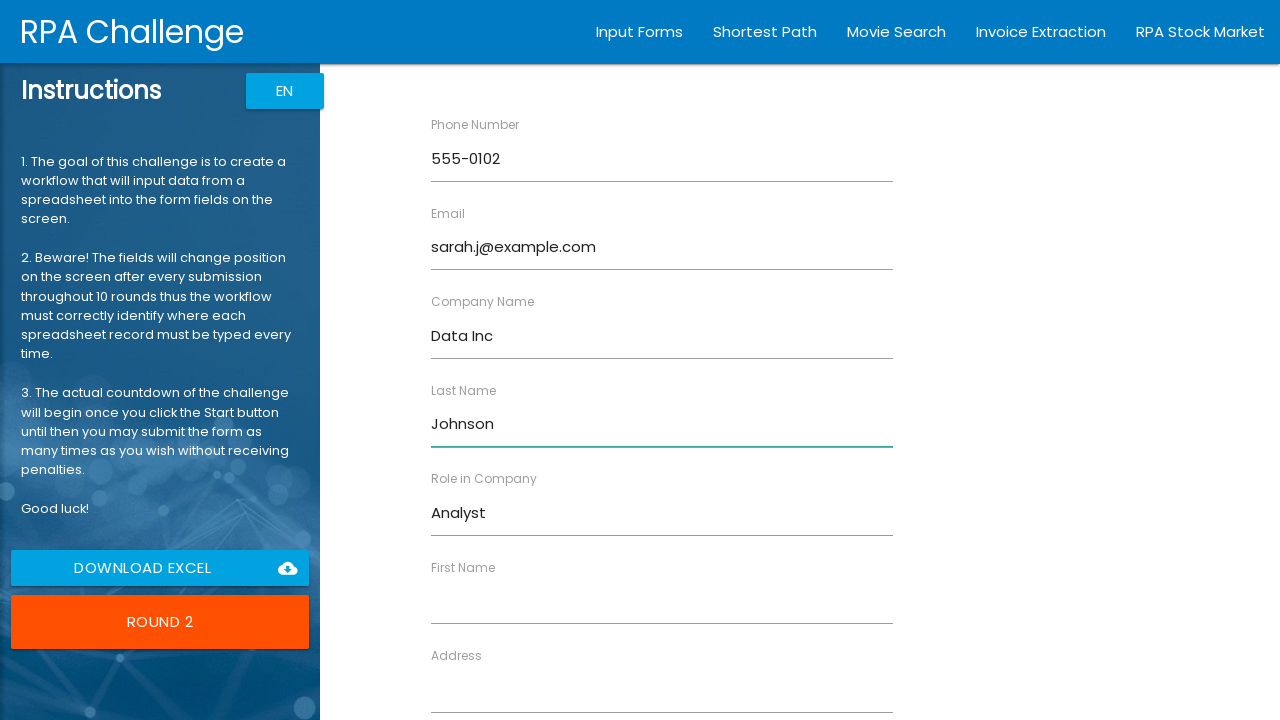

Filled First Name field with 'Sarah' on .inputFields .col >> nth=5 >> input
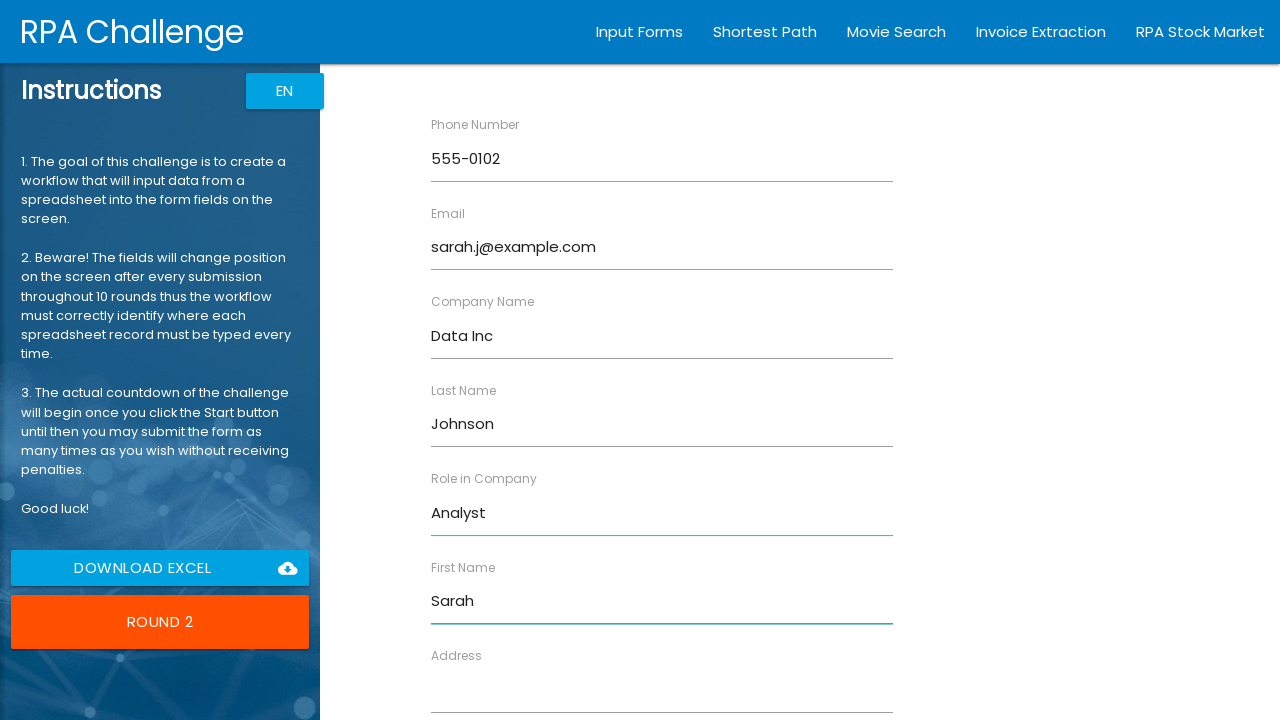

Filled Address field with '456 Oak Ave' on .inputFields .col >> nth=6 >> input
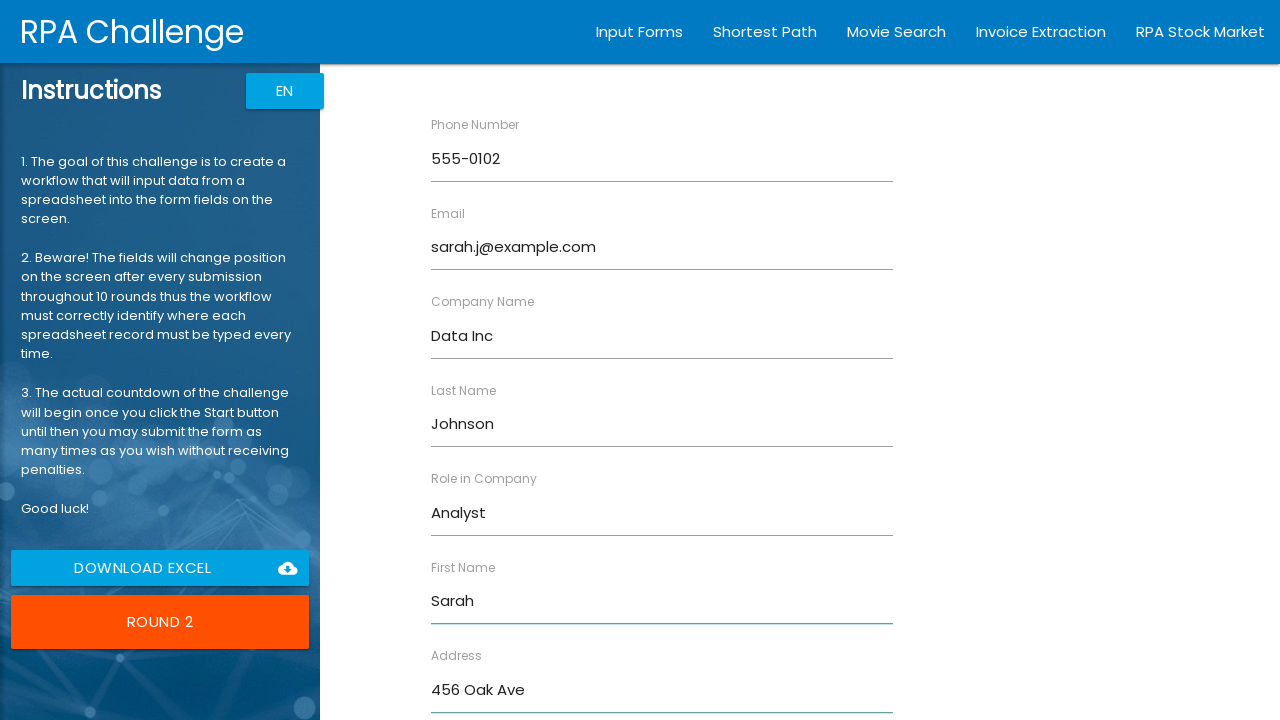

Clicked submit button to complete form round for Sarah Johnson at (478, 688) on .inputFields .btn
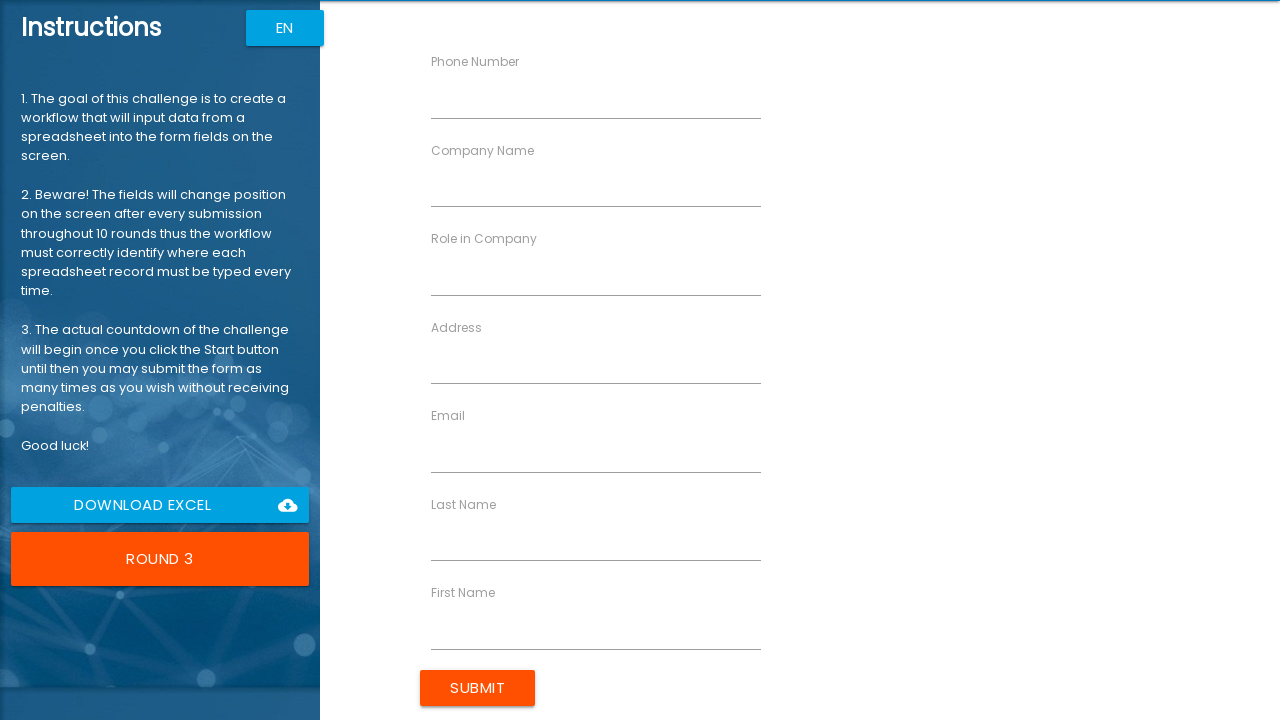

Waited 100ms for form submission to be processed
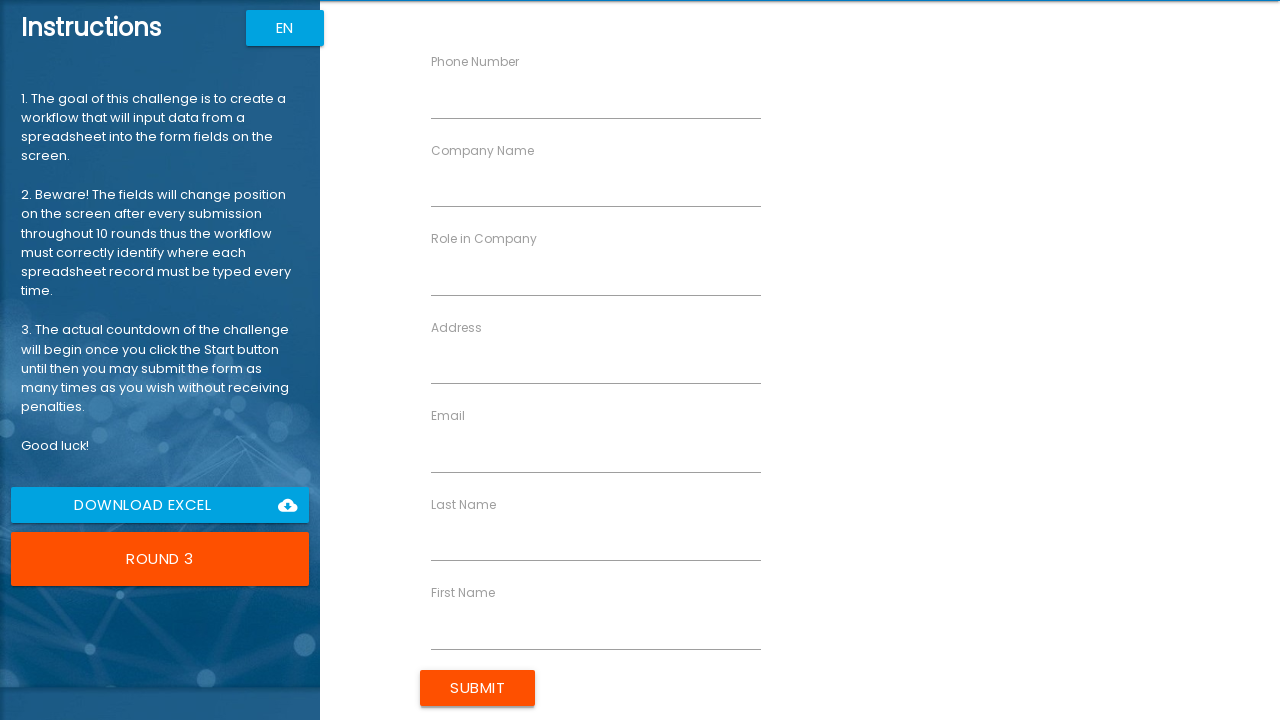

Filled Phone Number field with '555-0103' on .inputFields .col >> nth=0 >> input
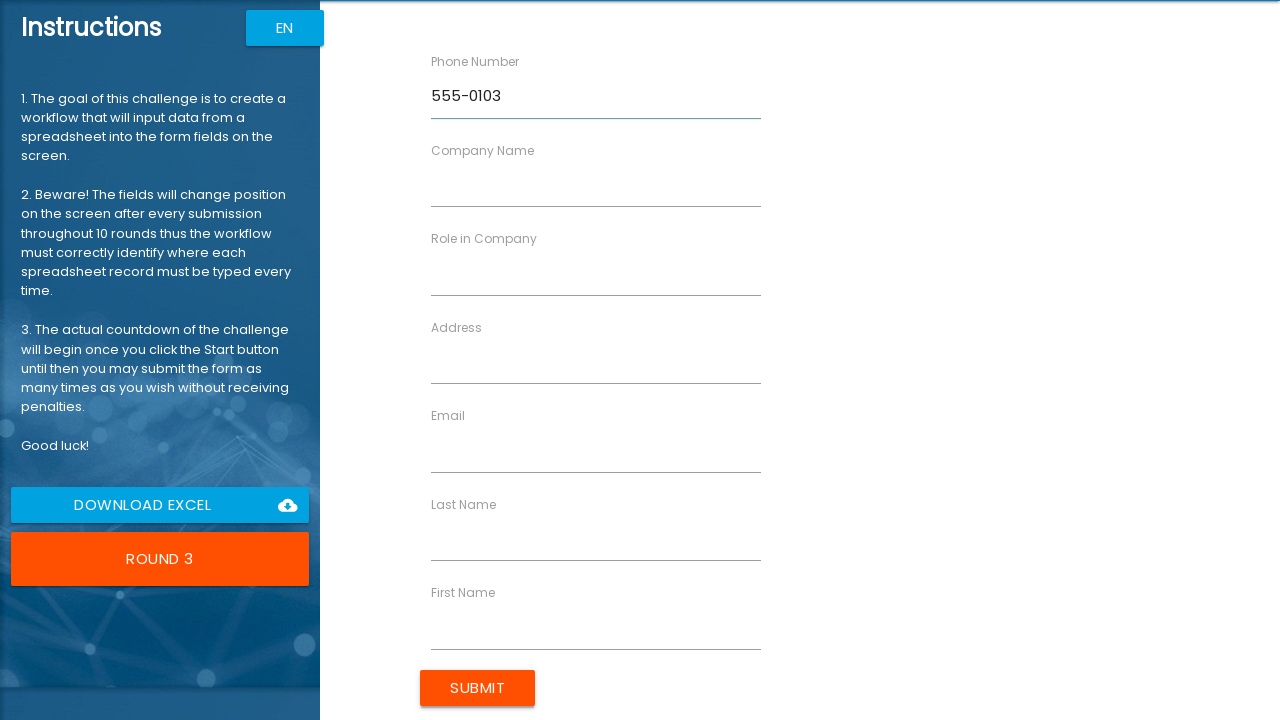

Filled Company Name field with 'Cloud Systems' on .inputFields .col >> nth=1 >> input
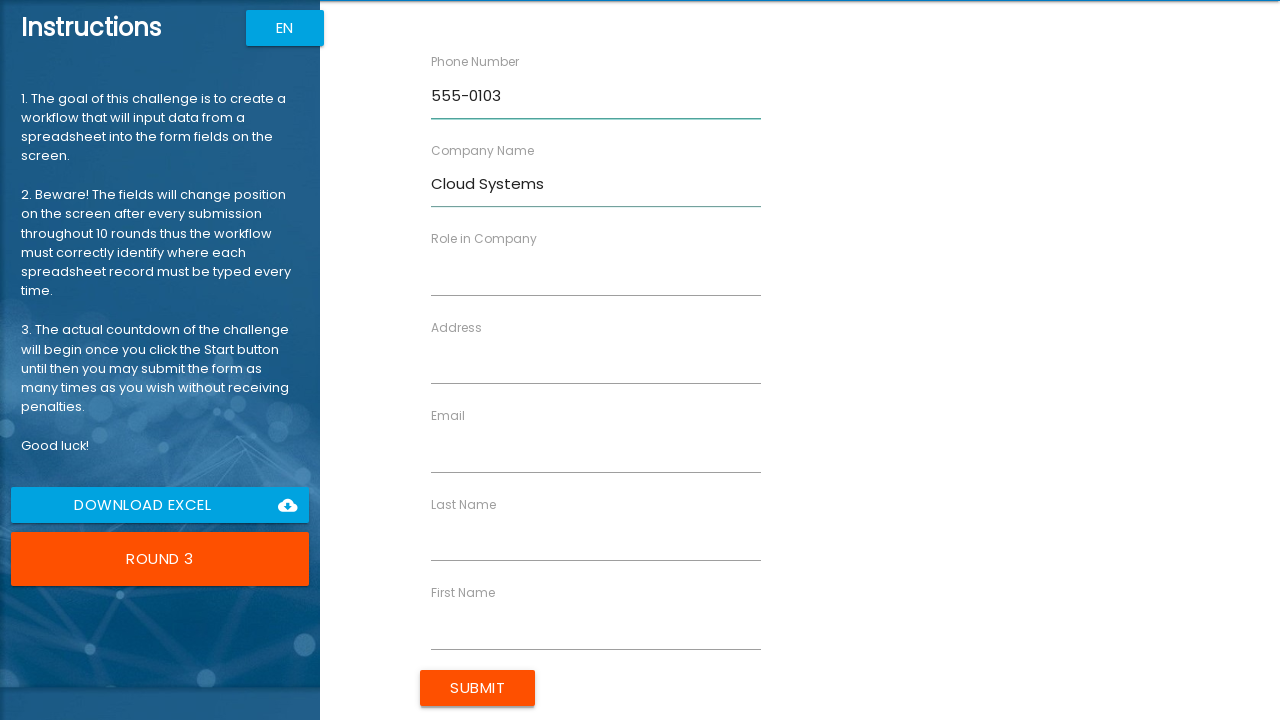

Filled Role in Company field with 'Manager' on .inputFields .col >> nth=2 >> input
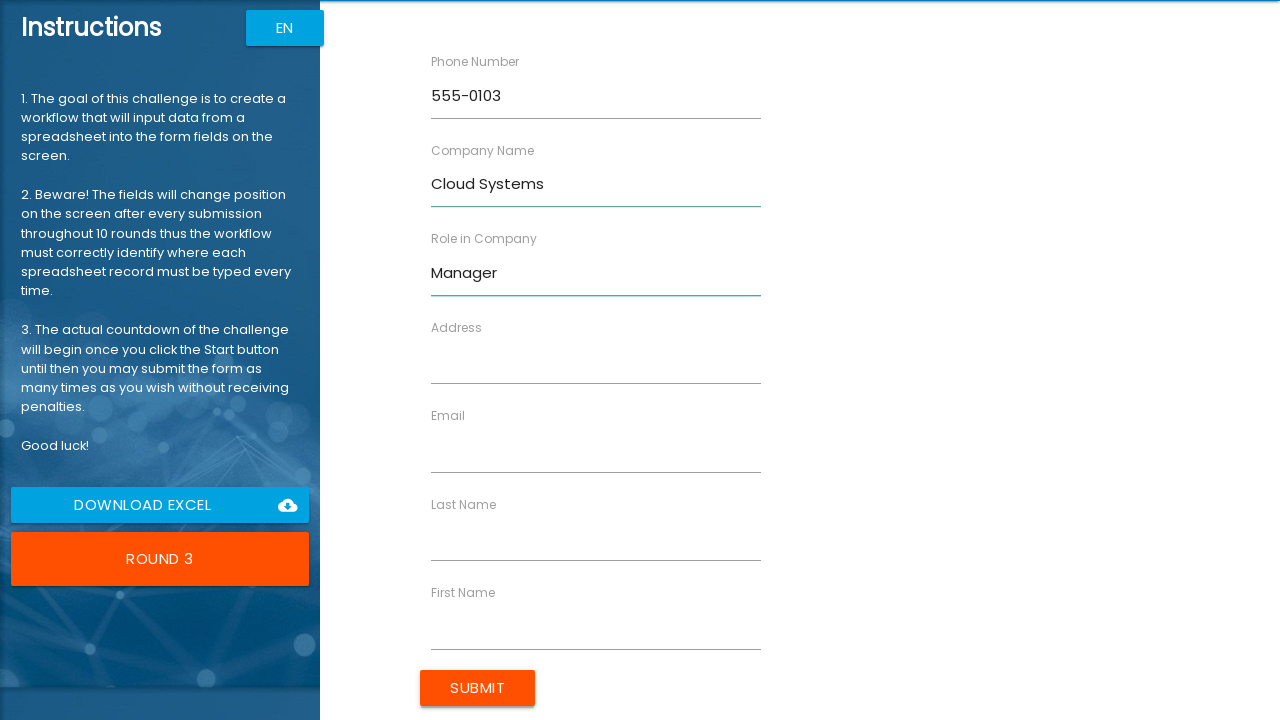

Filled Address field with '789 Pine Rd' on .inputFields .col >> nth=3 >> input
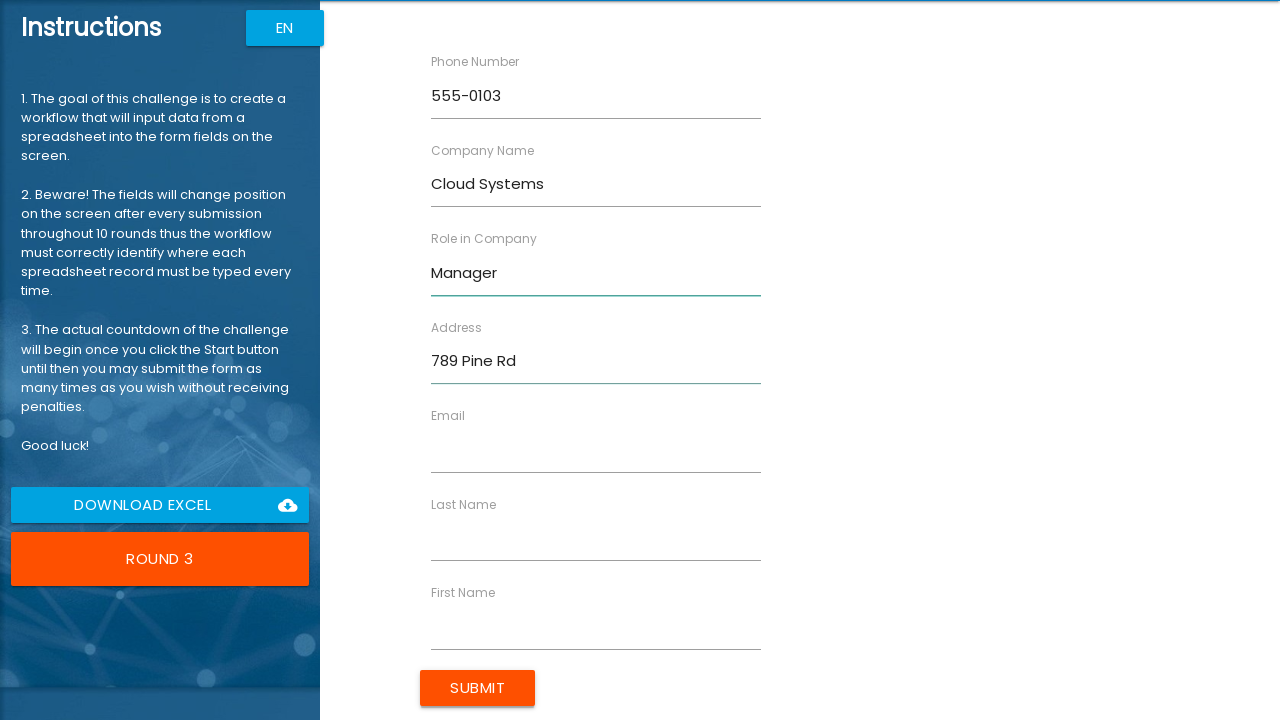

Filled Email field with 'm.brown@example.com' on .inputFields .col >> nth=4 >> input
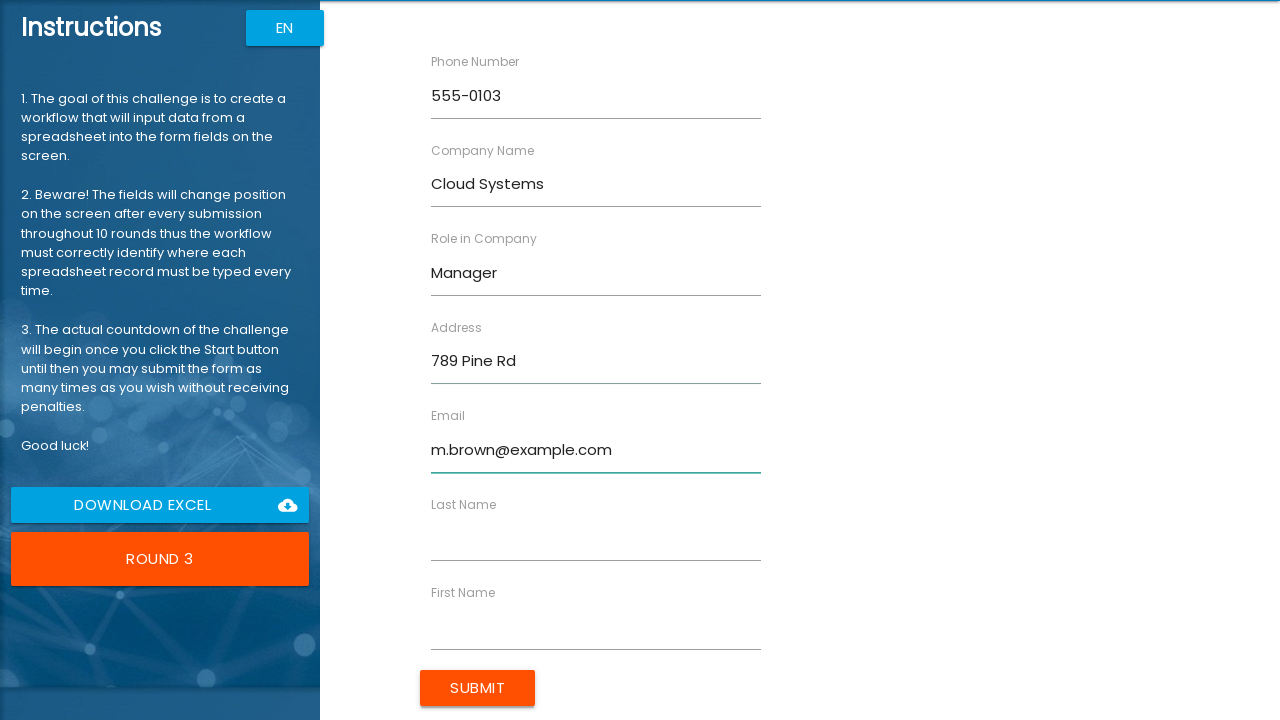

Filled Last Name field with 'Brown' on .inputFields .col >> nth=5 >> input
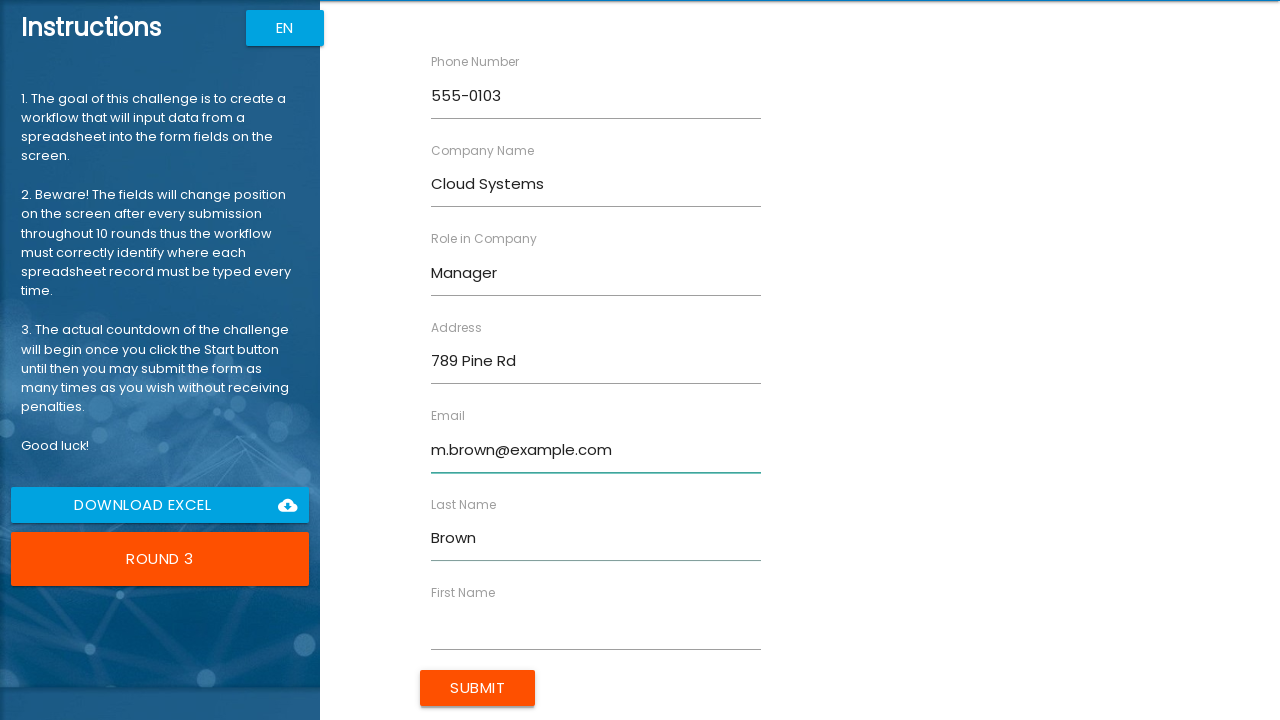

Filled First Name field with 'Michael' on .inputFields .col >> nth=6 >> input
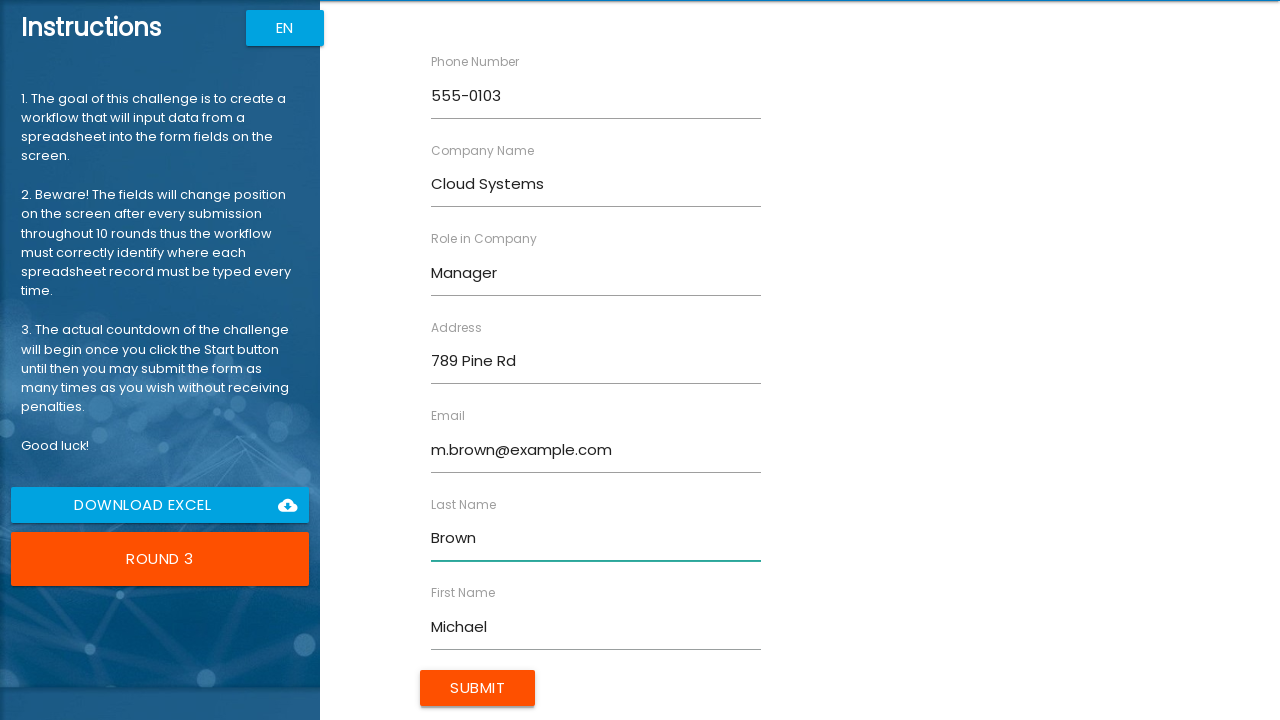

Clicked submit button to complete form round for Michael Brown at (478, 688) on .inputFields .btn
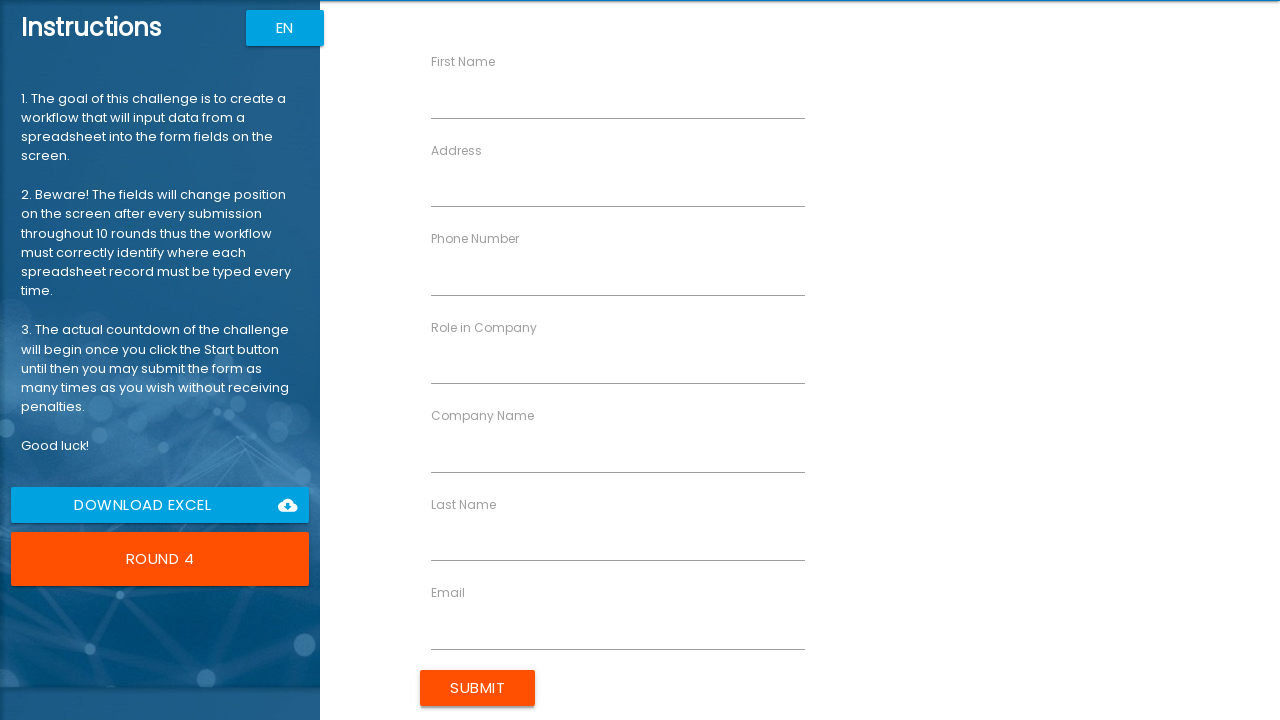

Waited 100ms for form submission to be processed
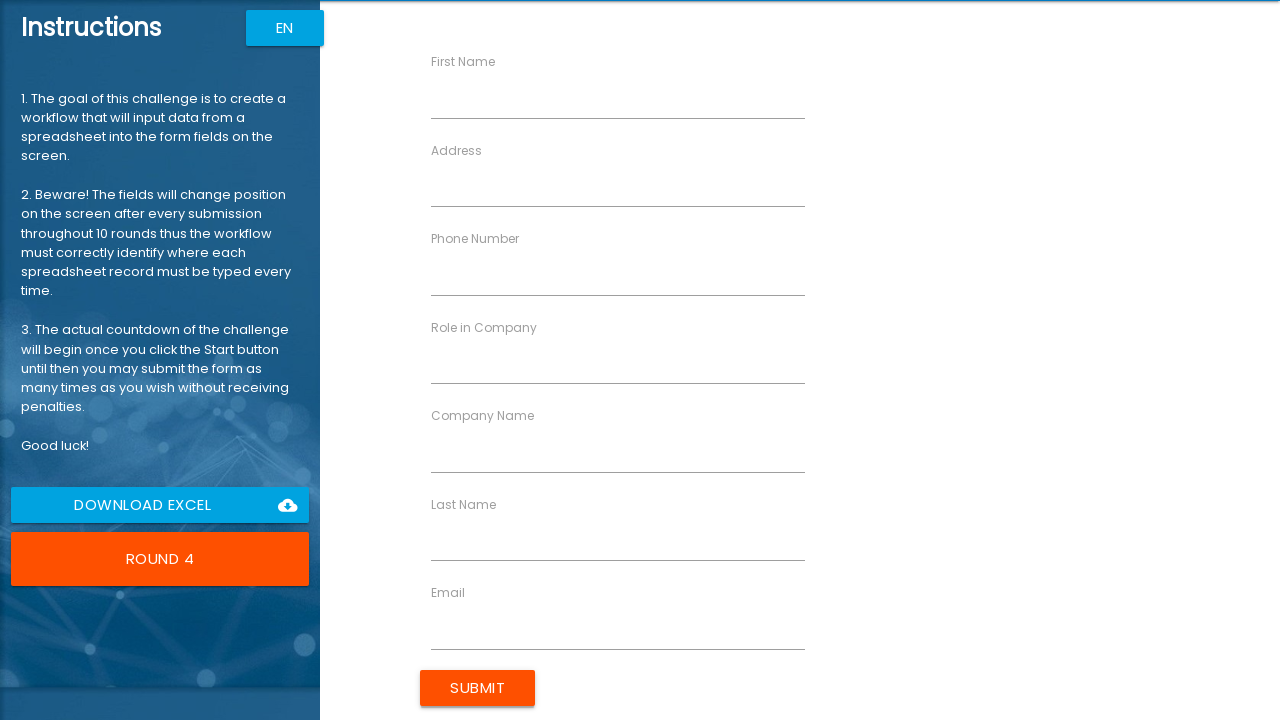

Filled First Name field with 'Emily' on .inputFields .col >> nth=0 >> input
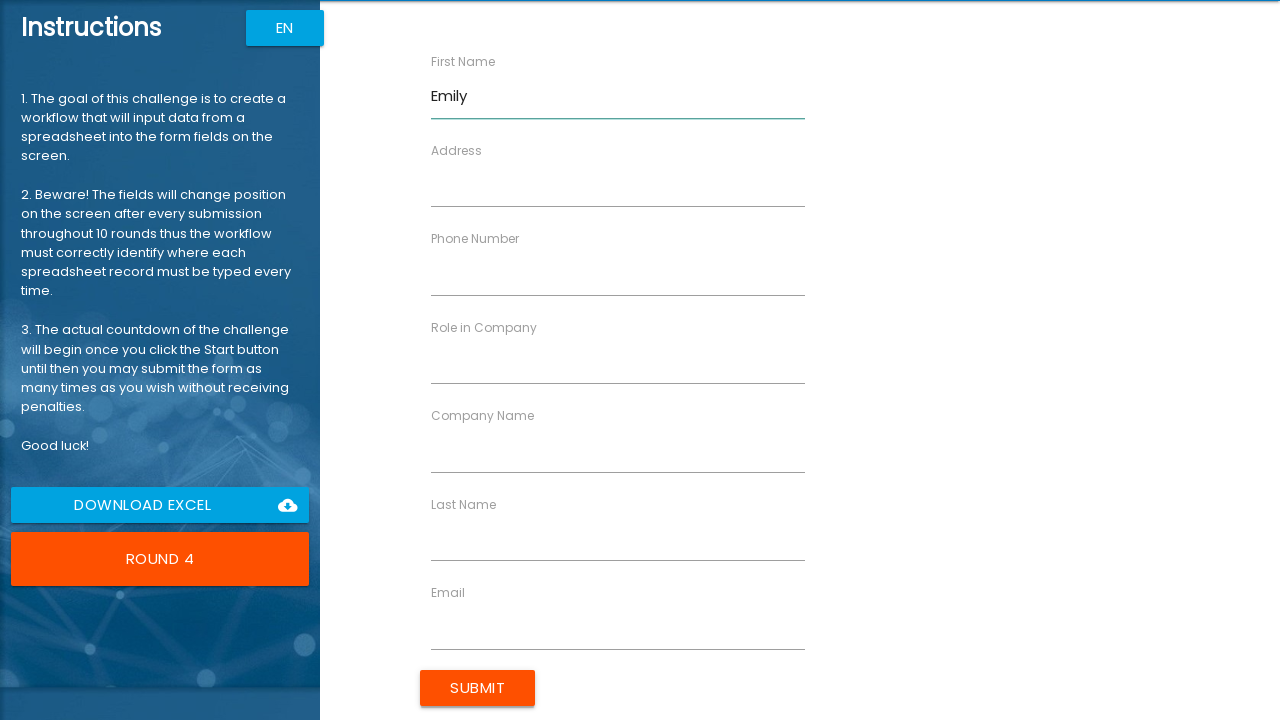

Filled Address field with '321 Elm St' on .inputFields .col >> nth=1 >> input
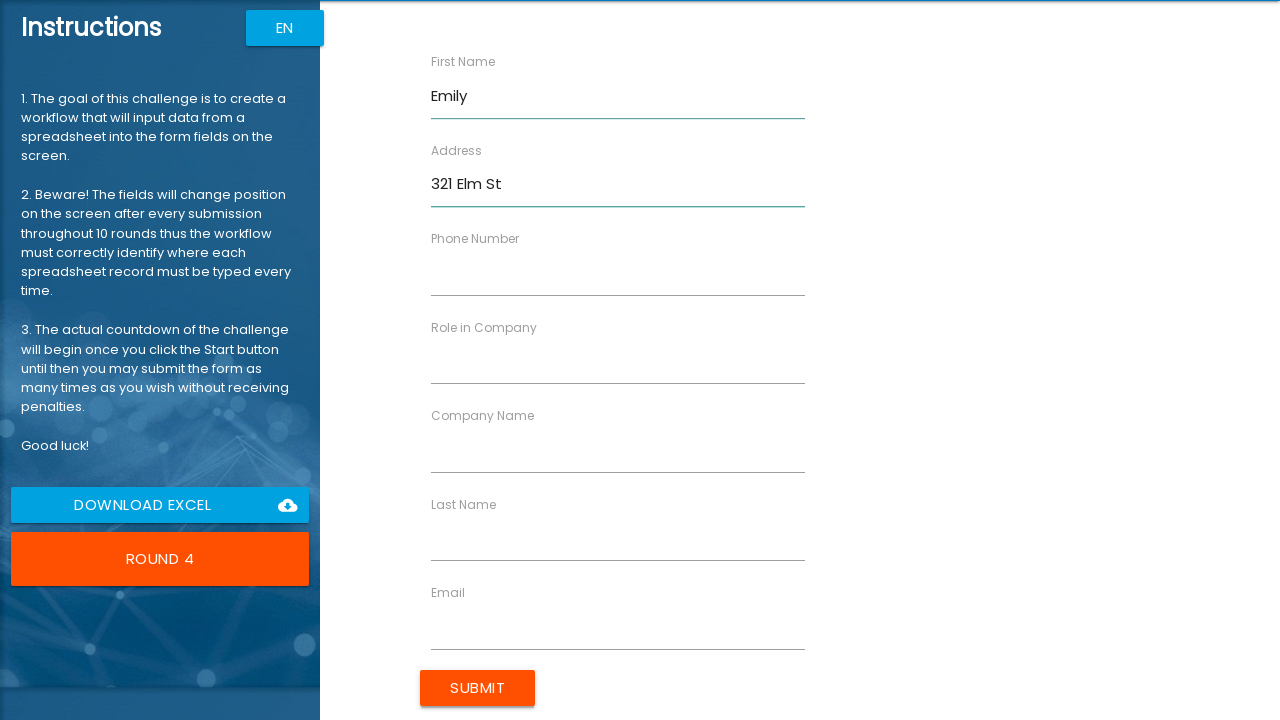

Filled Phone Number field with '555-0104' on .inputFields .col >> nth=2 >> input
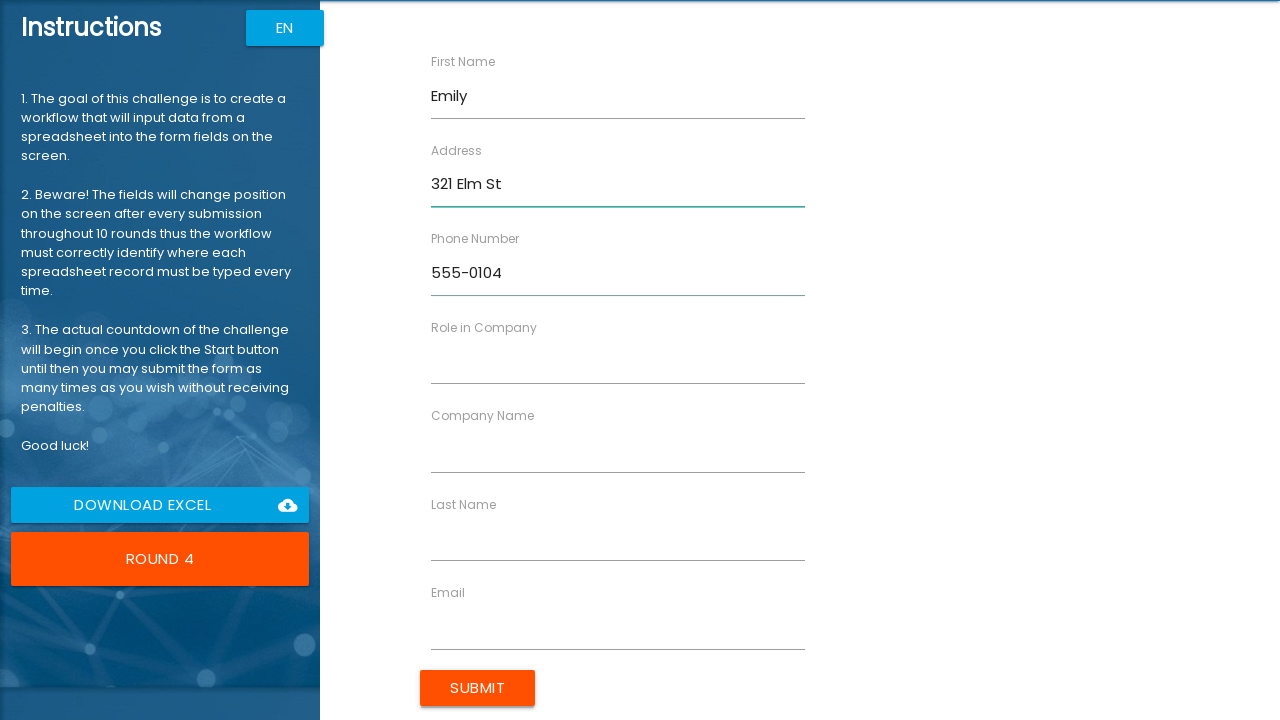

Filled Role in Company field with 'Designer' on .inputFields .col >> nth=3 >> input
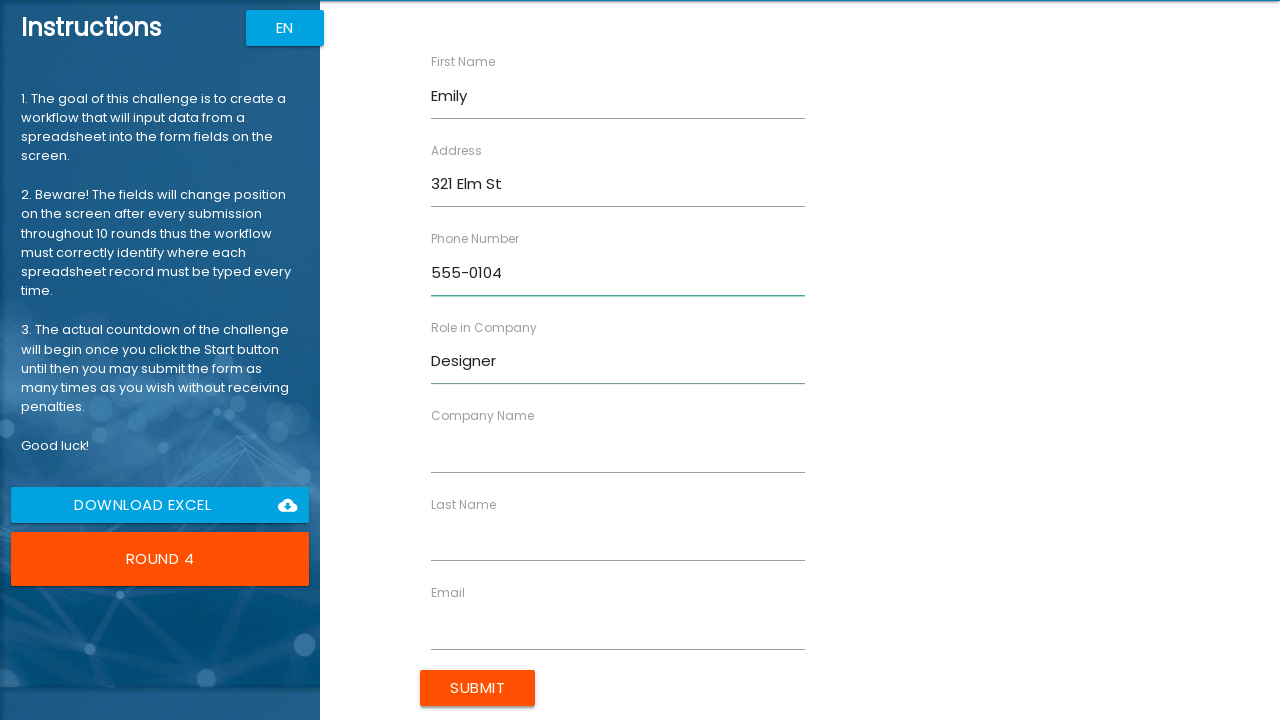

Filled Company Name field with 'Web Solutions' on .inputFields .col >> nth=4 >> input
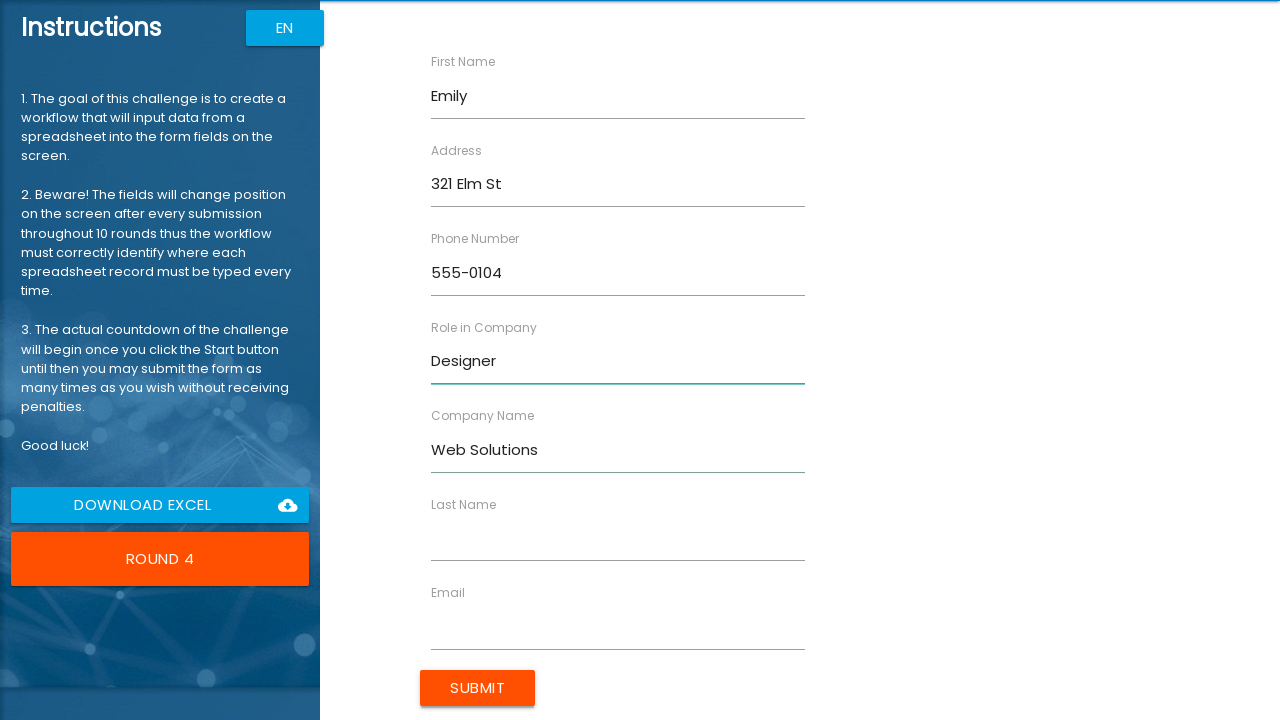

Filled Last Name field with 'Davis' on .inputFields .col >> nth=5 >> input
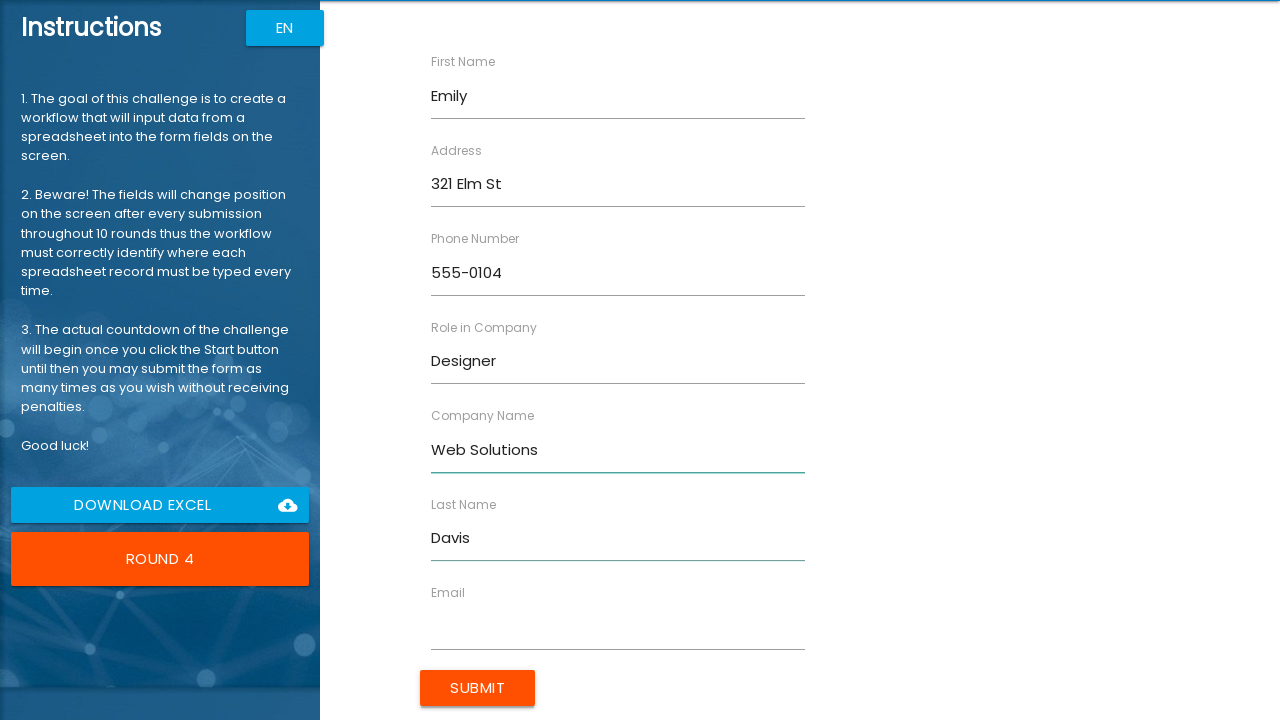

Filled Email field with 'emily.d@example.com' on .inputFields .col >> nth=6 >> input
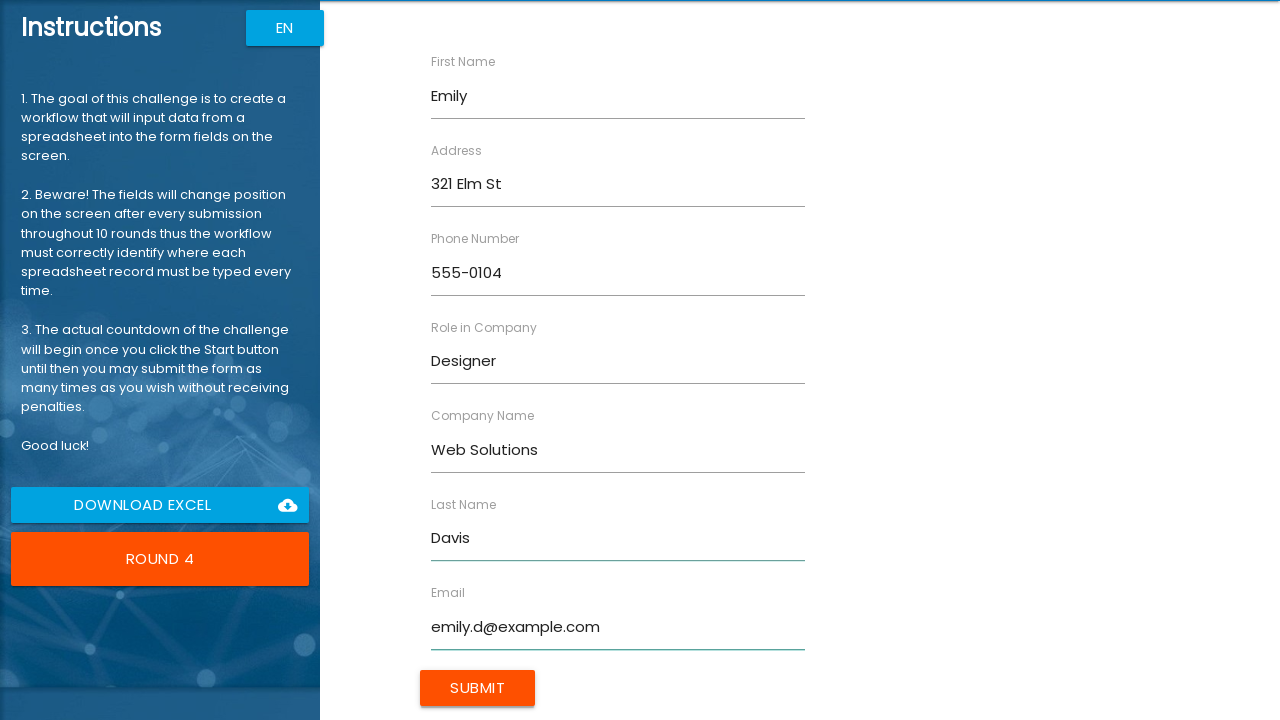

Clicked submit button to complete form round for Emily Davis at (478, 688) on .inputFields .btn
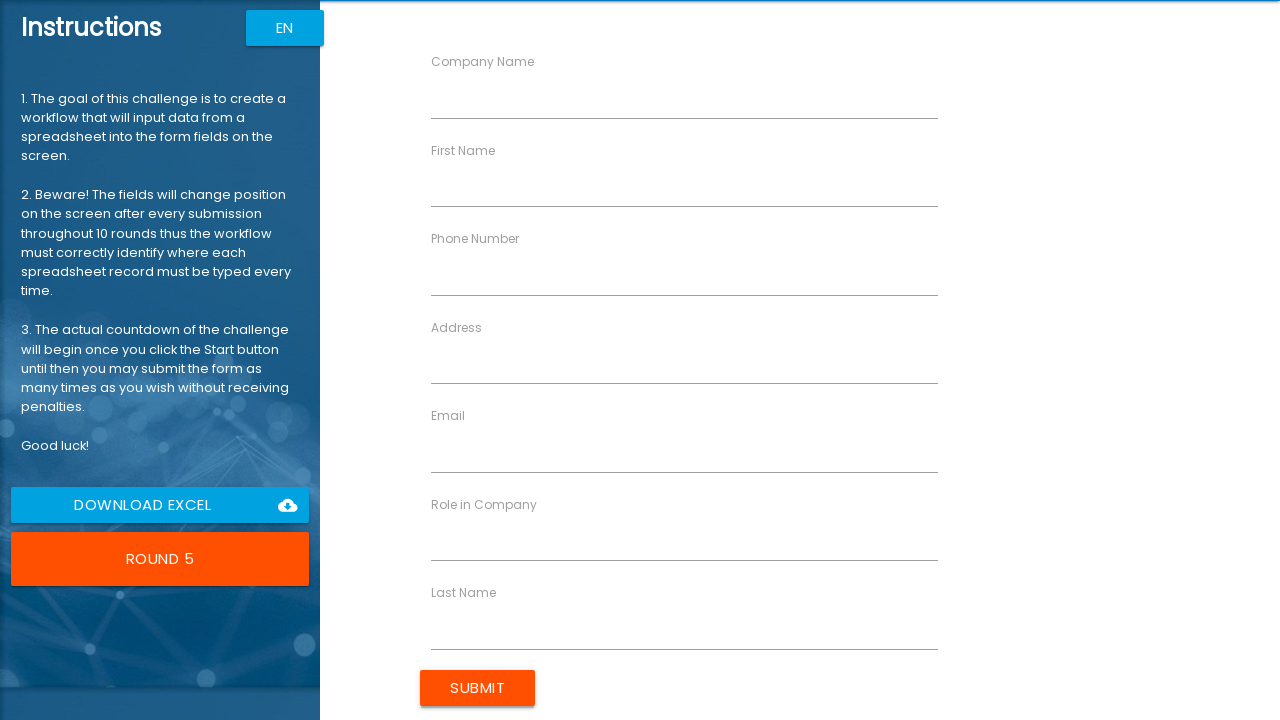

Waited 100ms for form submission to be processed
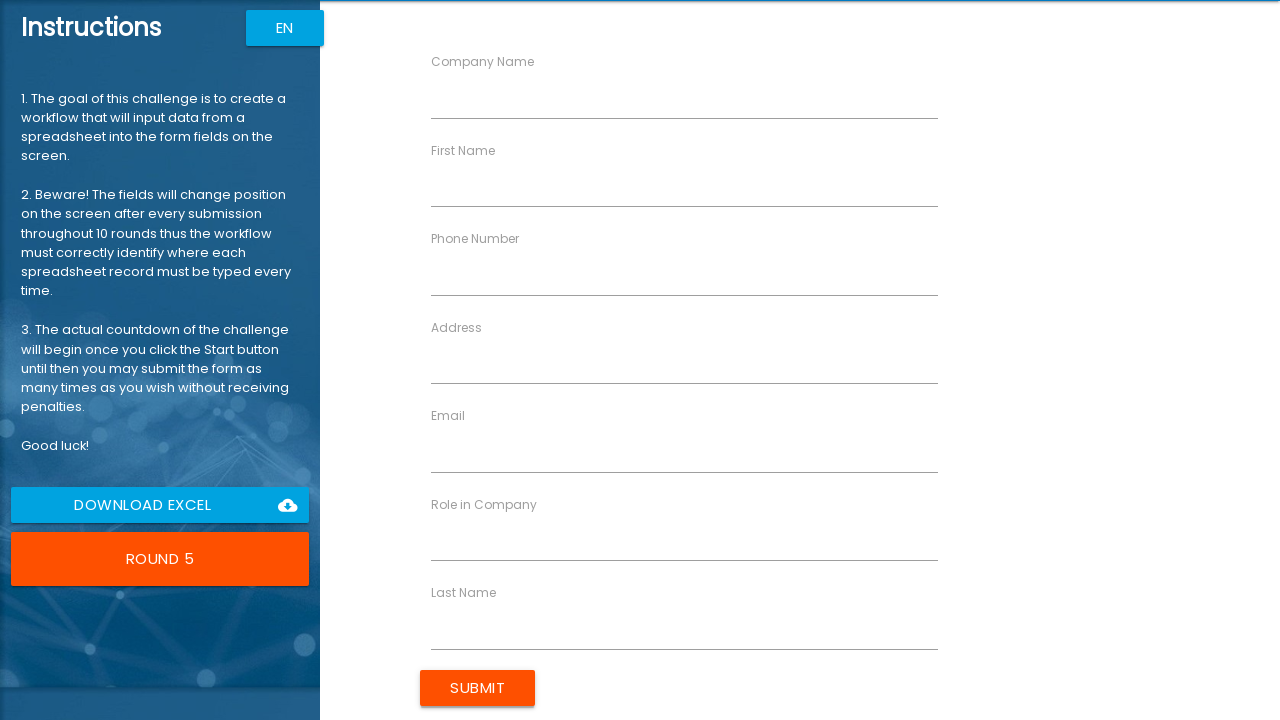

Filled Company Name field with 'Mobile Apps' on .inputFields .col >> nth=0 >> input
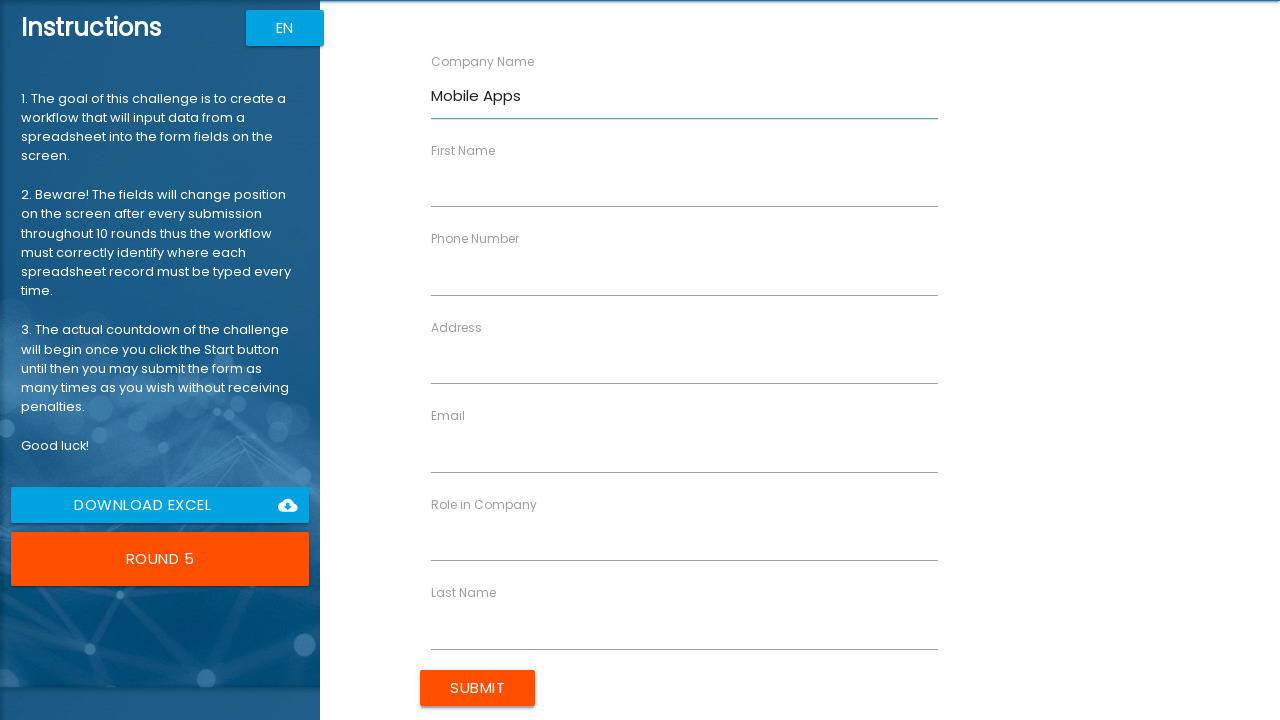

Filled First Name field with 'Robert' on .inputFields .col >> nth=1 >> input
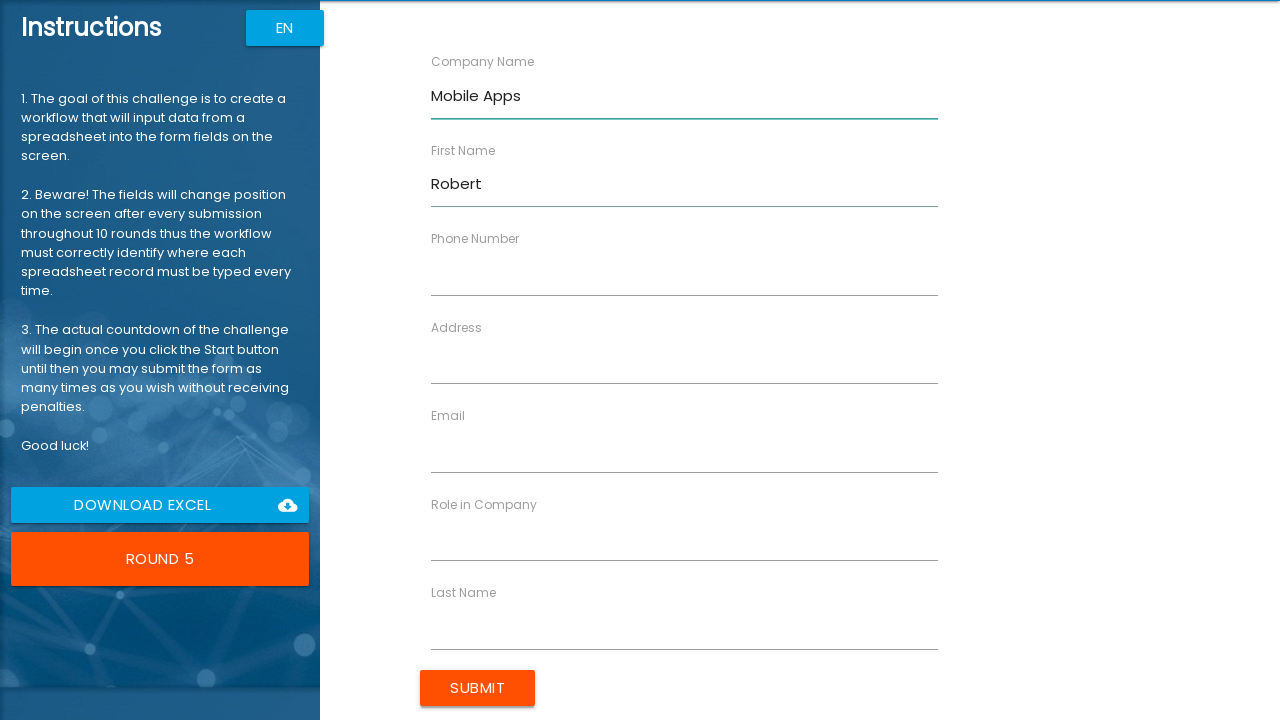

Filled Phone Number field with '555-0105' on .inputFields .col >> nth=2 >> input
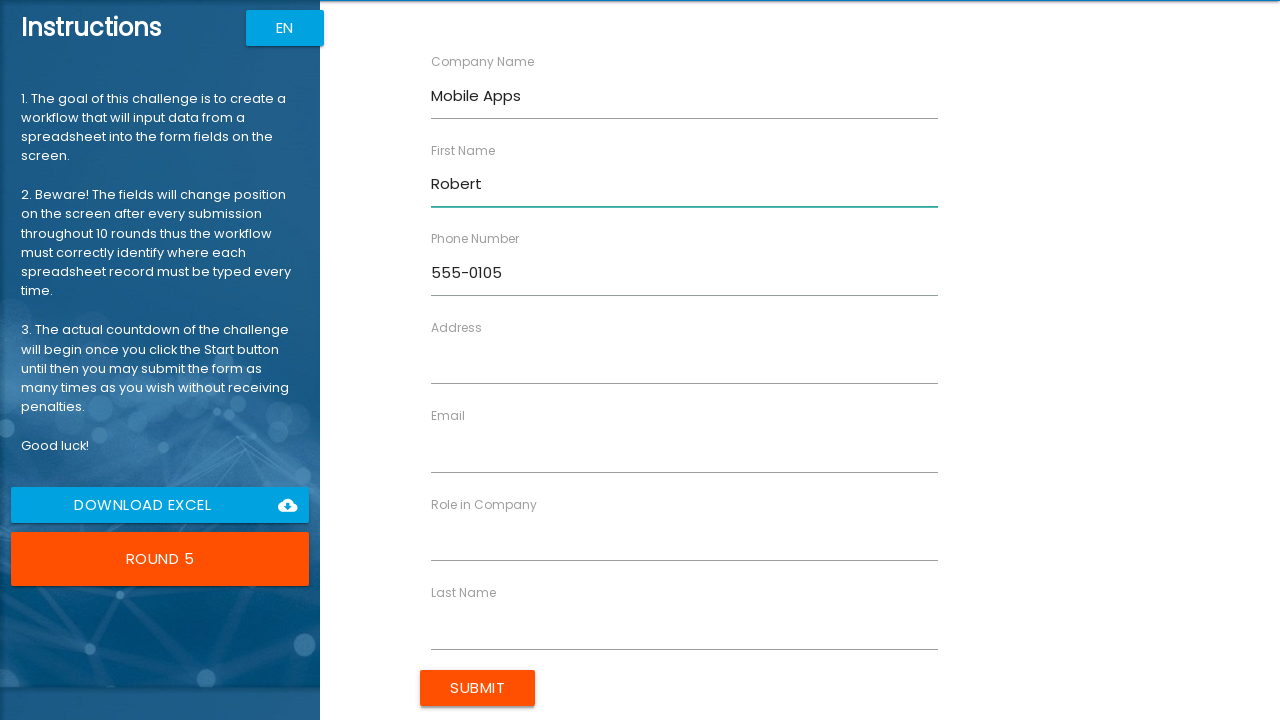

Filled Address field with '654 Maple Dr' on .inputFields .col >> nth=3 >> input
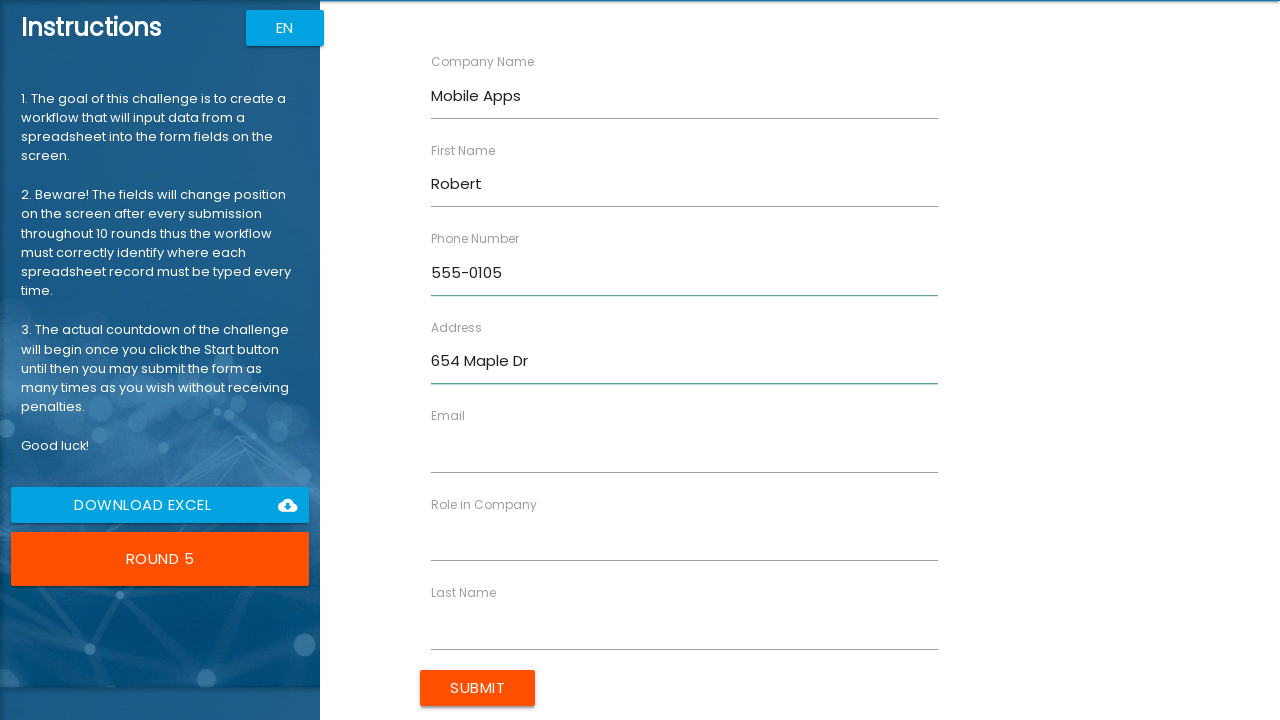

Filled Email field with 'r.wilson@example.com' on .inputFields .col >> nth=4 >> input
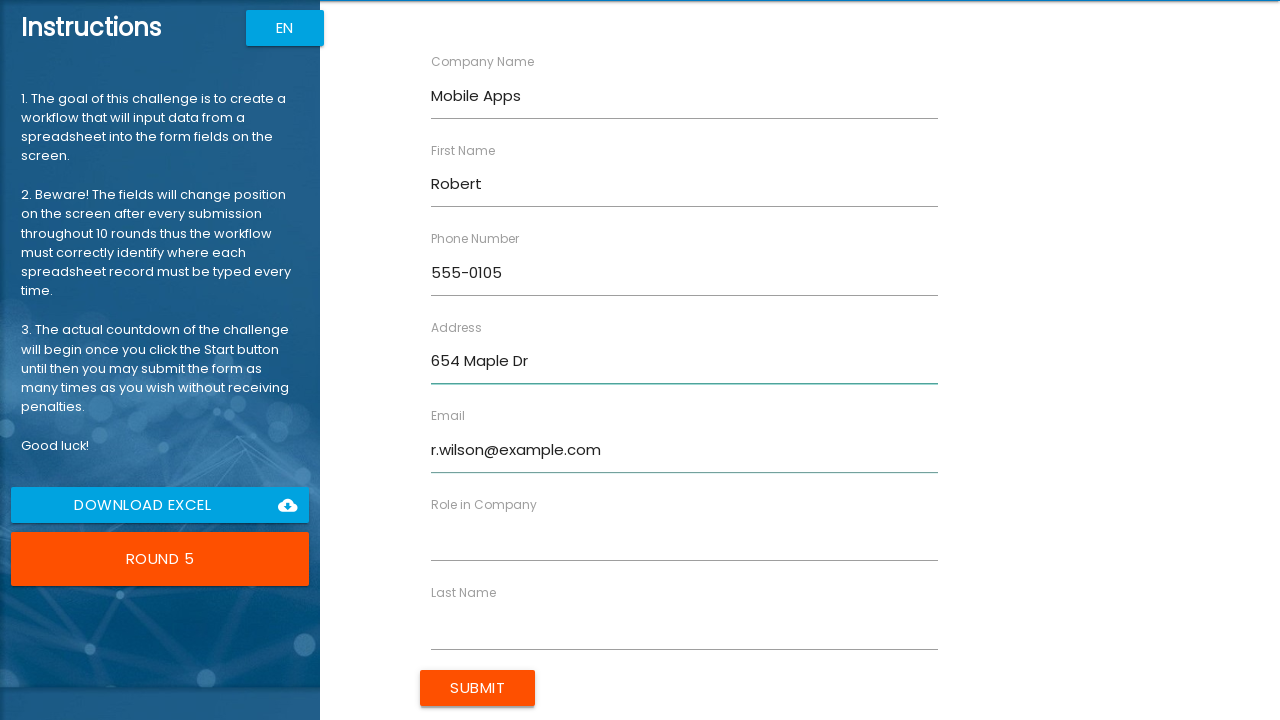

Filled Role in Company field with 'Engineer' on .inputFields .col >> nth=5 >> input
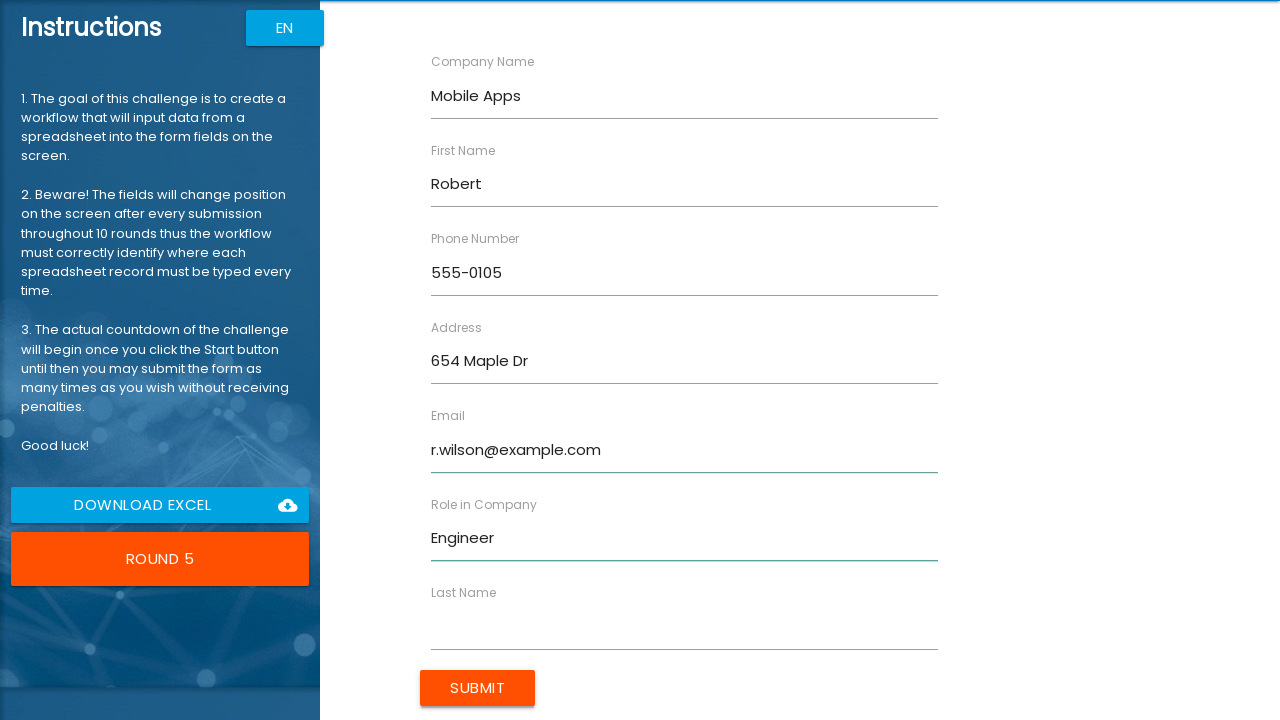

Filled Last Name field with 'Wilson' on .inputFields .col >> nth=6 >> input
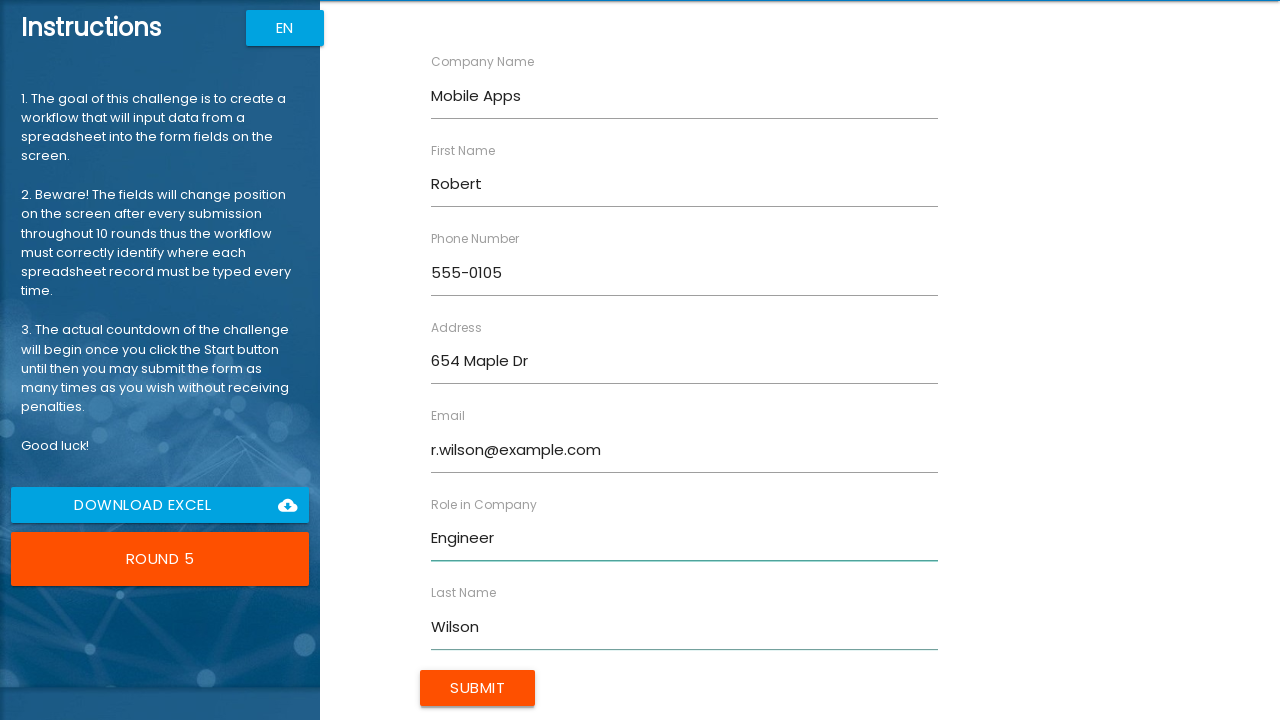

Clicked submit button to complete form round for Robert Wilson at (478, 688) on .inputFields .btn
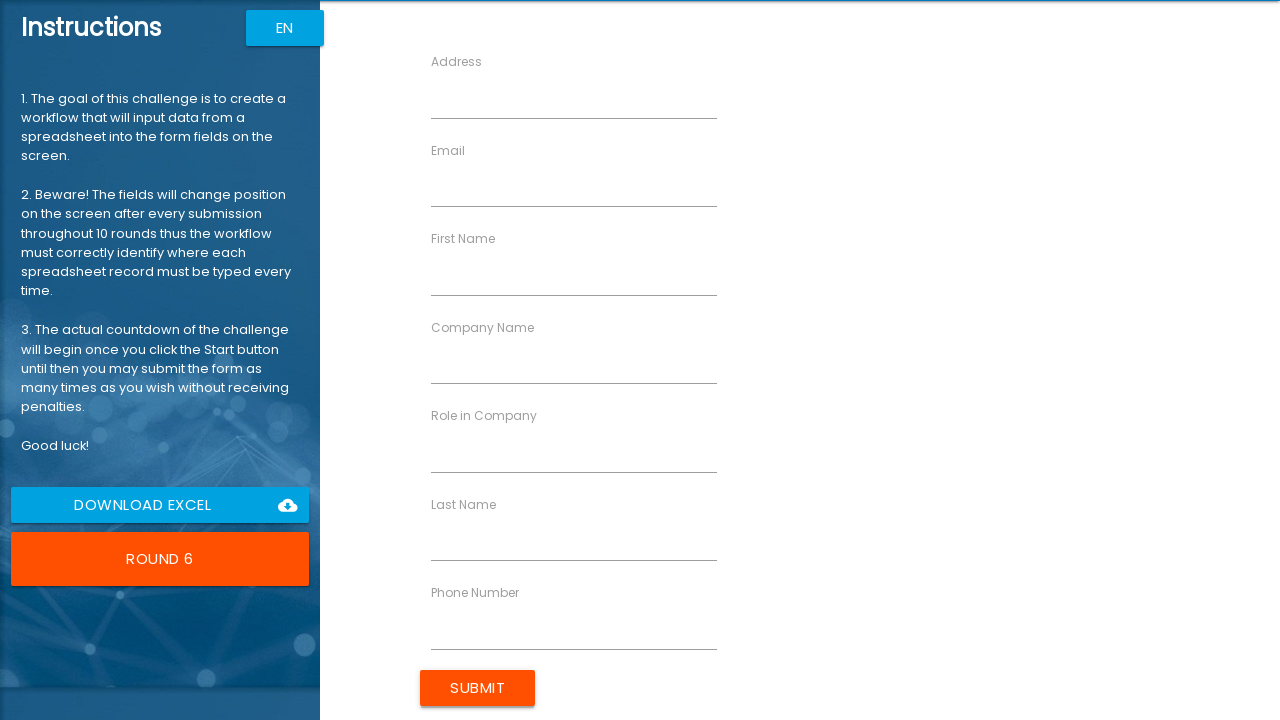

Waited 100ms for form submission to be processed
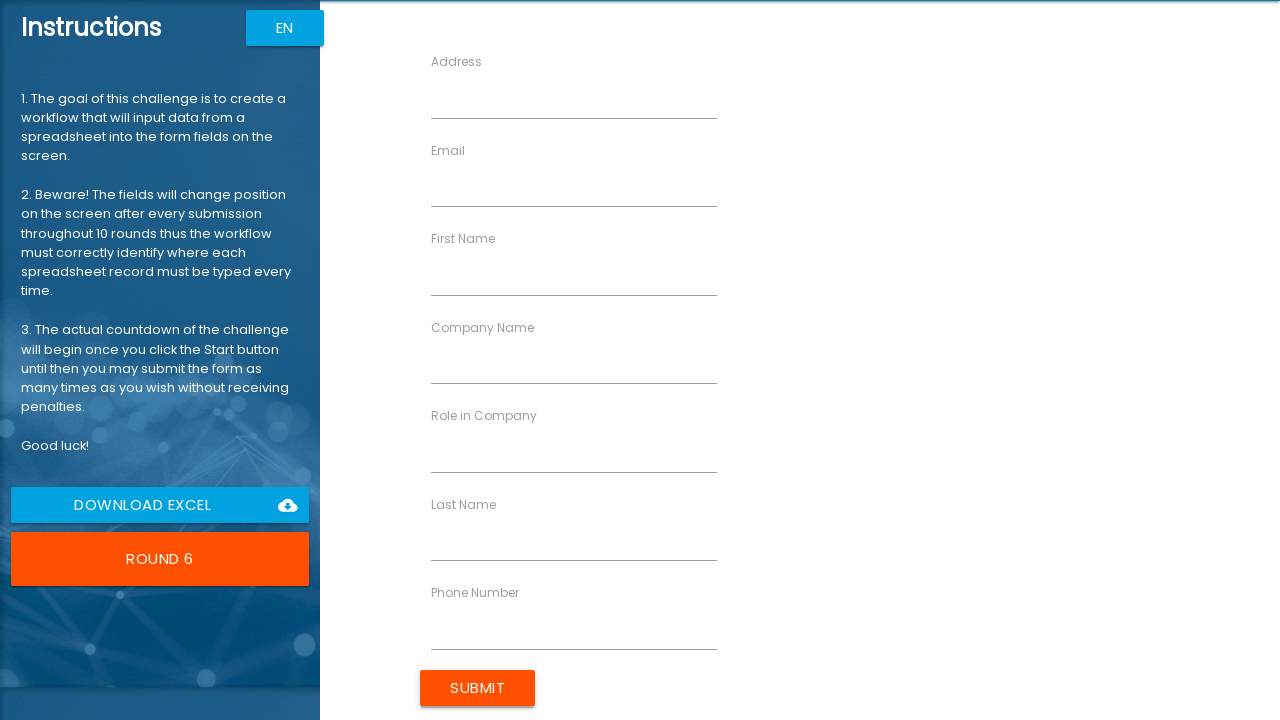

Filled Address field with '987 Cedar Ln' on .inputFields .col >> nth=0 >> input
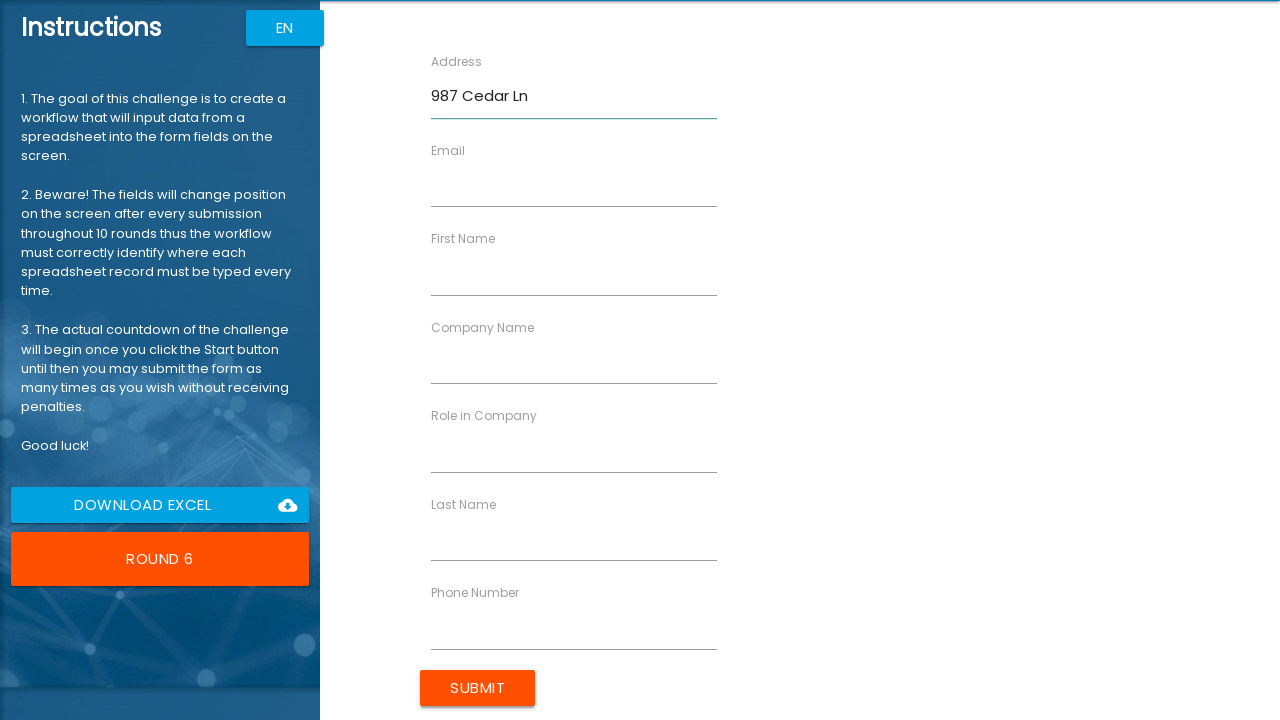

Filled Email field with 'lisa.m@example.com' on .inputFields .col >> nth=1 >> input
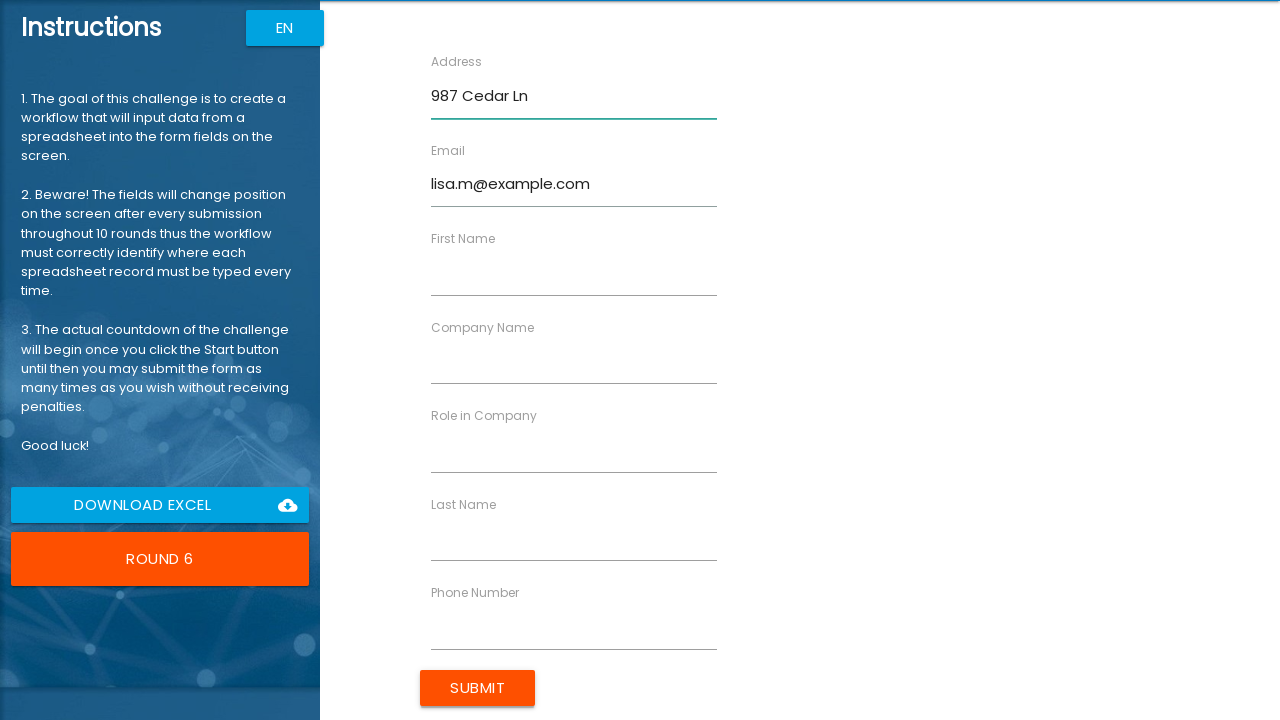

Filled First Name field with 'Lisa' on .inputFields .col >> nth=2 >> input
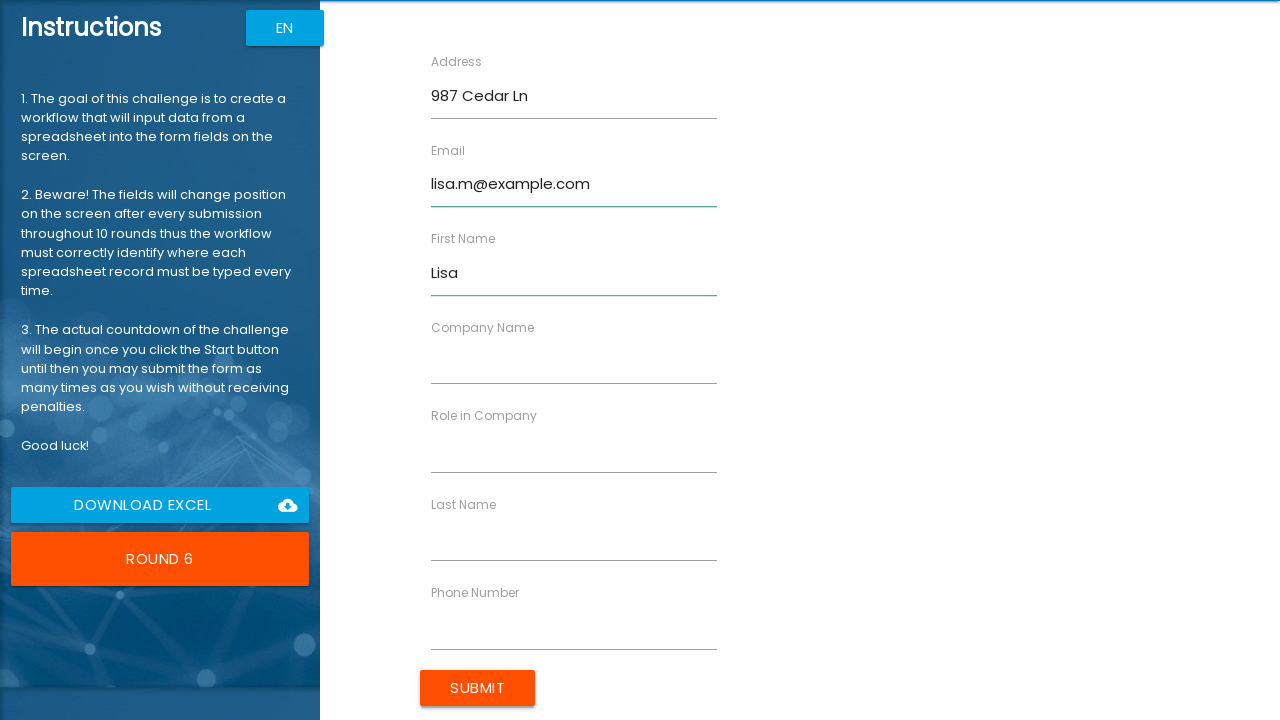

Filled Company Name field with 'AI Labs' on .inputFields .col >> nth=3 >> input
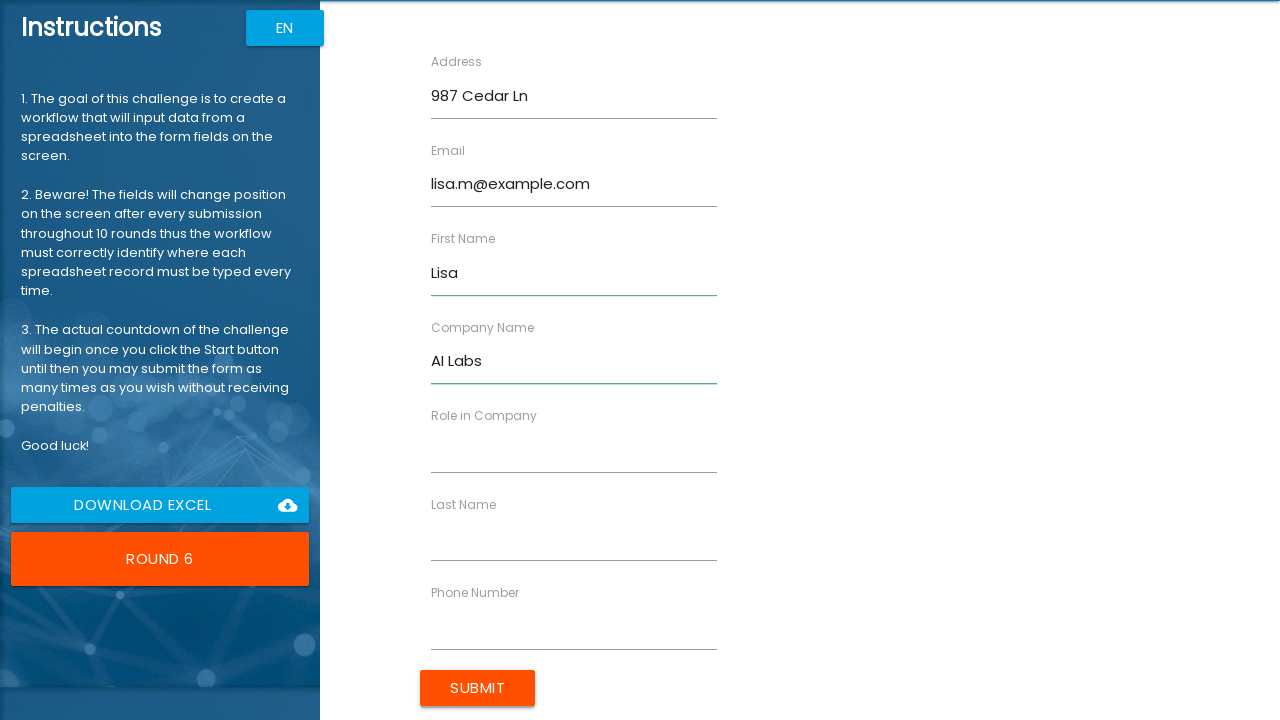

Filled Role in Company field with 'Researcher' on .inputFields .col >> nth=4 >> input
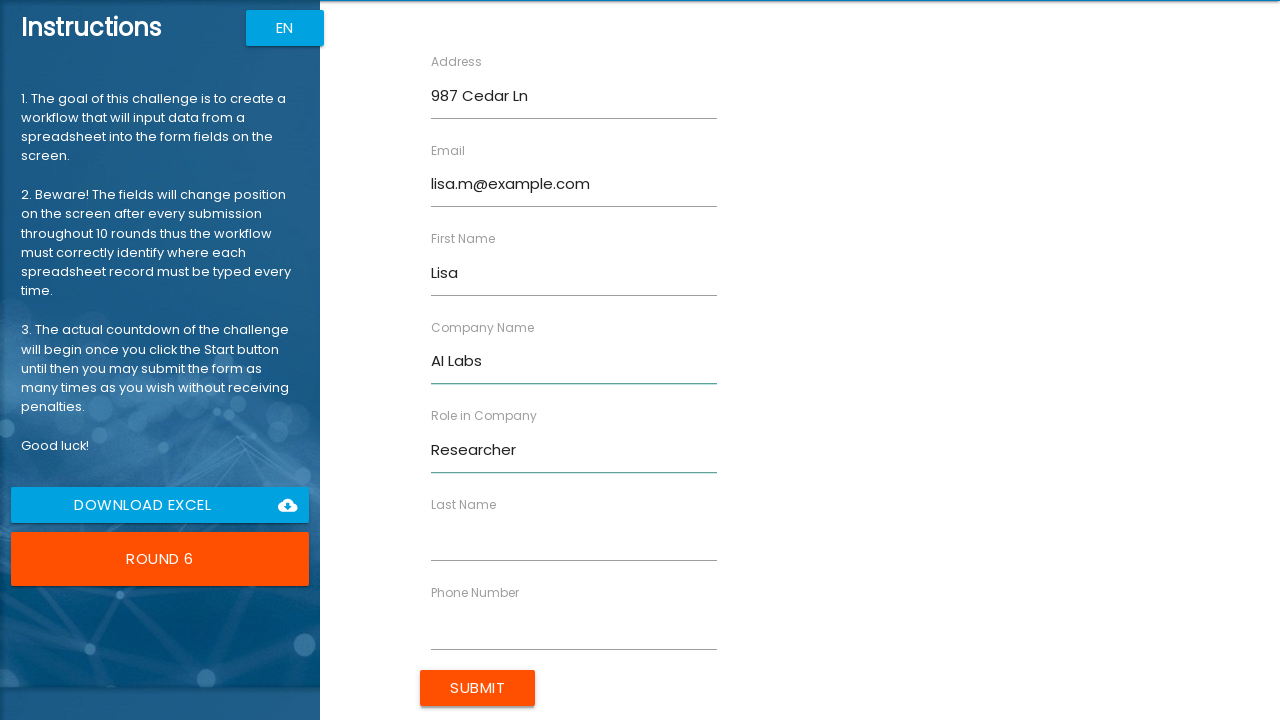

Filled Last Name field with 'Martinez' on .inputFields .col >> nth=5 >> input
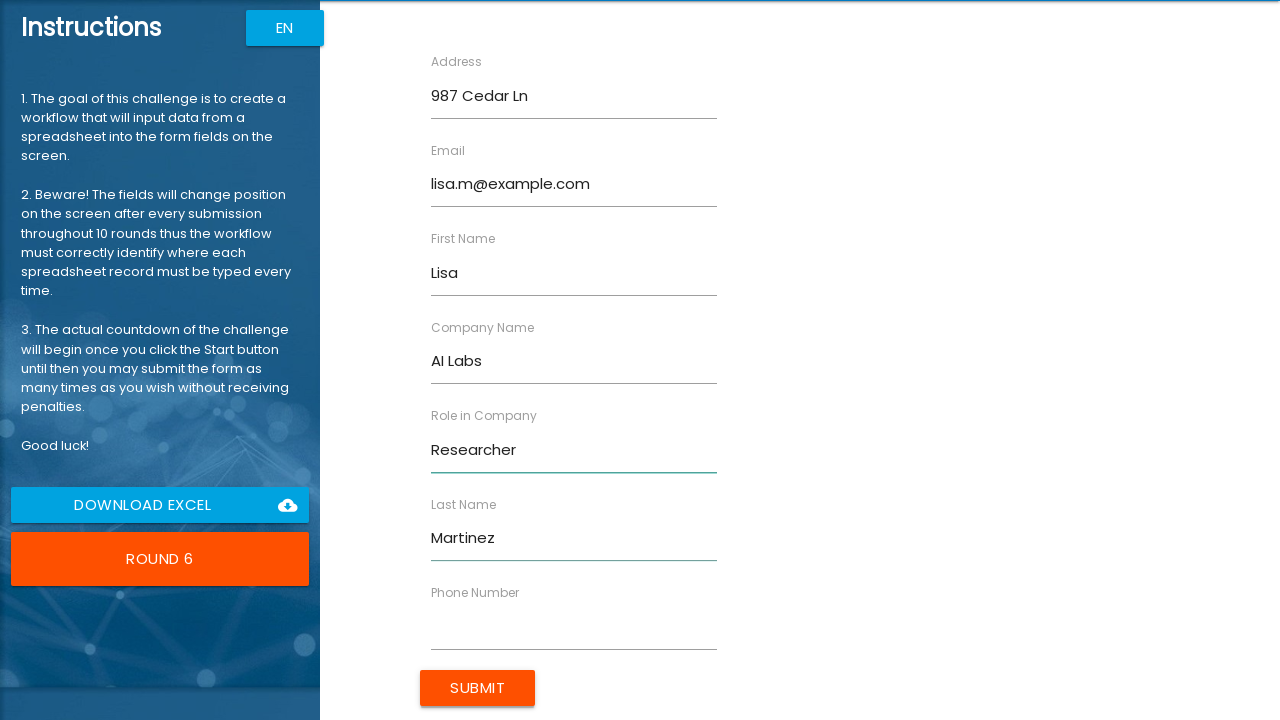

Filled Phone Number field with '555-0106' on .inputFields .col >> nth=6 >> input
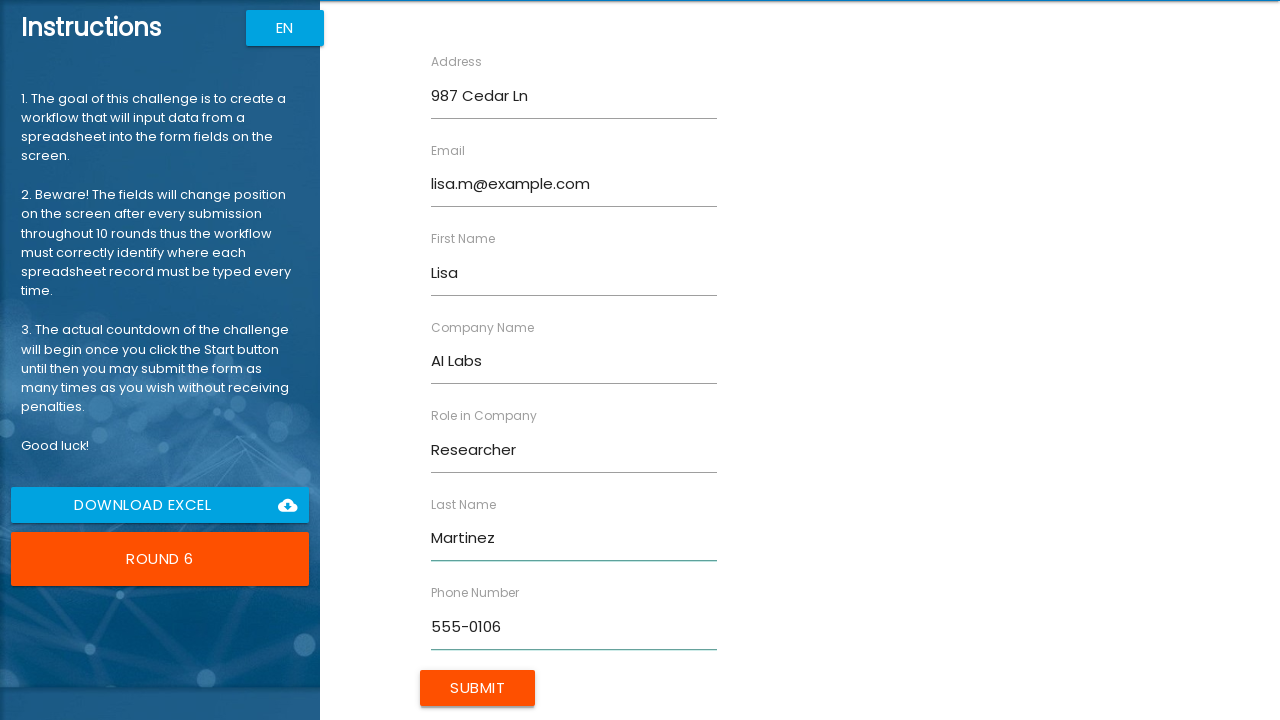

Clicked submit button to complete form round for Lisa Martinez at (478, 688) on .inputFields .btn
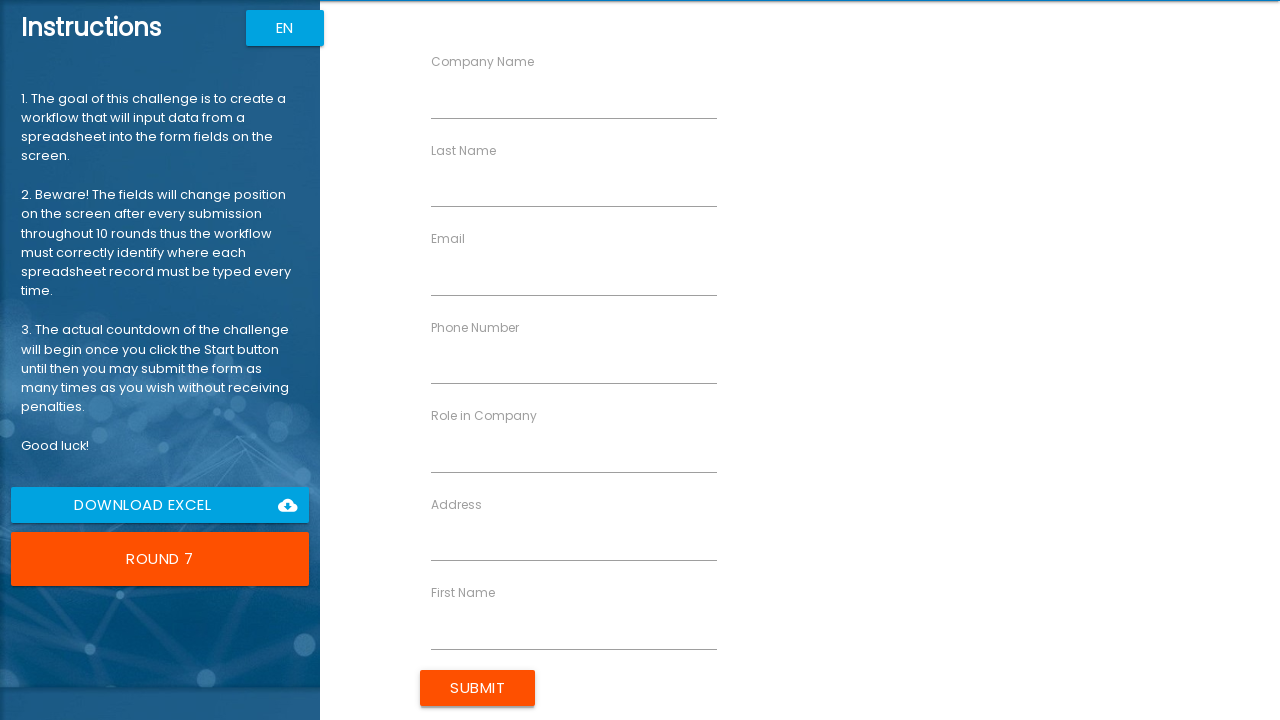

Waited 100ms for form submission to be processed
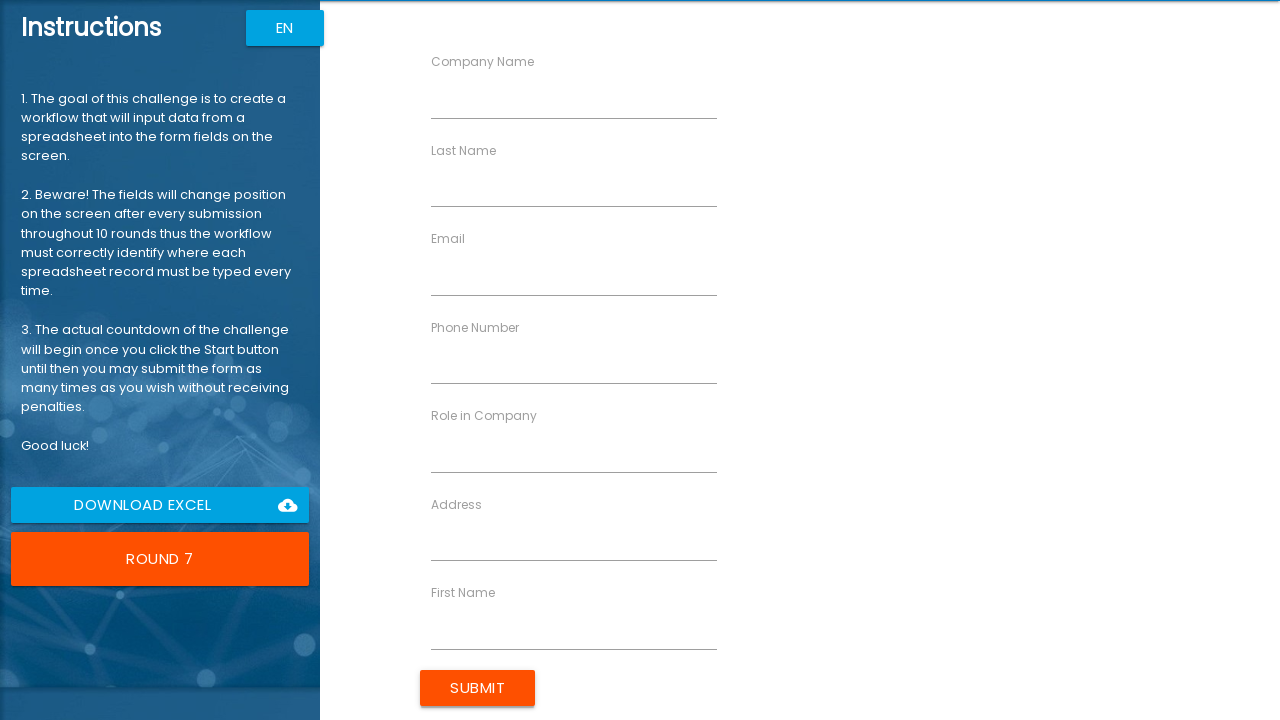

Filled Company Name field with 'Security Plus' on .inputFields .col >> nth=0 >> input
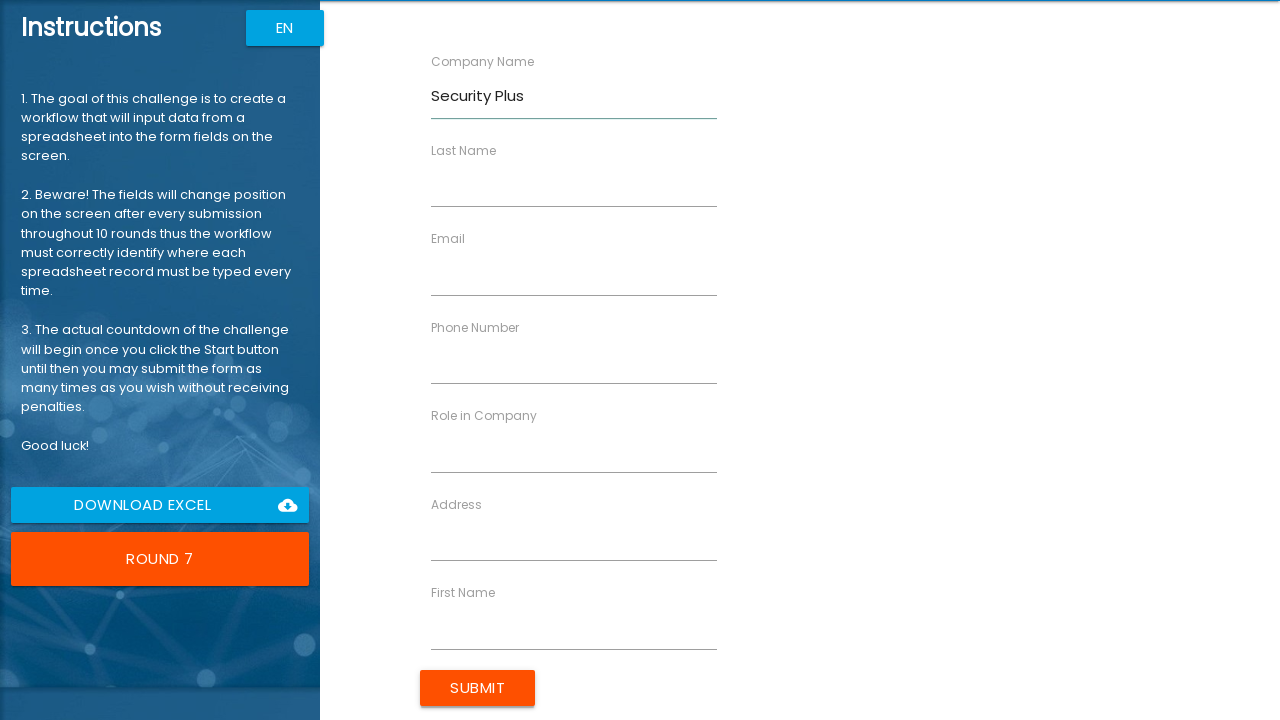

Filled Last Name field with 'Anderson' on .inputFields .col >> nth=1 >> input
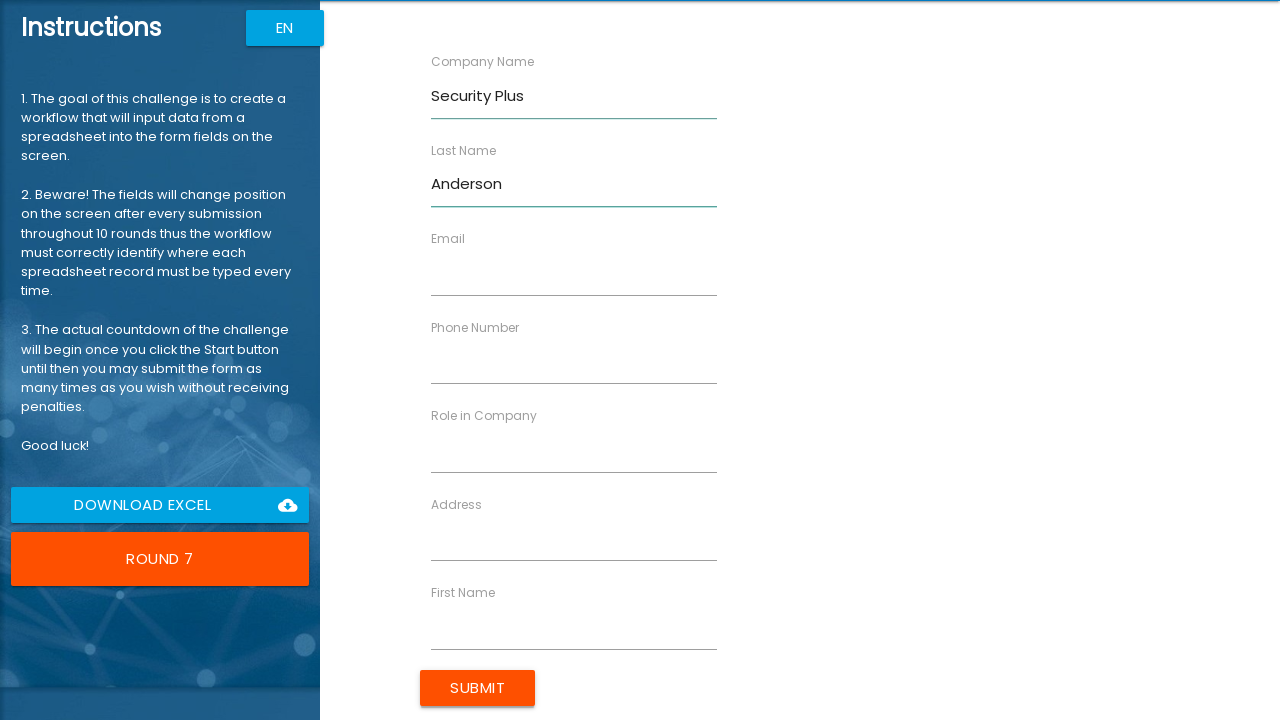

Filled Email field with 'd.anderson@example.com' on .inputFields .col >> nth=2 >> input
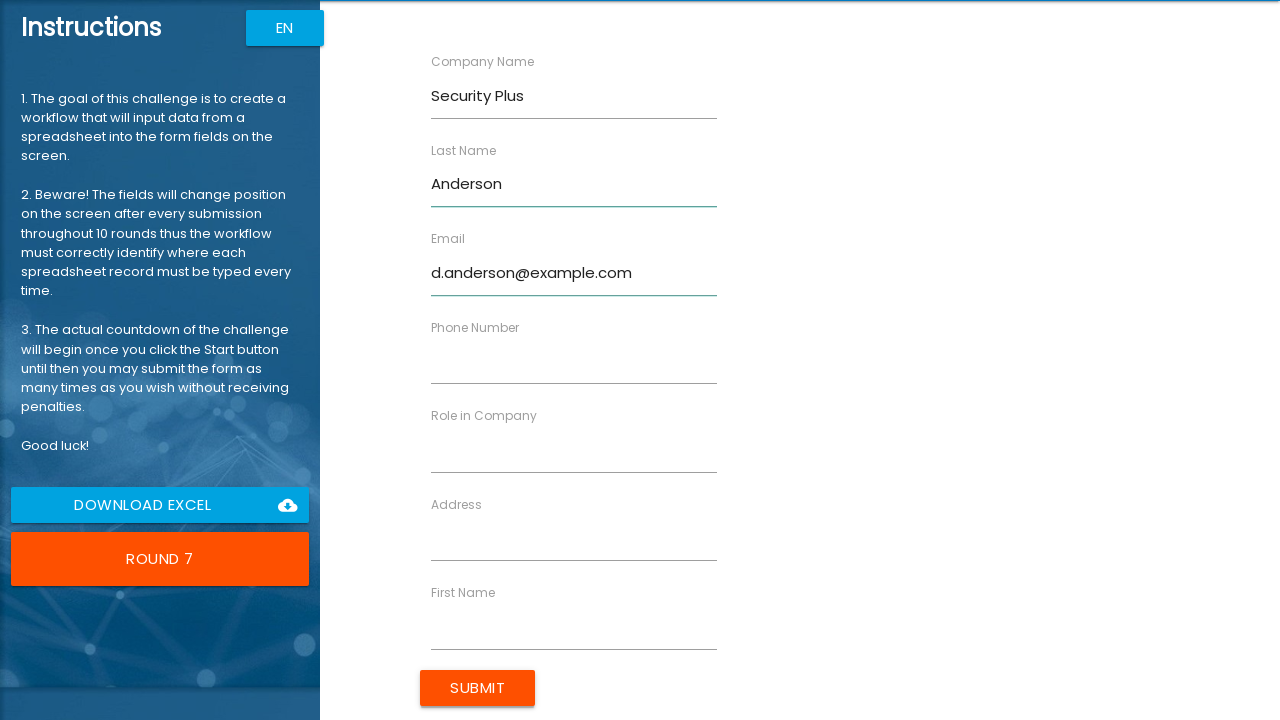

Filled Phone Number field with '555-0107' on .inputFields .col >> nth=3 >> input
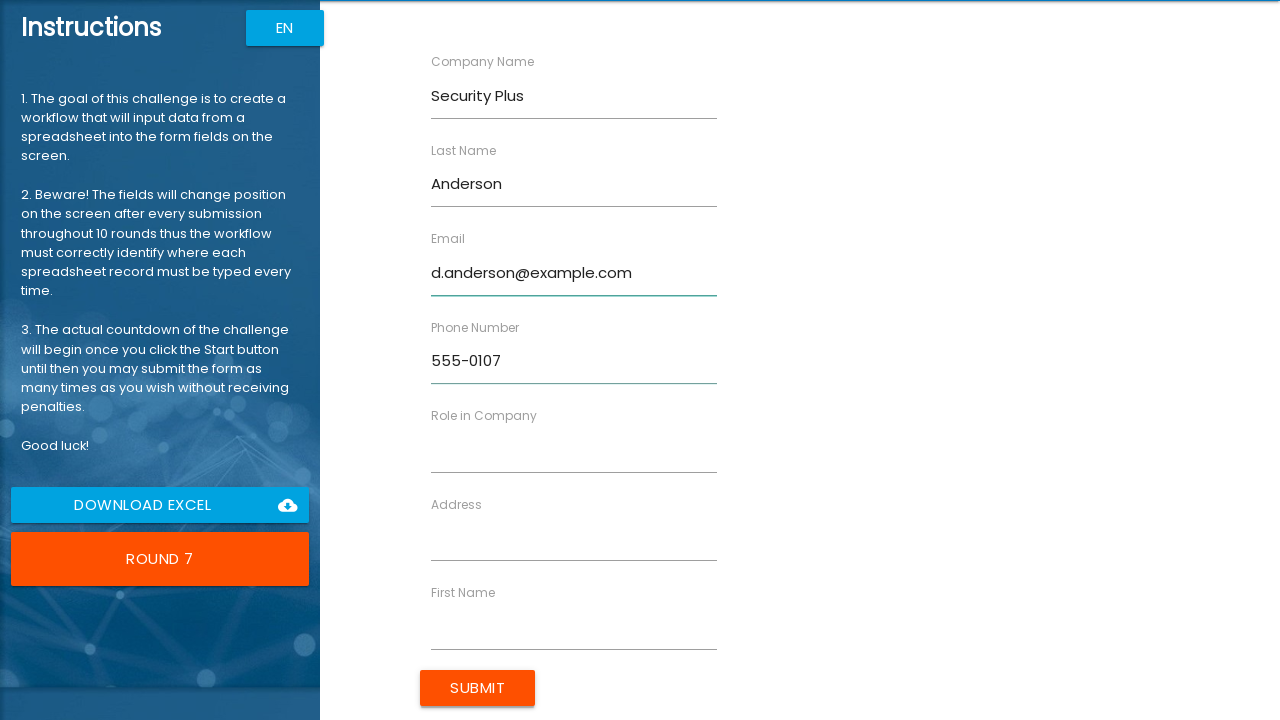

Filled Role in Company field with 'Consultant' on .inputFields .col >> nth=4 >> input
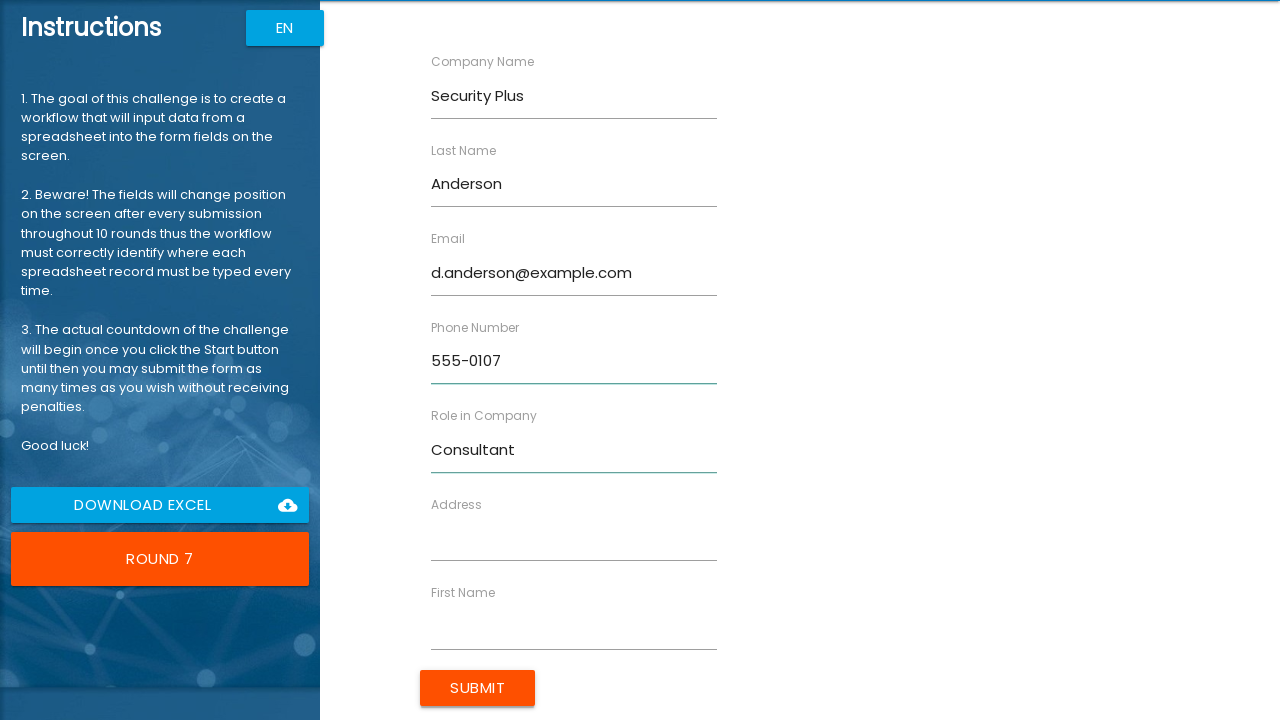

Filled Address field with '147 Birch Way' on .inputFields .col >> nth=5 >> input
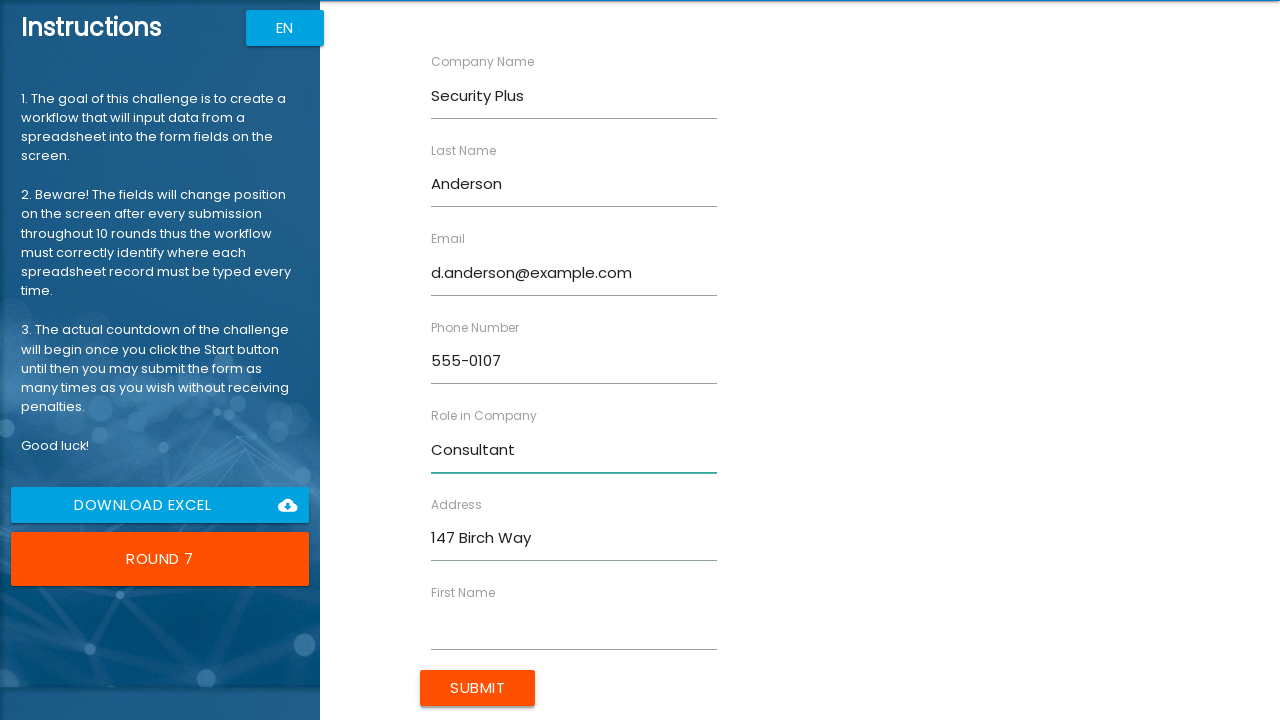

Filled First Name field with 'David' on .inputFields .col >> nth=6 >> input
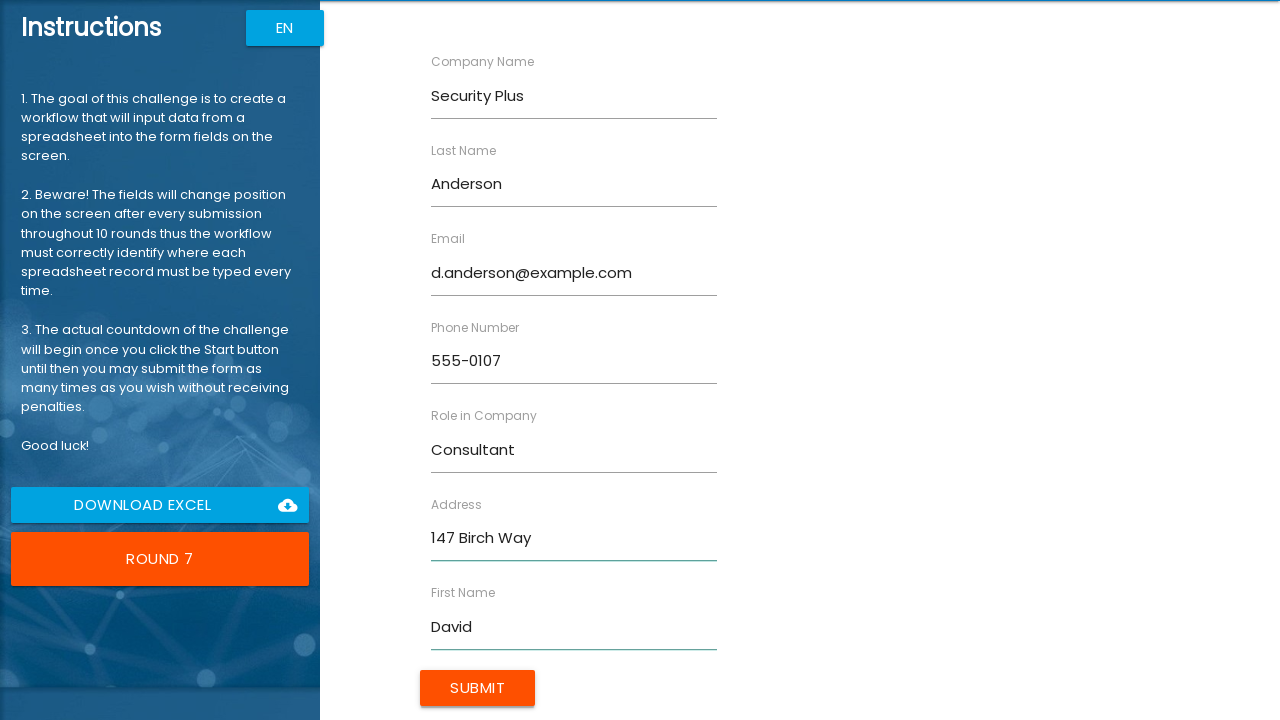

Clicked submit button to complete form round for David Anderson at (478, 688) on .inputFields .btn
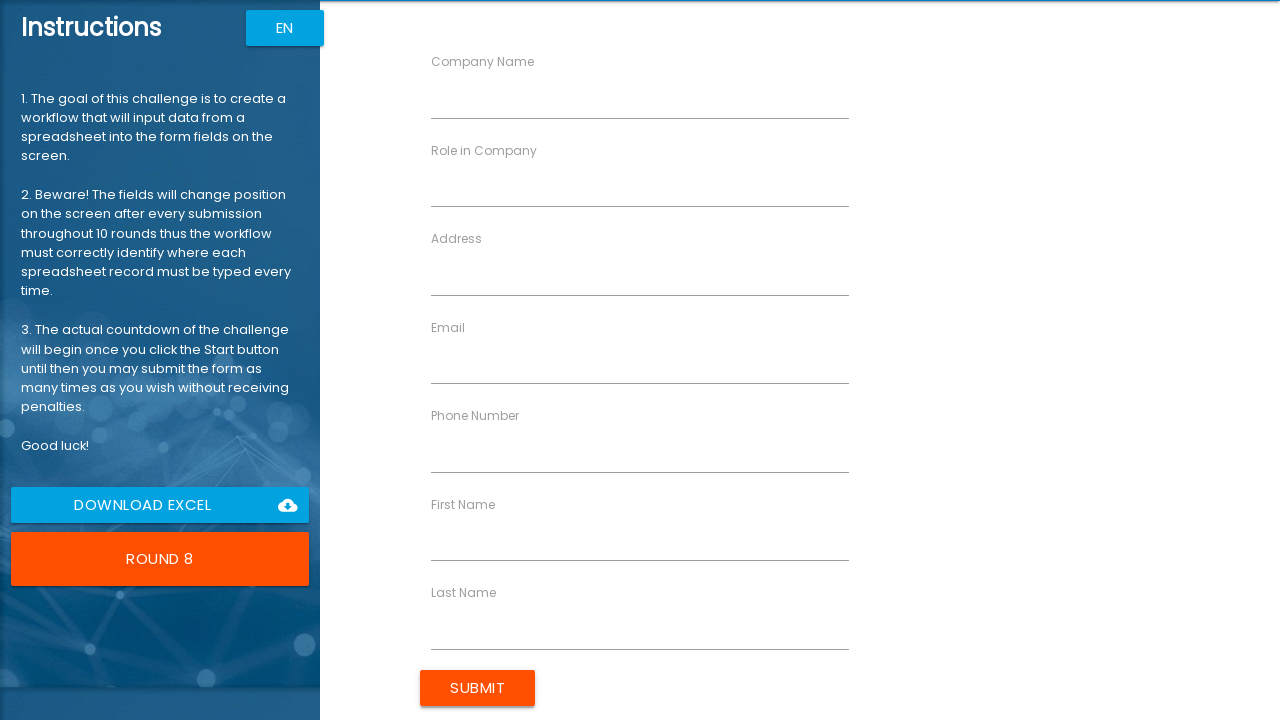

Waited 100ms for form submission to be processed
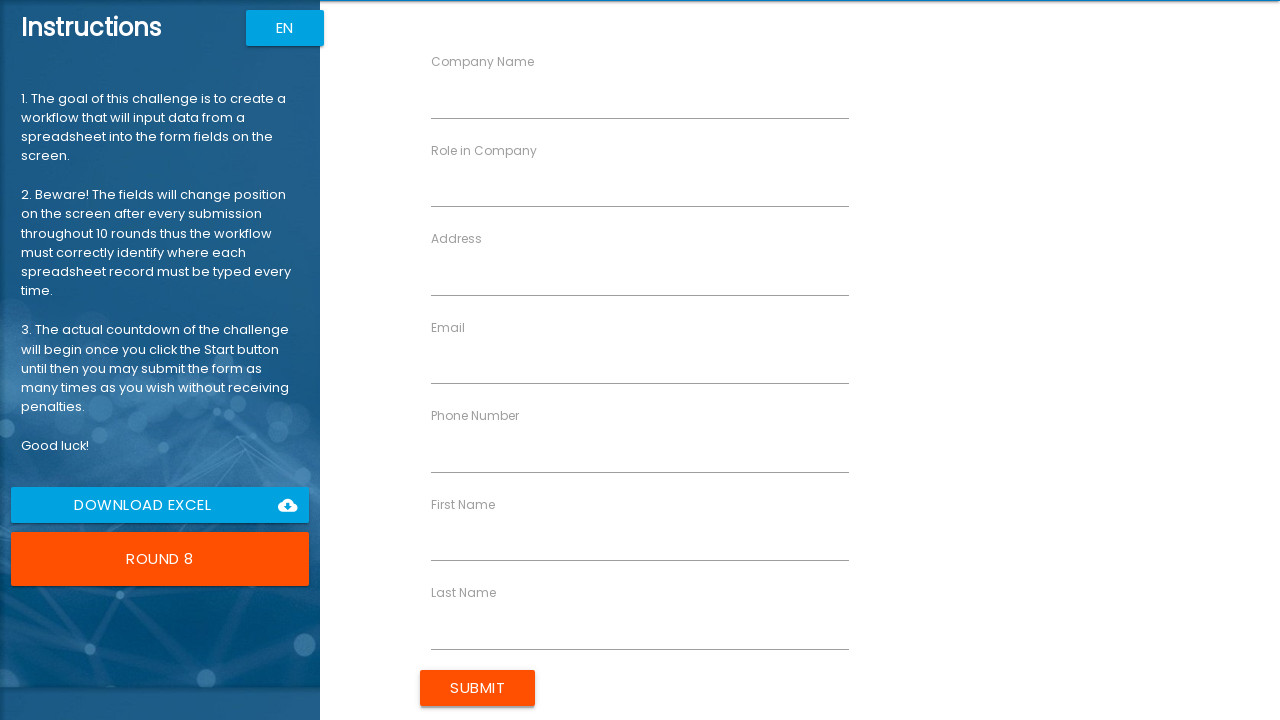

Filled Company Name field with 'Network Pro' on .inputFields .col >> nth=0 >> input
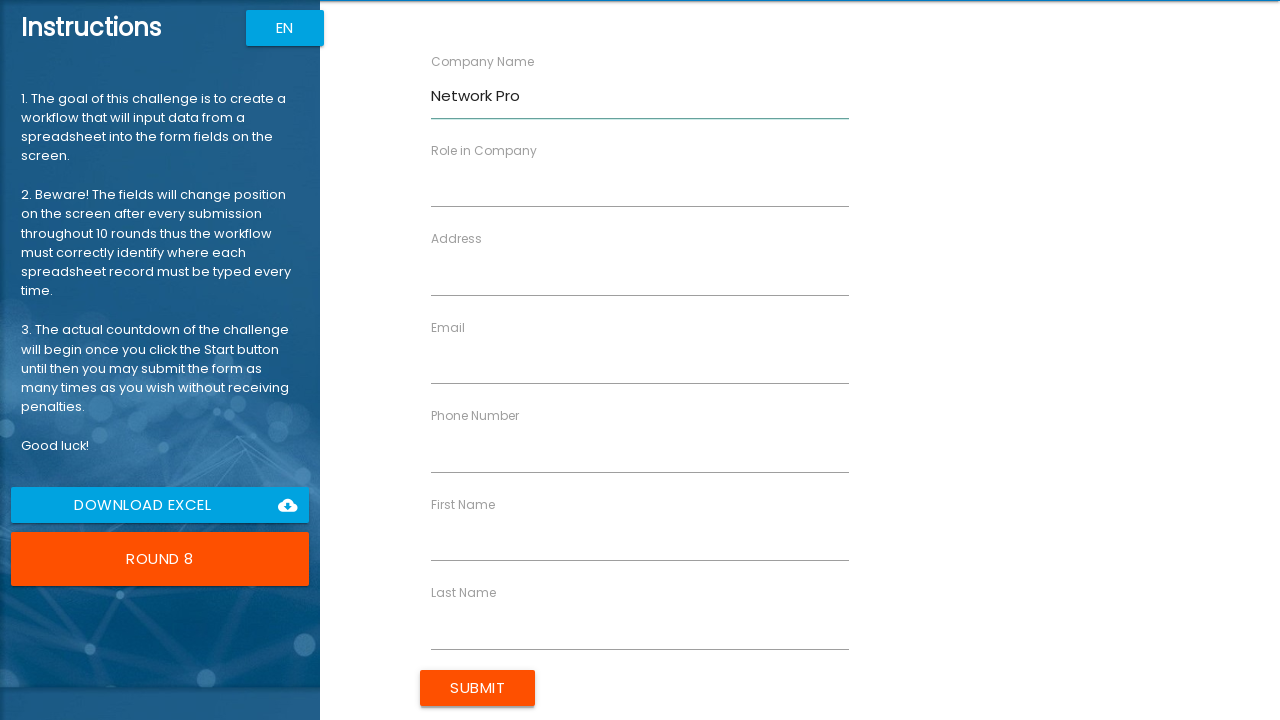

Filled Role in Company field with 'Administrator' on .inputFields .col >> nth=1 >> input
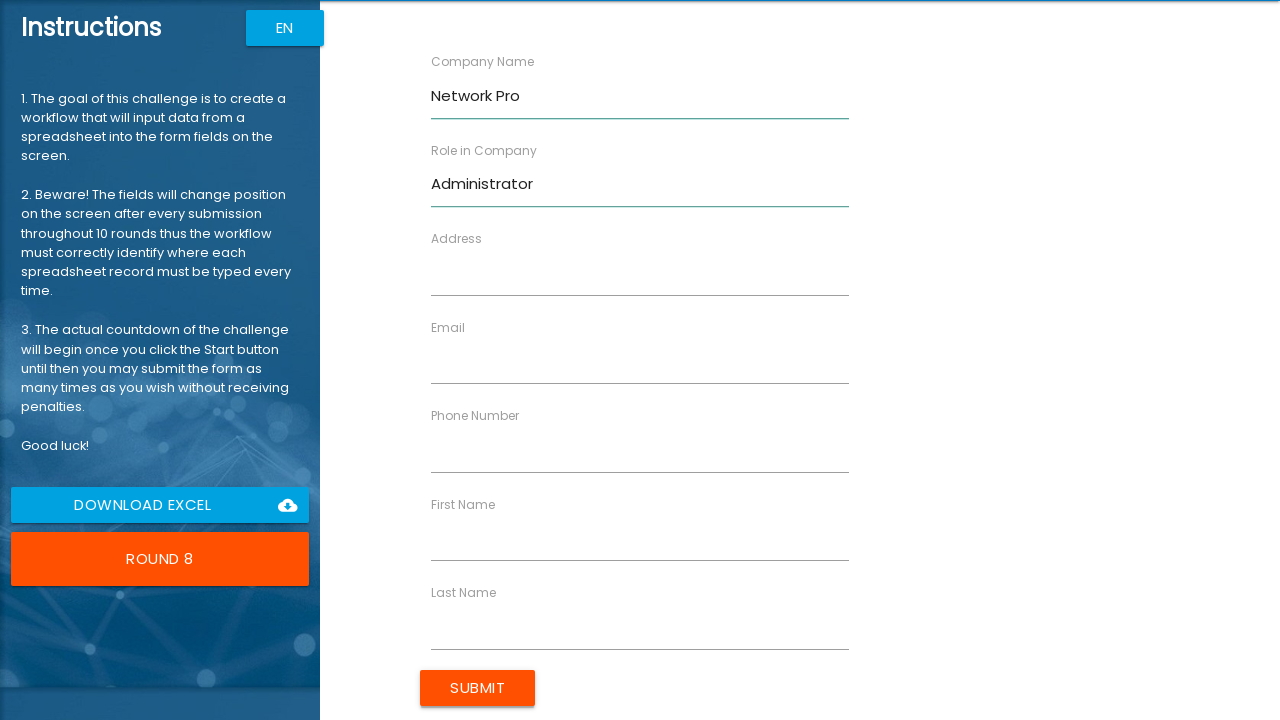

Filled Address field with '258 Spruce Ct' on .inputFields .col >> nth=2 >> input
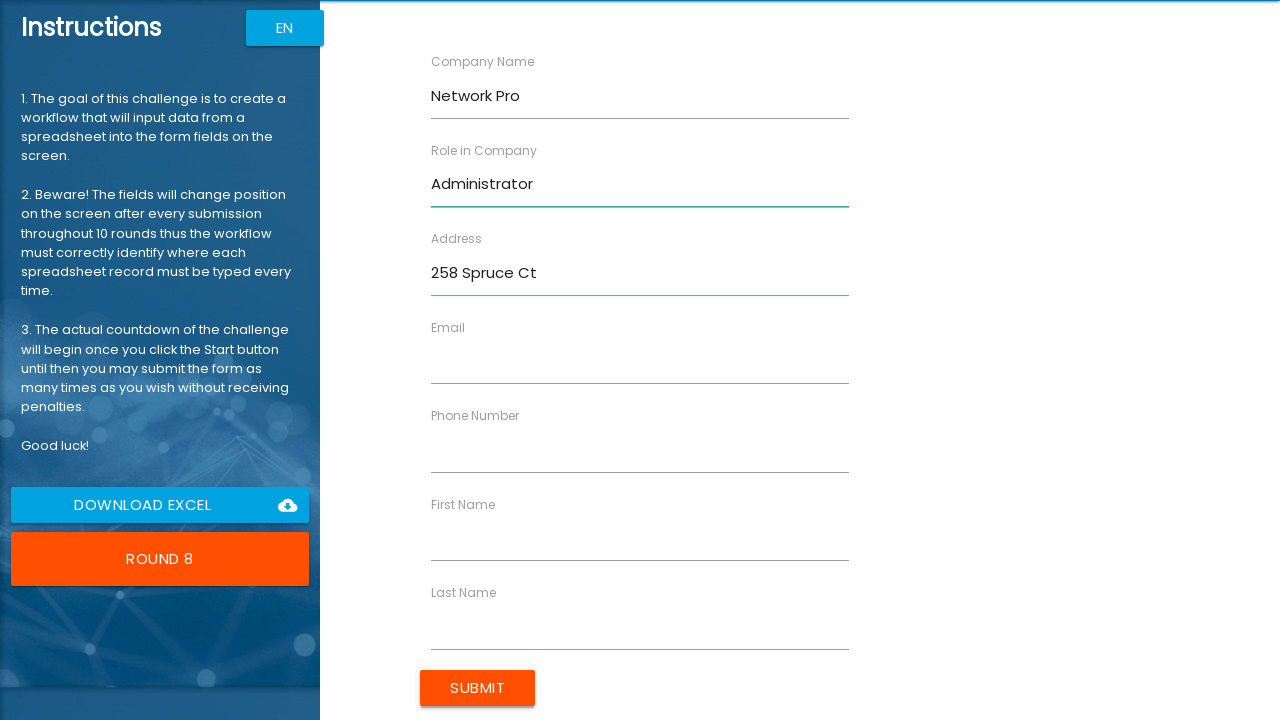

Filled Email field with 'jen.taylor@example.com' on .inputFields .col >> nth=3 >> input
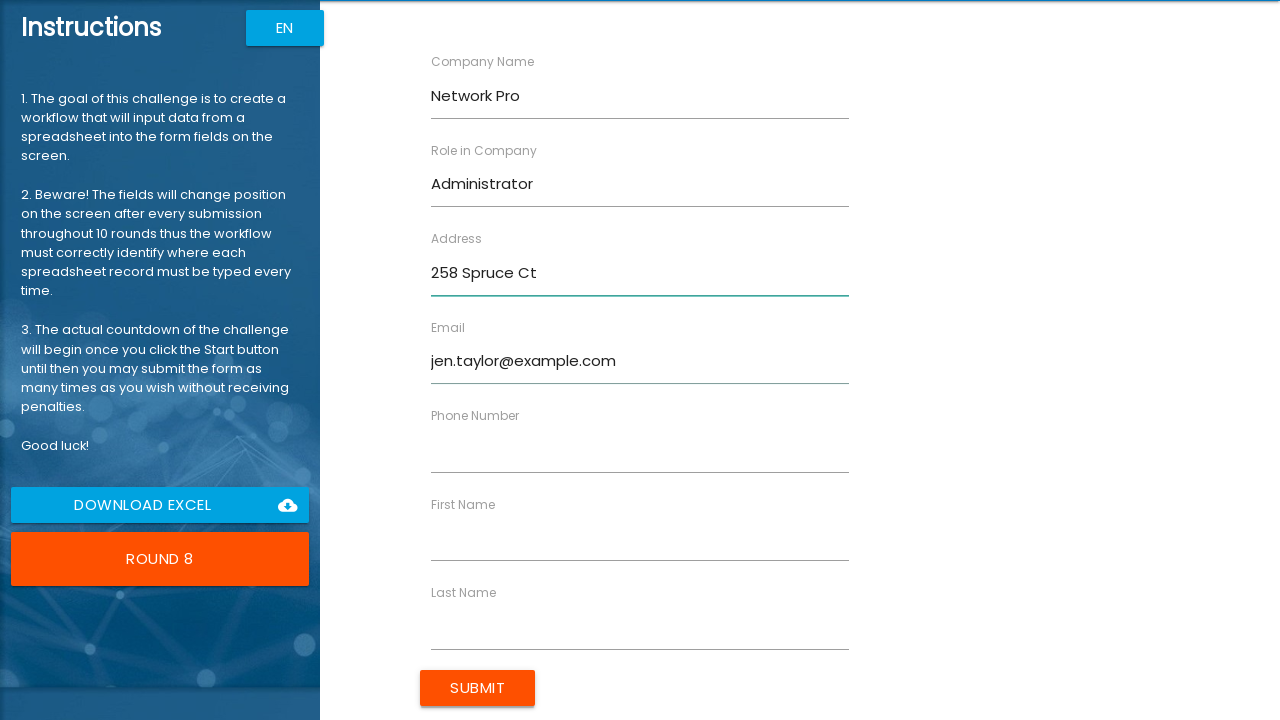

Filled Phone Number field with '555-0108' on .inputFields .col >> nth=4 >> input
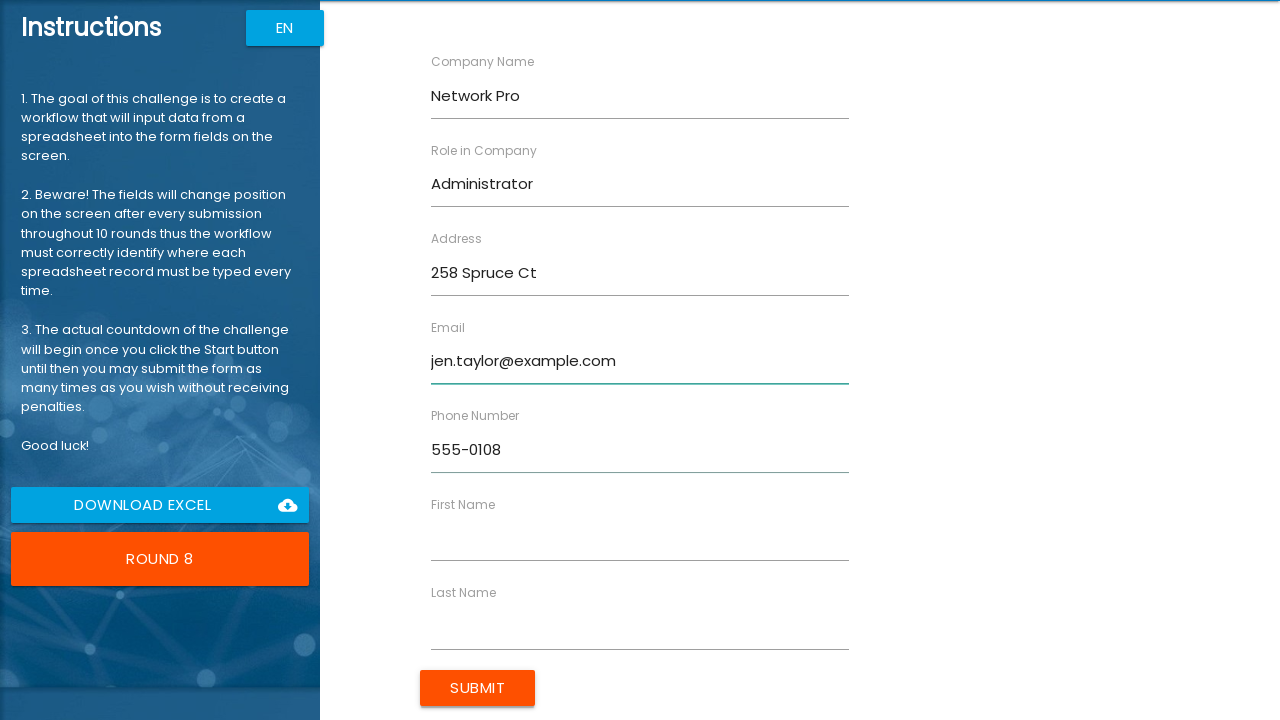

Filled First Name field with 'Jennifer' on .inputFields .col >> nth=5 >> input
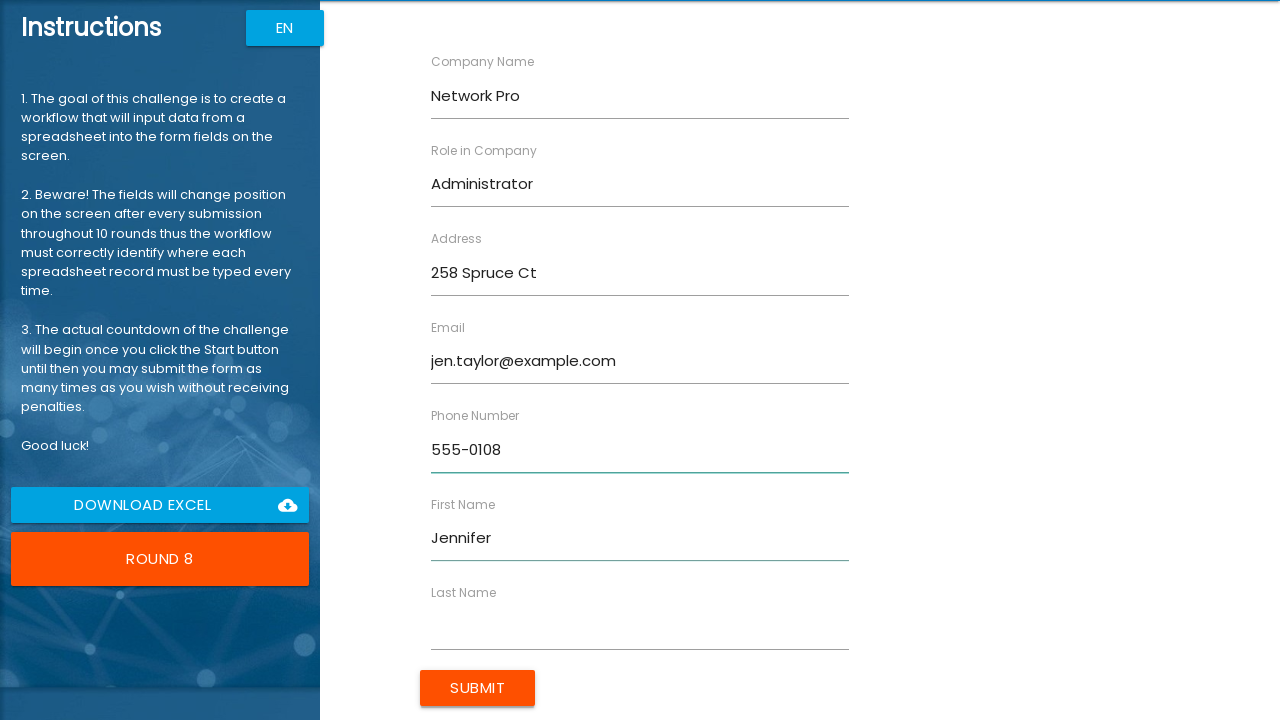

Filled Last Name field with 'Taylor' on .inputFields .col >> nth=6 >> input
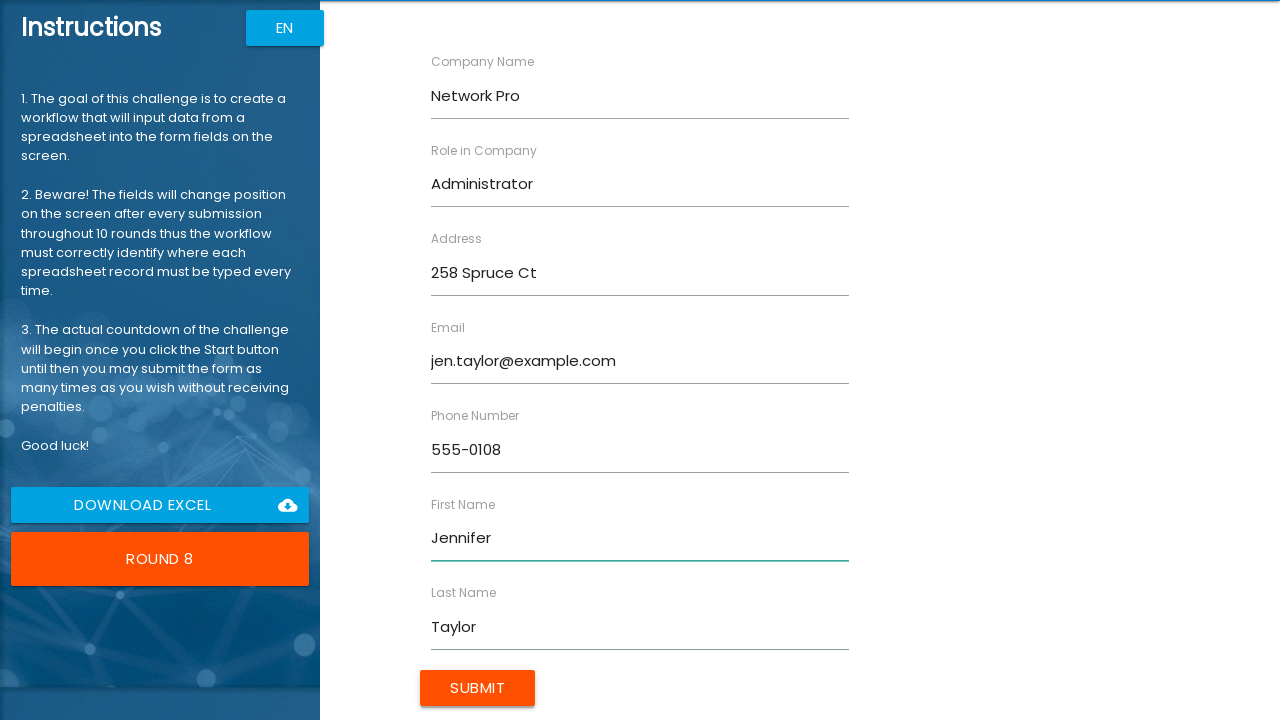

Clicked submit button to complete form round for Jennifer Taylor at (478, 688) on .inputFields .btn
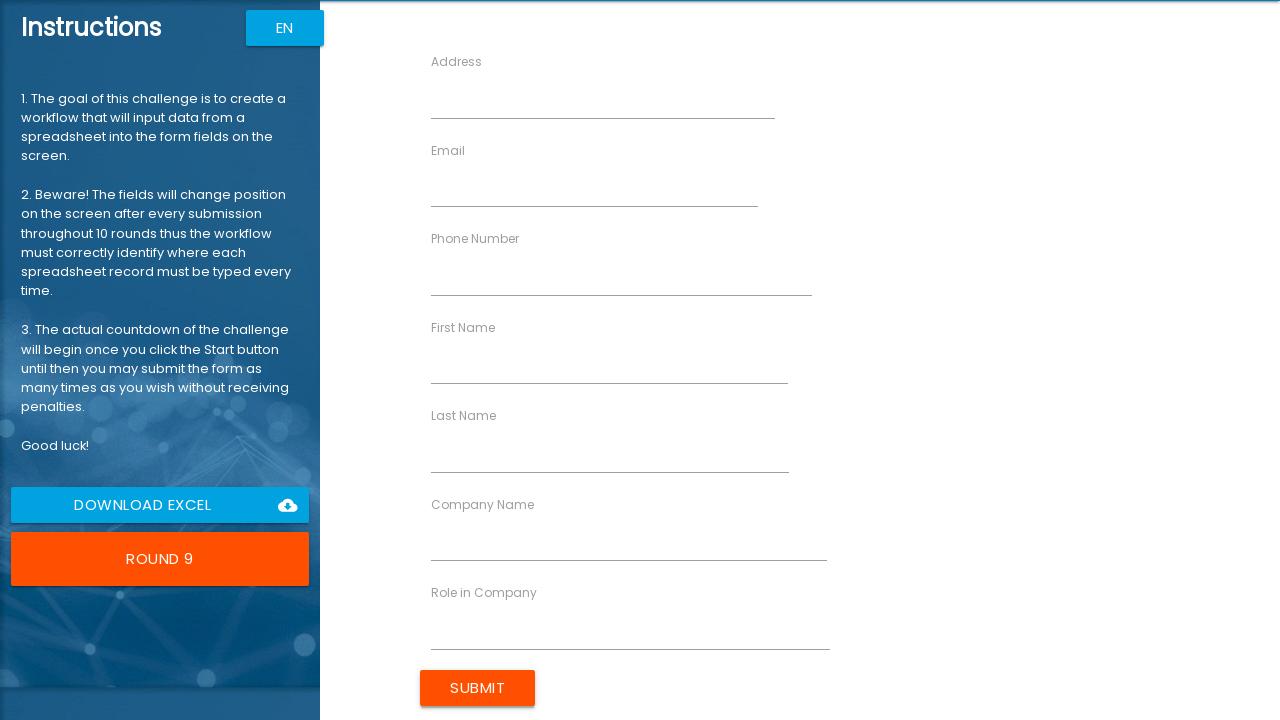

Waited 100ms for form submission to be processed
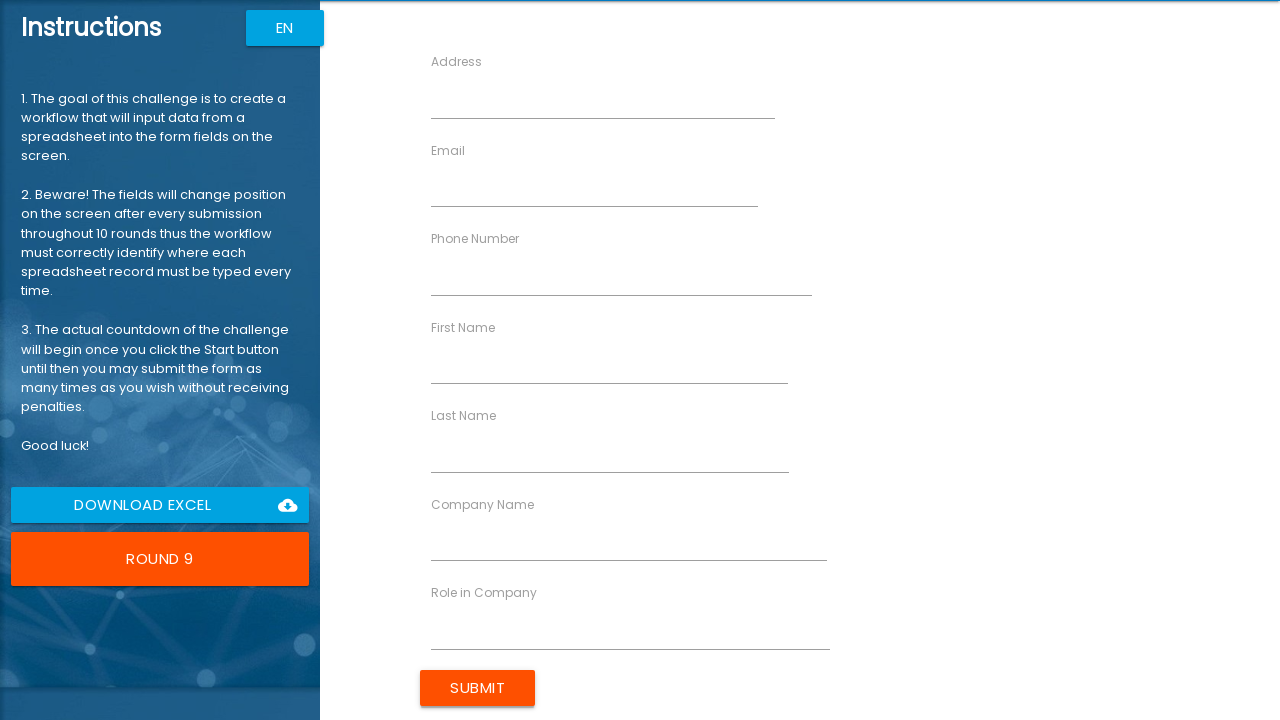

Filled Address field with '369 Willow Rd' on .inputFields .col >> nth=0 >> input
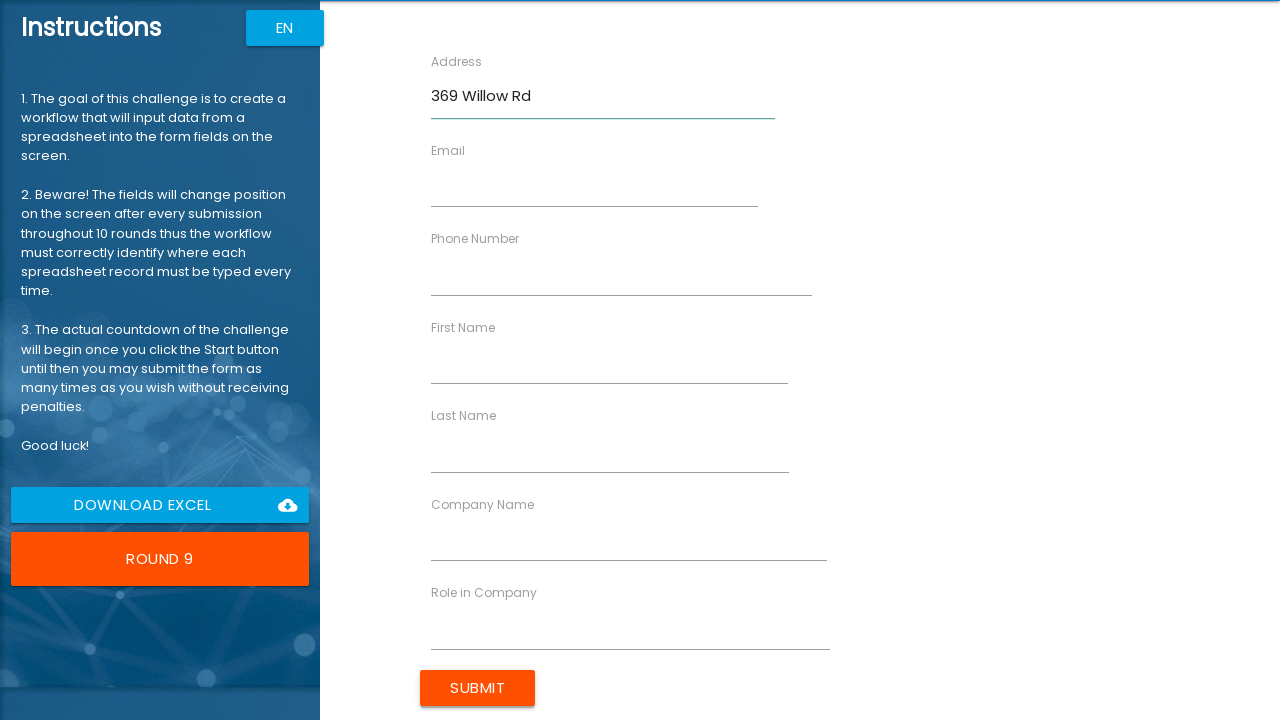

Filled Email field with 'j.thomas@example.com' on .inputFields .col >> nth=1 >> input
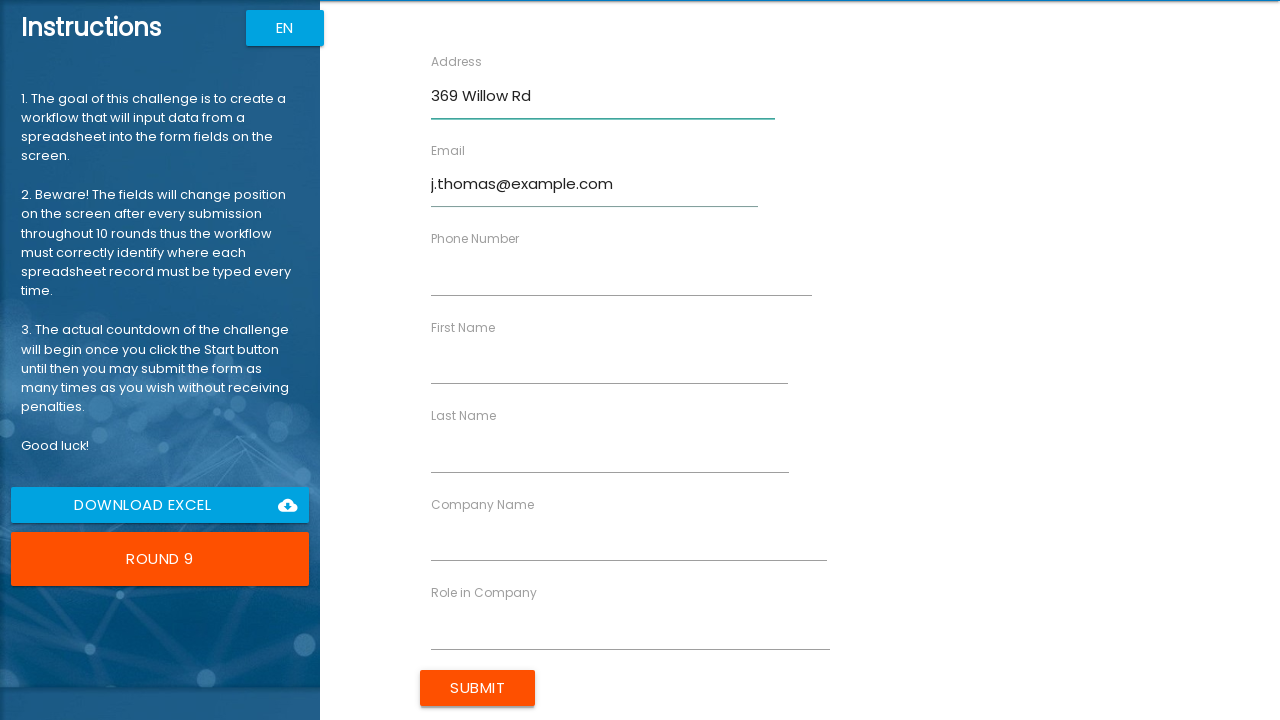

Filled Phone Number field with '555-0109' on .inputFields .col >> nth=2 >> input
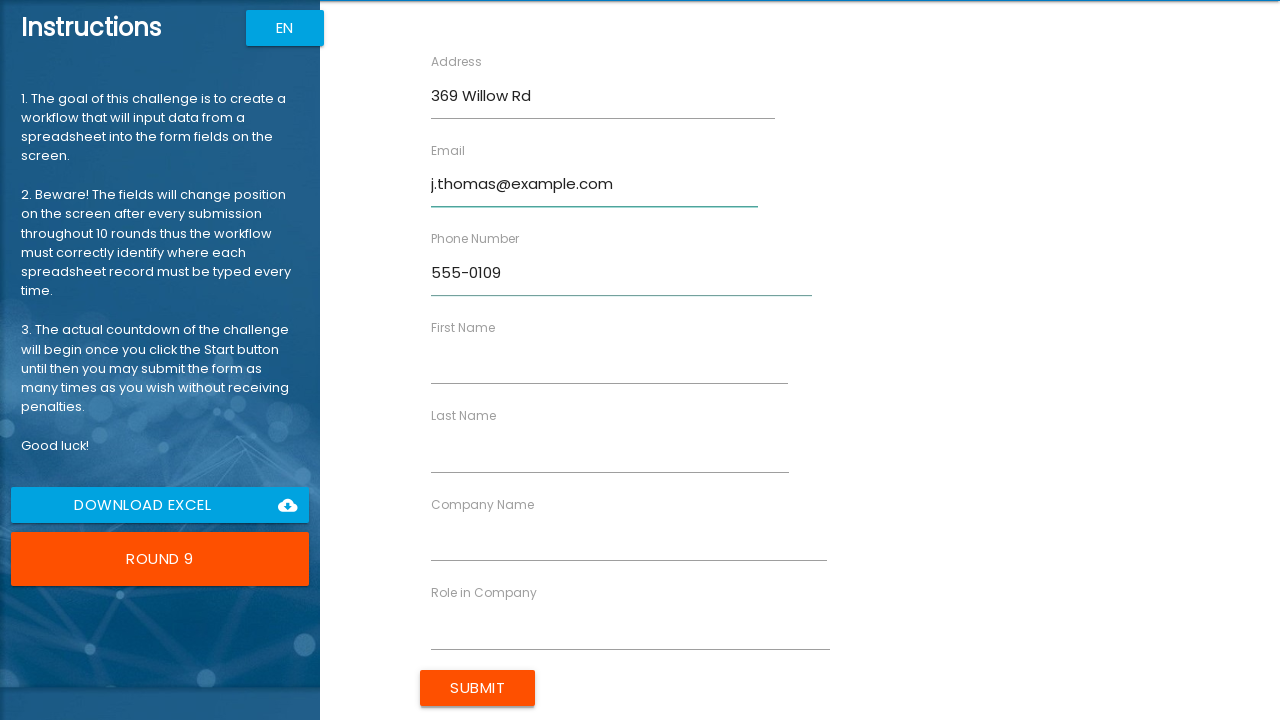

Filled First Name field with 'James' on .inputFields .col >> nth=3 >> input
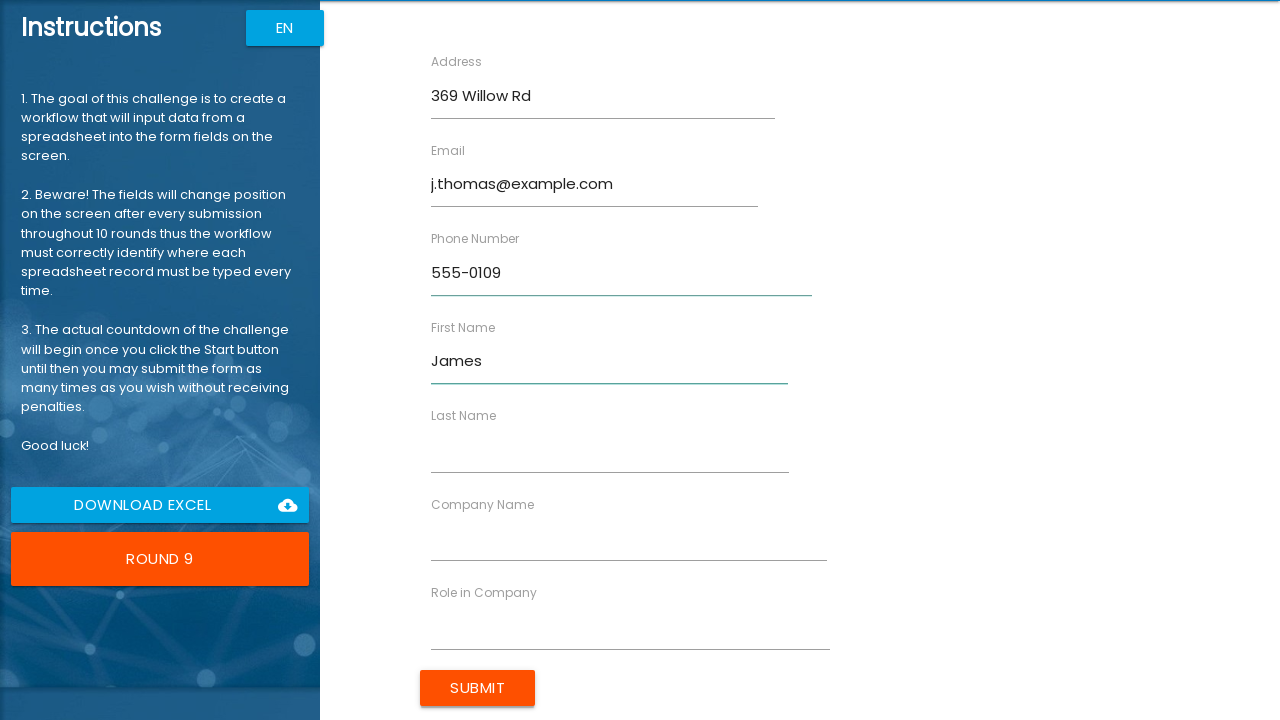

Filled Last Name field with 'Thomas' on .inputFields .col >> nth=4 >> input
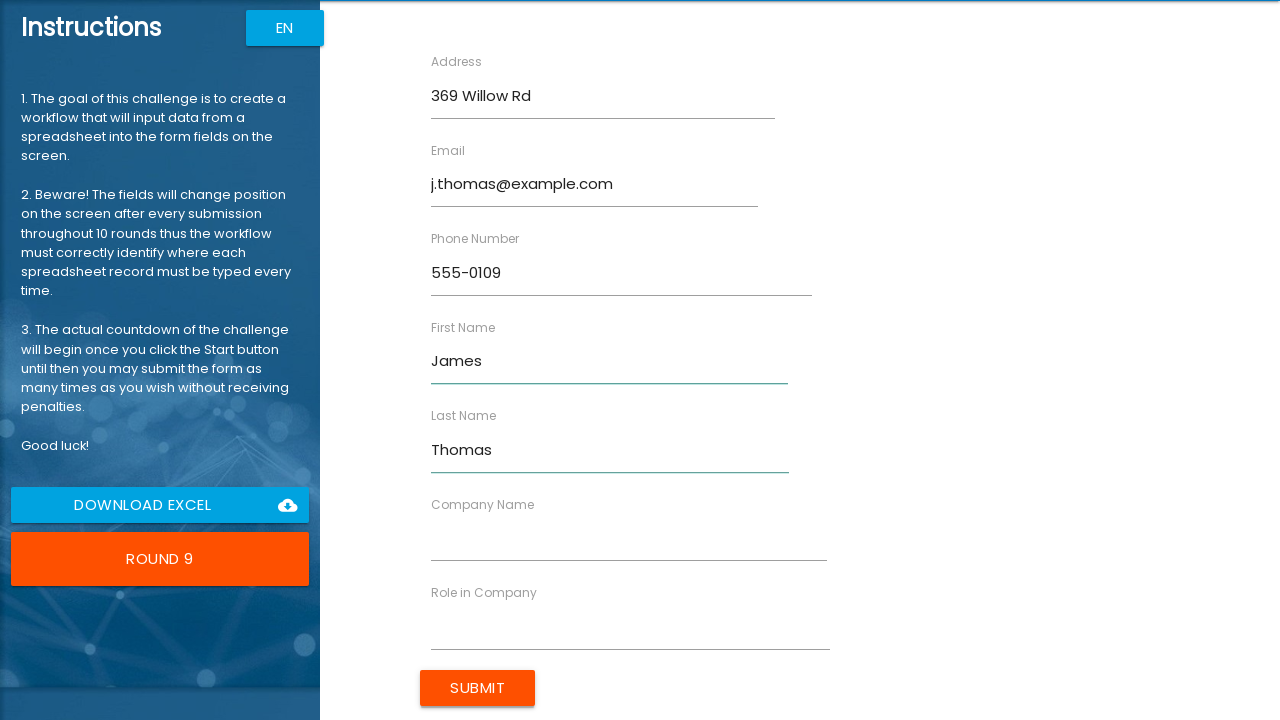

Filled Company Name field with 'Dev Ops Co' on .inputFields .col >> nth=5 >> input
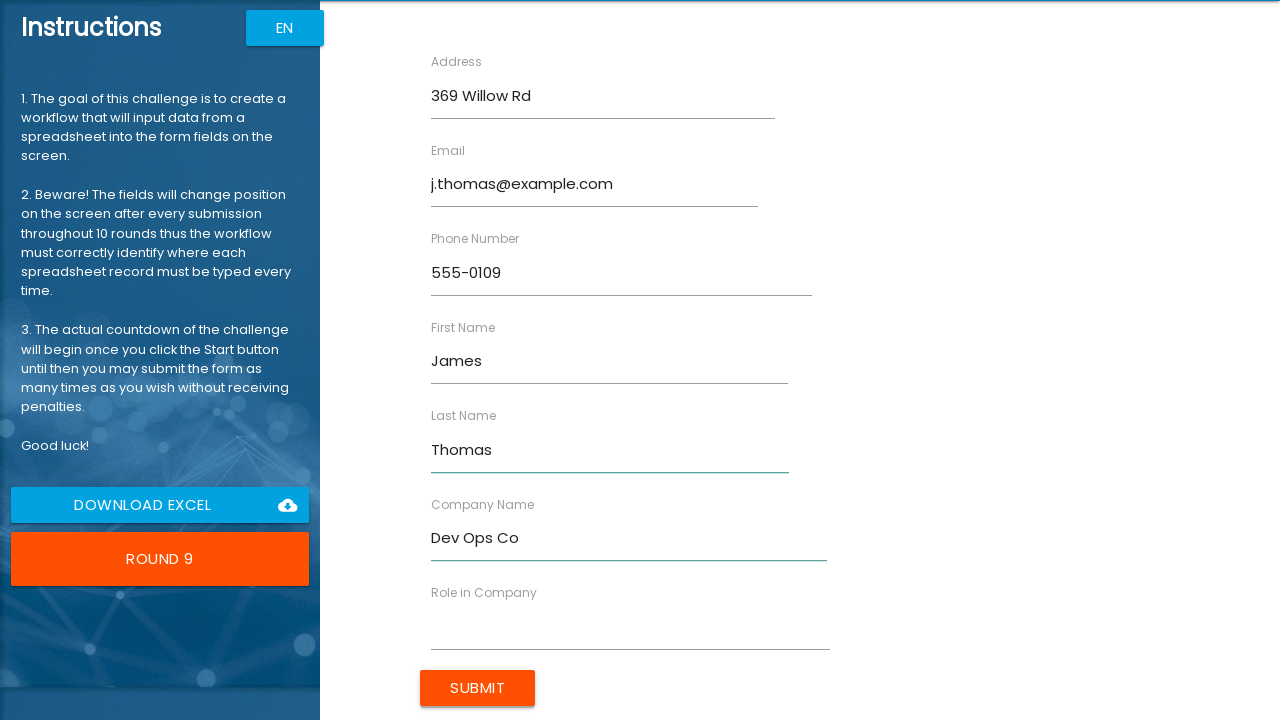

Filled Role in Company field with 'Specialist' on .inputFields .col >> nth=6 >> input
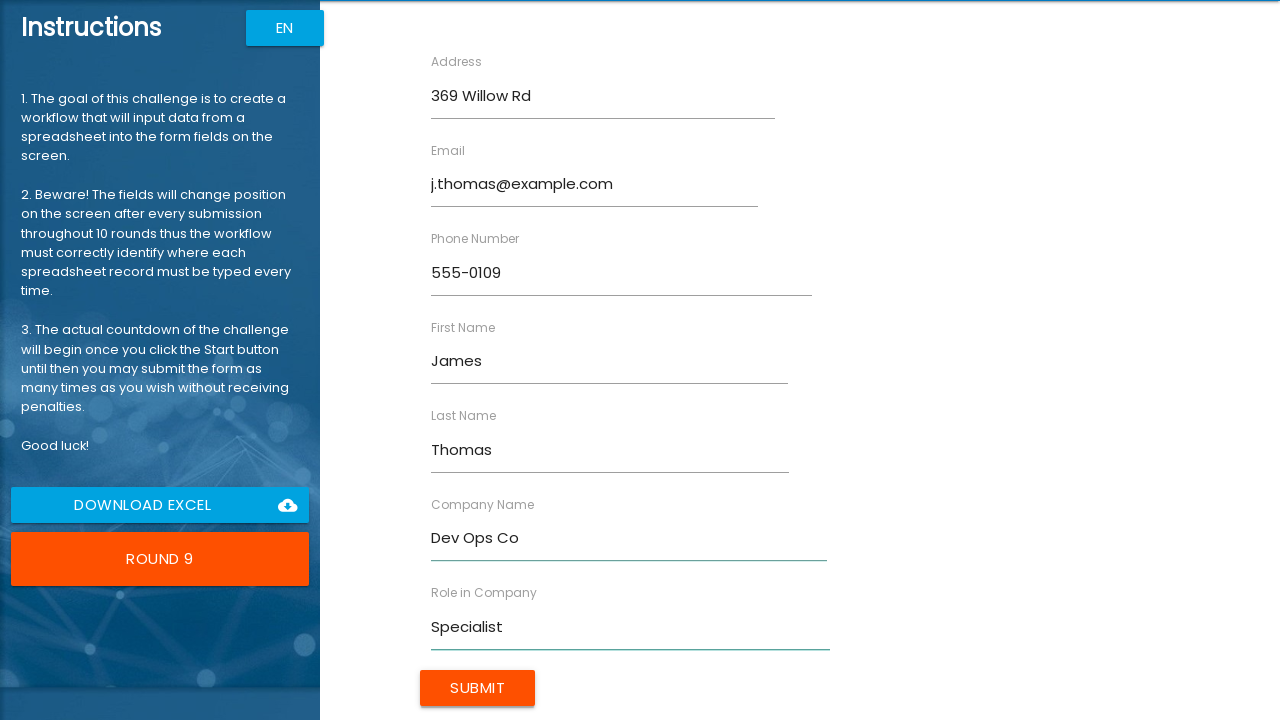

Clicked submit button to complete form round for James Thomas at (478, 688) on .inputFields .btn
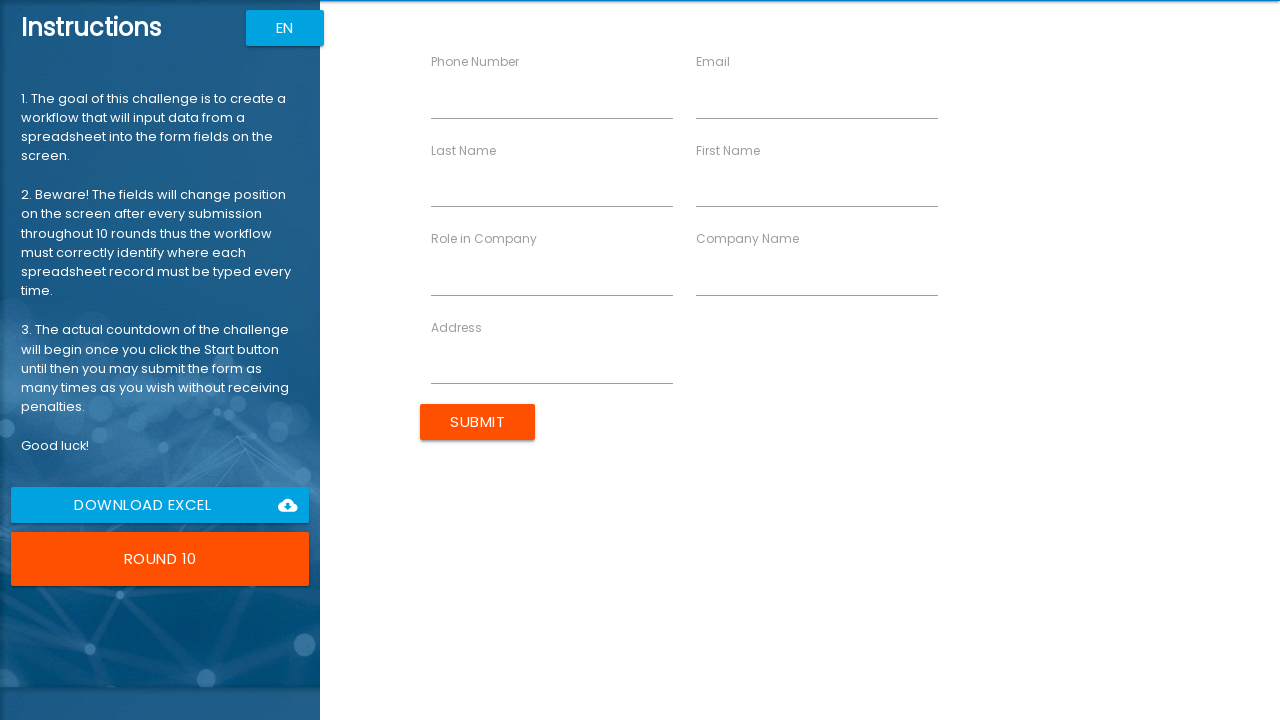

Waited 100ms for form submission to be processed
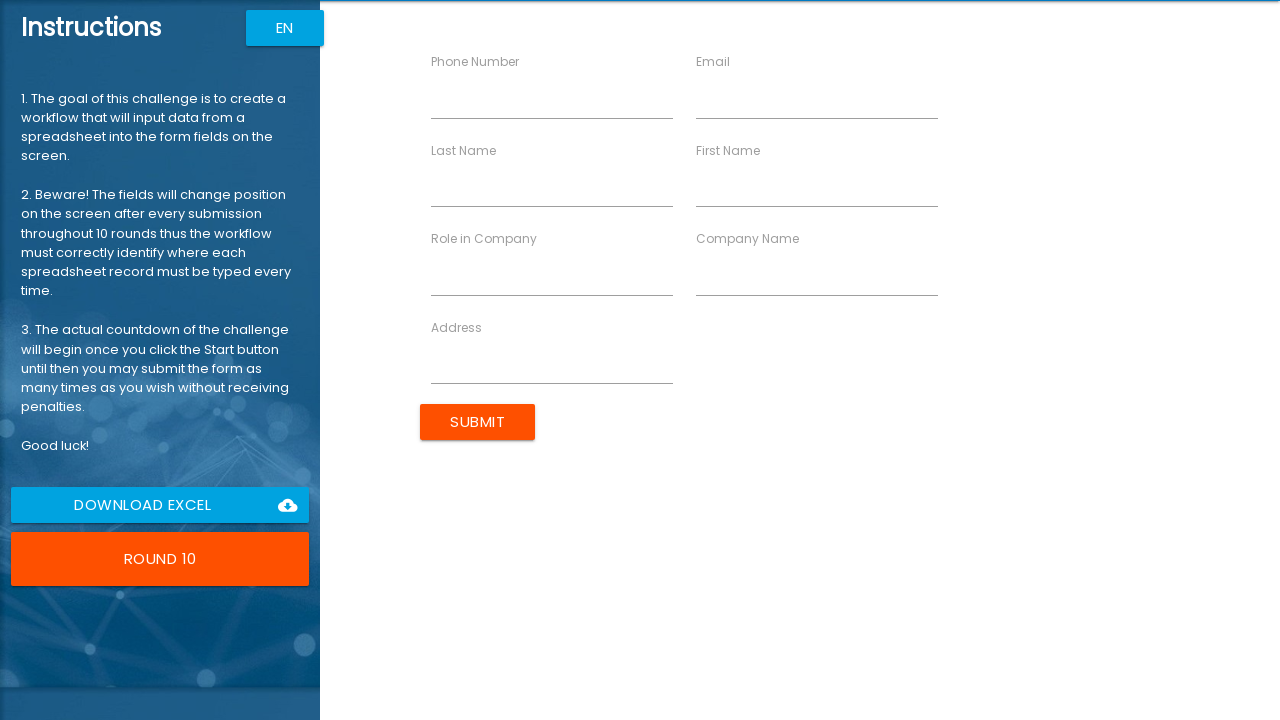

Filled Phone Number field with '555-0110' on .inputFields .col >> nth=0 >> input
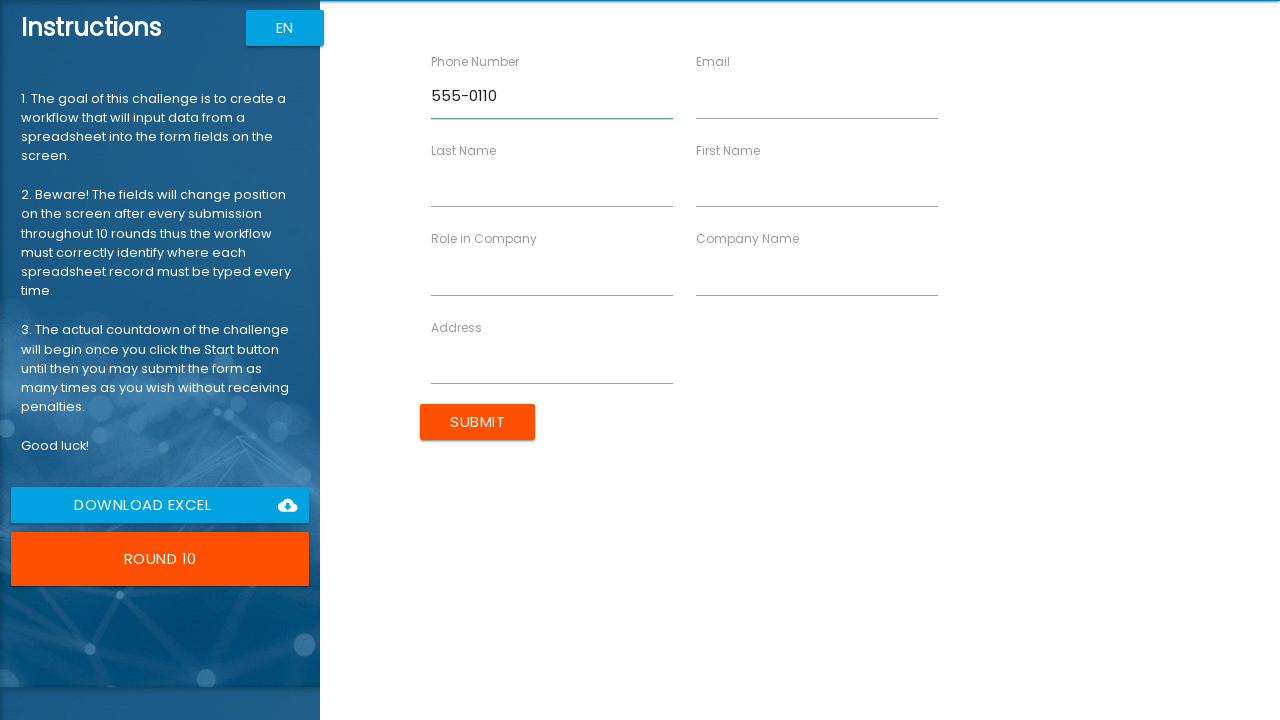

Filled Email field with 'amanda.w@example.com' on .inputFields .col >> nth=1 >> input
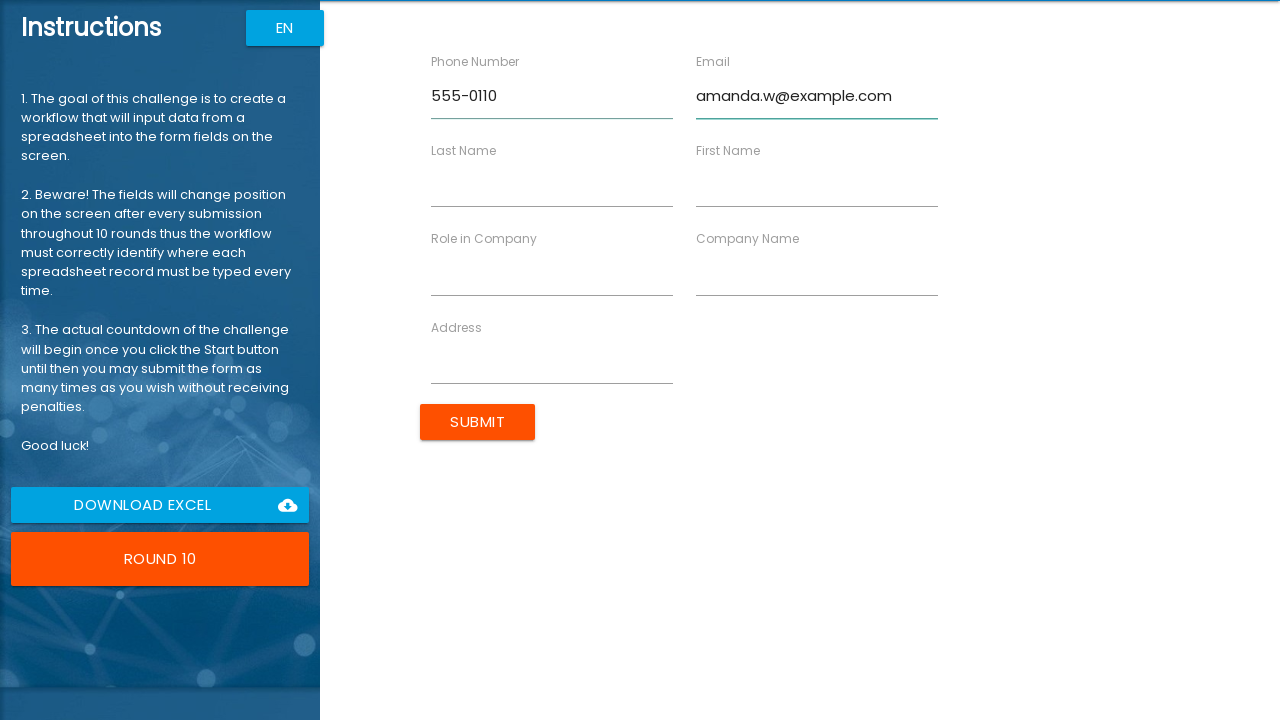

Filled Last Name field with 'White' on .inputFields .col >> nth=2 >> input
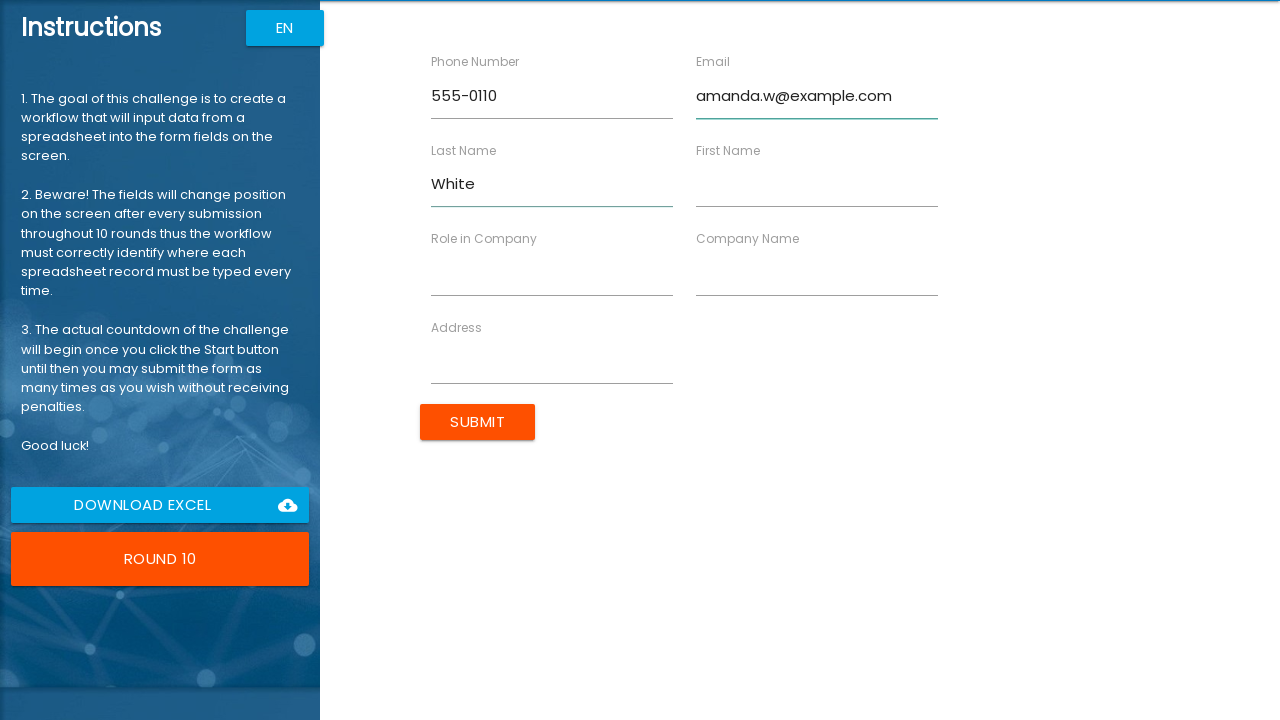

Filled First Name field with 'Amanda' on .inputFields .col >> nth=3 >> input
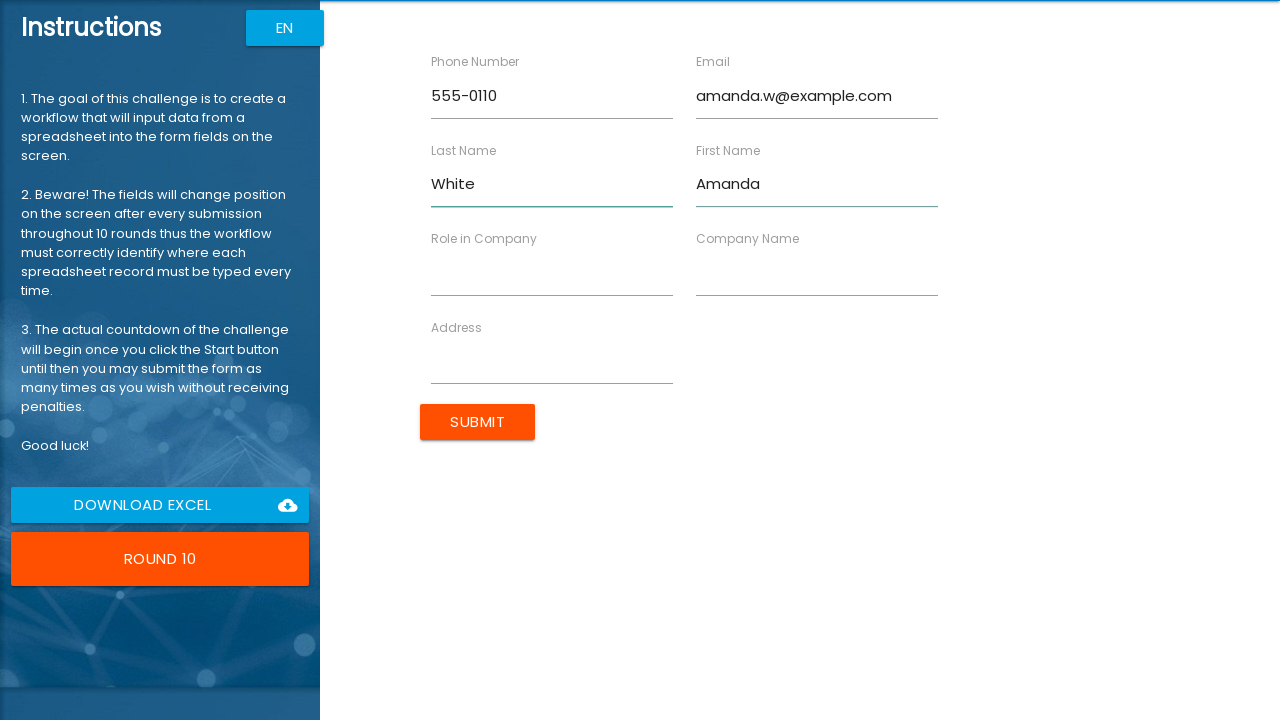

Filled Role in Company field with 'QA Lead' on .inputFields .col >> nth=4 >> input
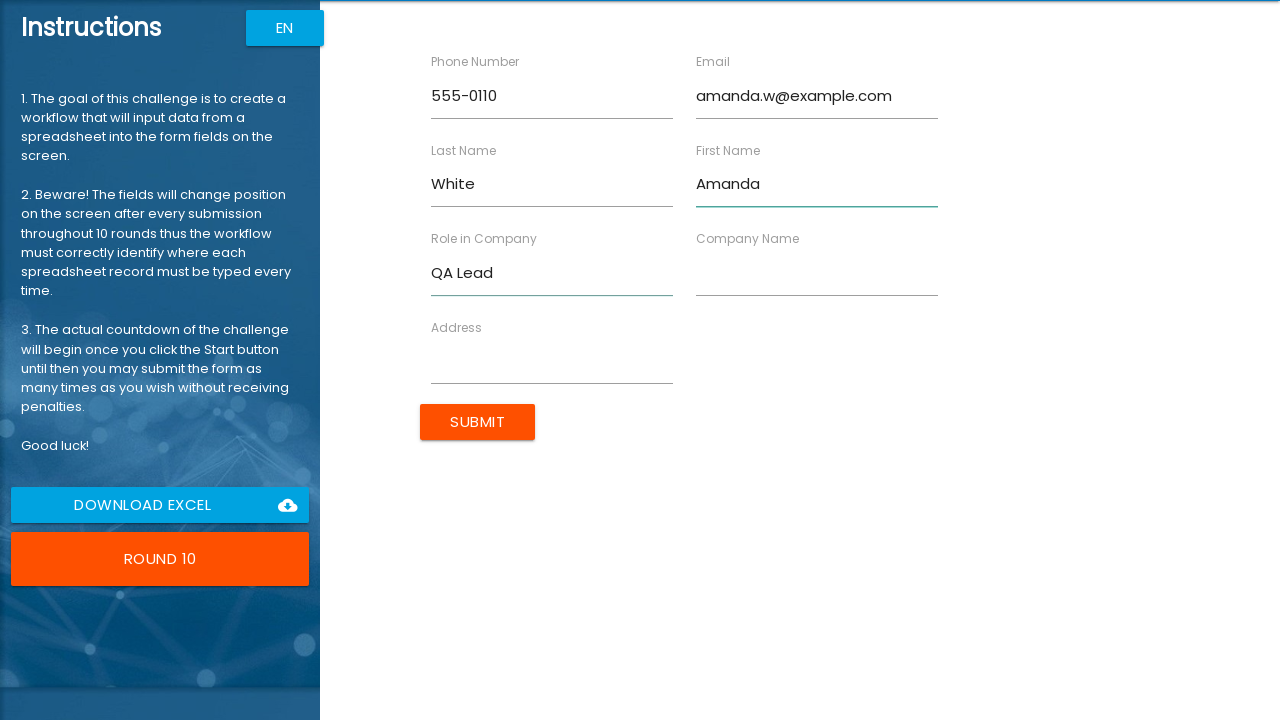

Filled Company Name field with 'Testing Ltd' on .inputFields .col >> nth=5 >> input
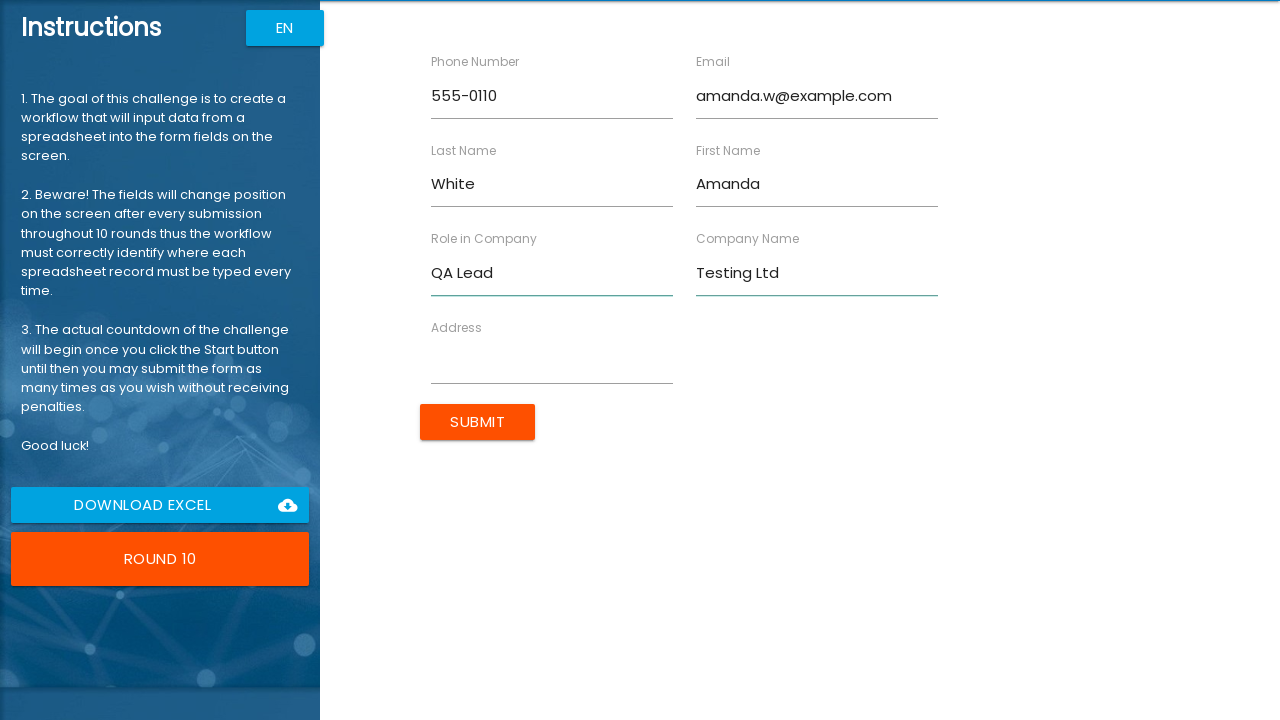

Filled Address field with '741 Aspen Blvd' on .inputFields .col >> nth=6 >> input
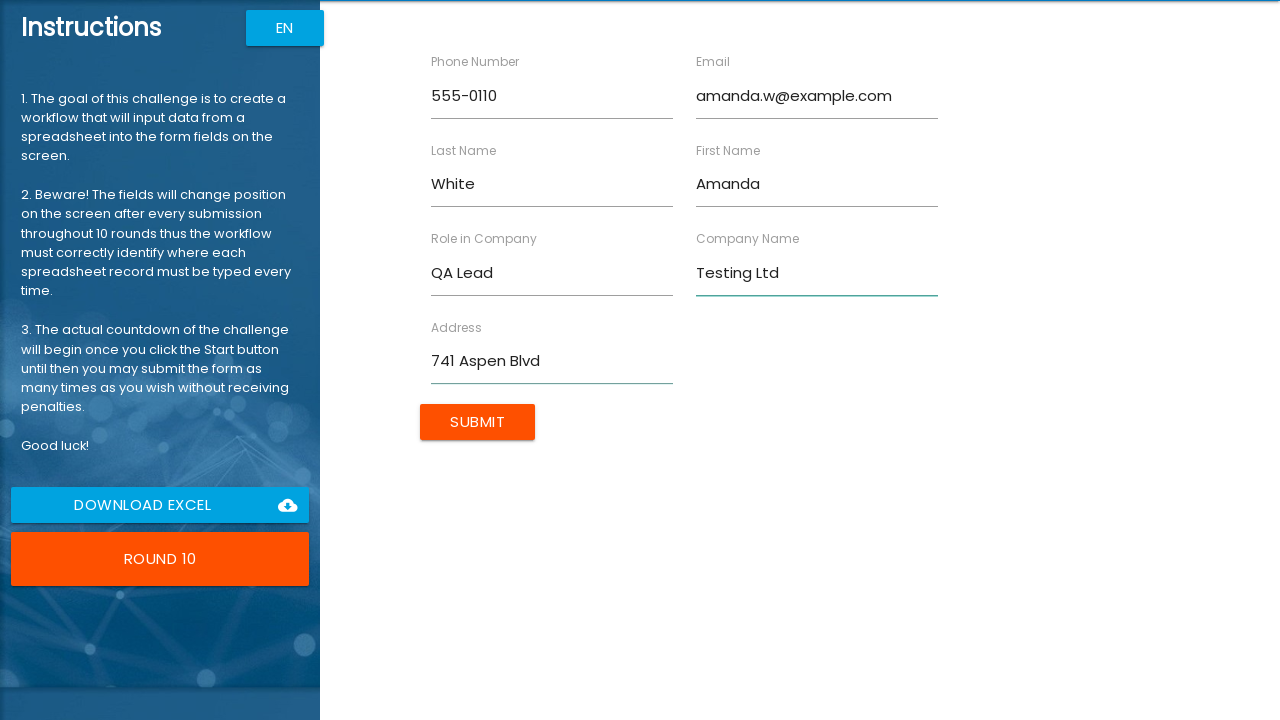

Clicked submit button to complete form round for Amanda White at (478, 422) on .inputFields .btn
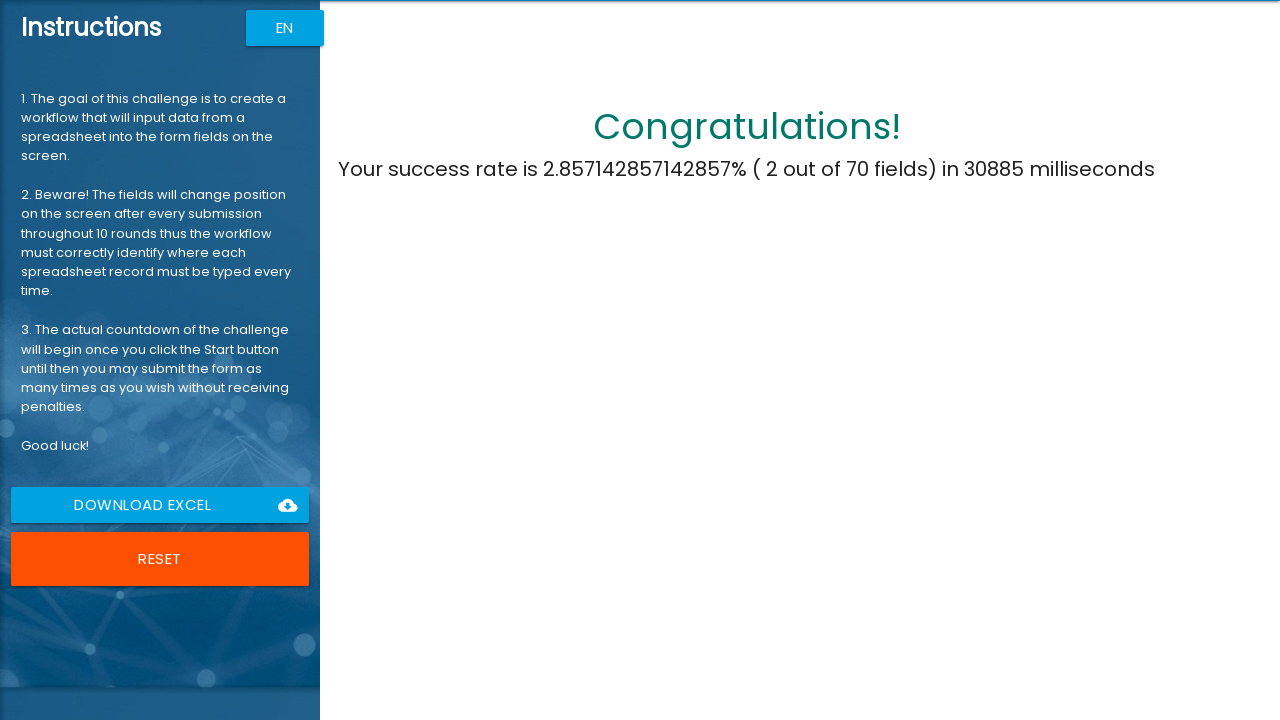

Waited 100ms for form submission to be processed
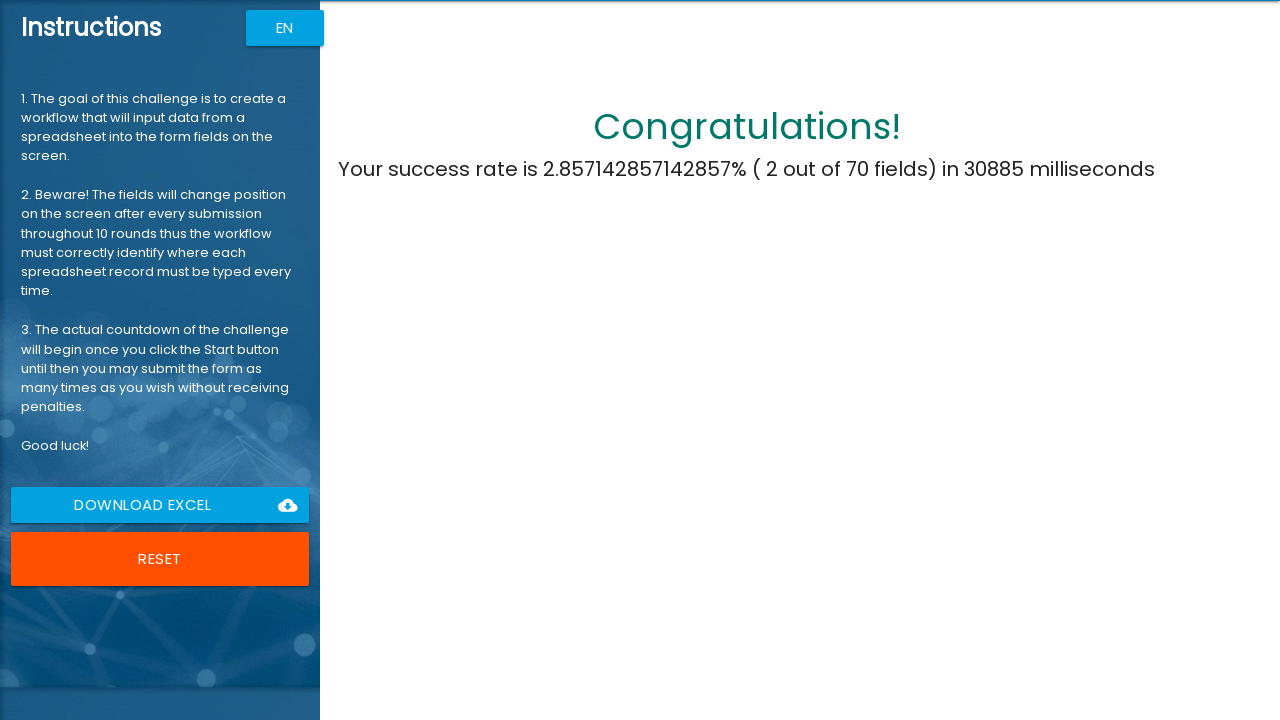

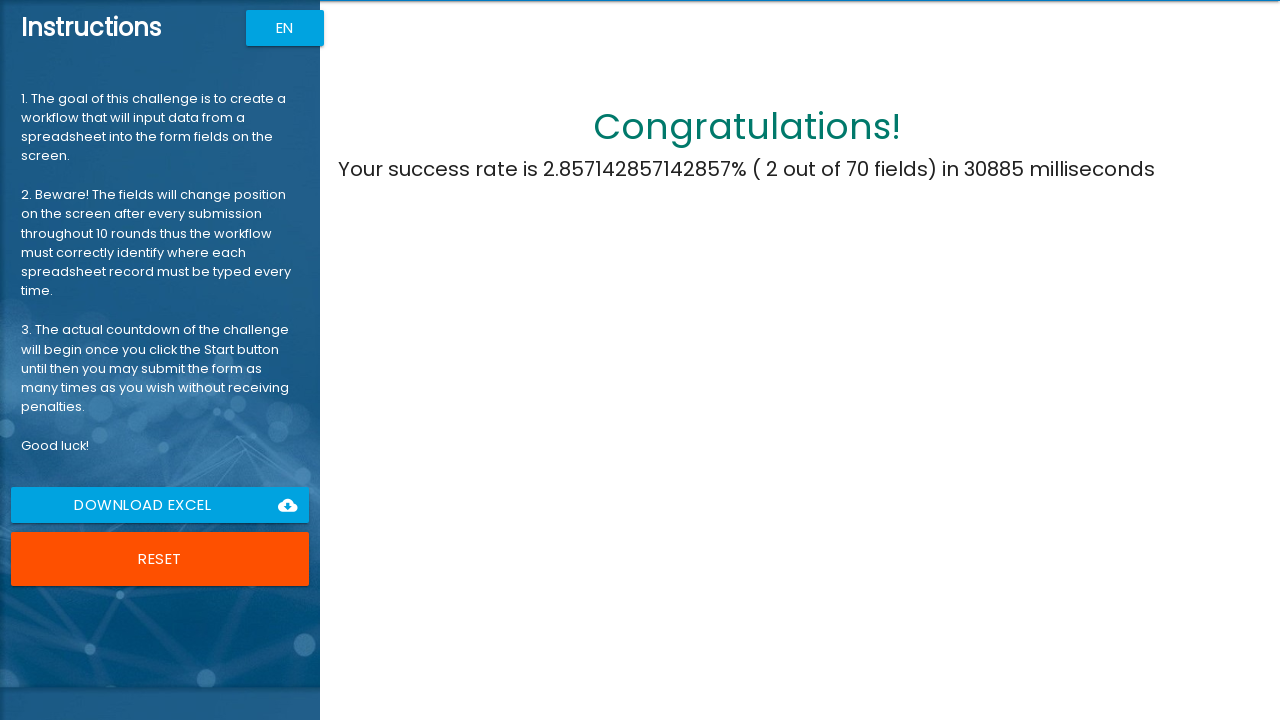